Tests starting a progress bar and stopping it when it reaches 75%

Starting URL: http://uitestingplayground.com/

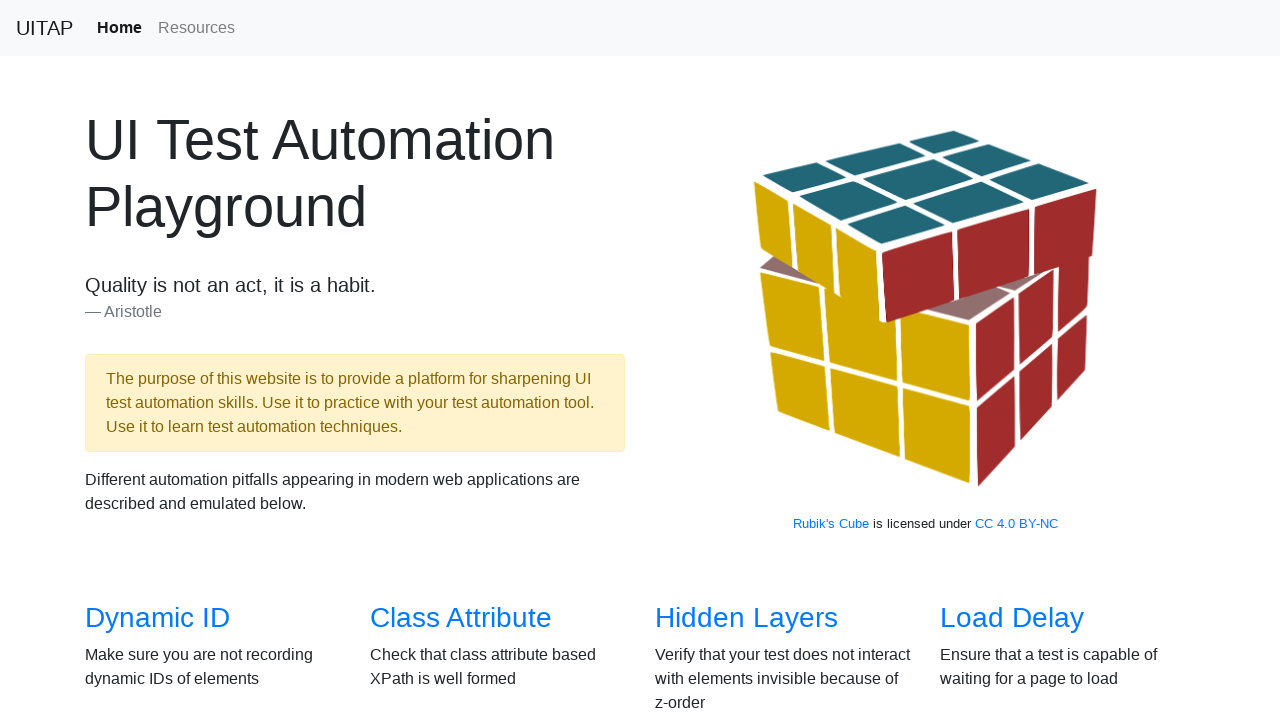

Clicked on Progress Bar link at (1022, 361) on internal:role=link[name="Progress Bar"i]
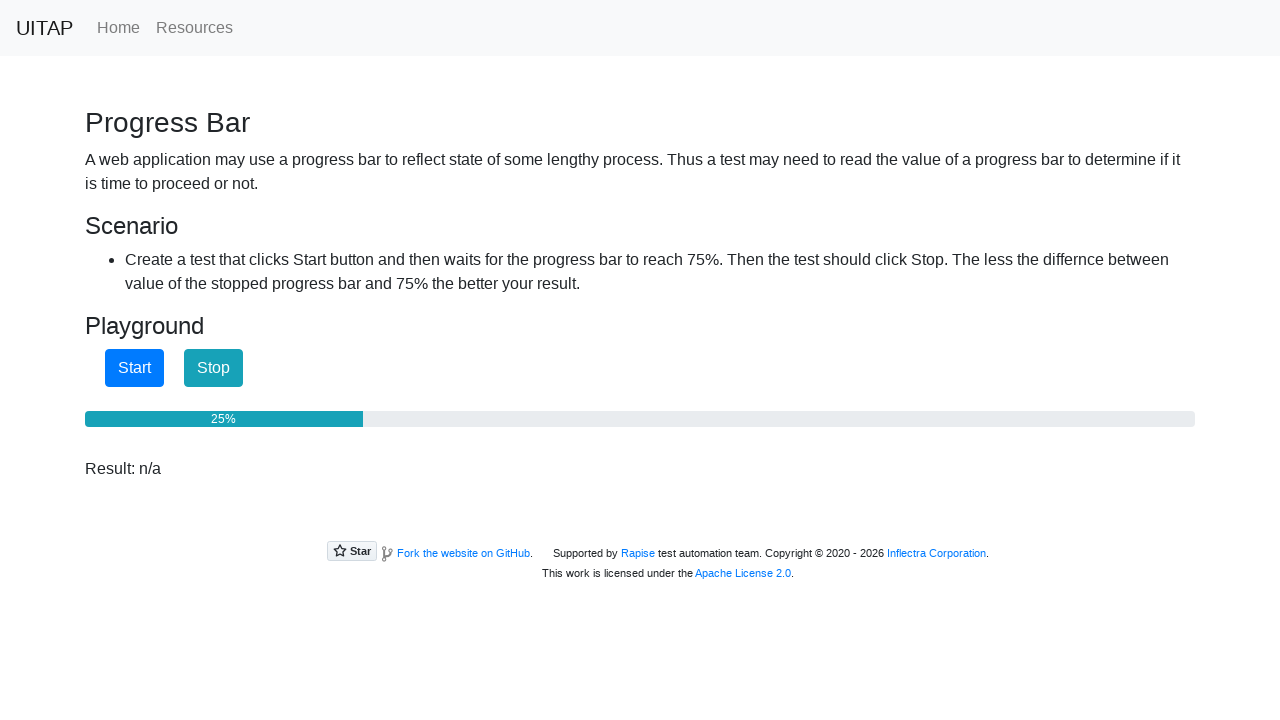

Clicked Start button to begin progress bar at (134, 368) on internal:role=button[name="Start"i]
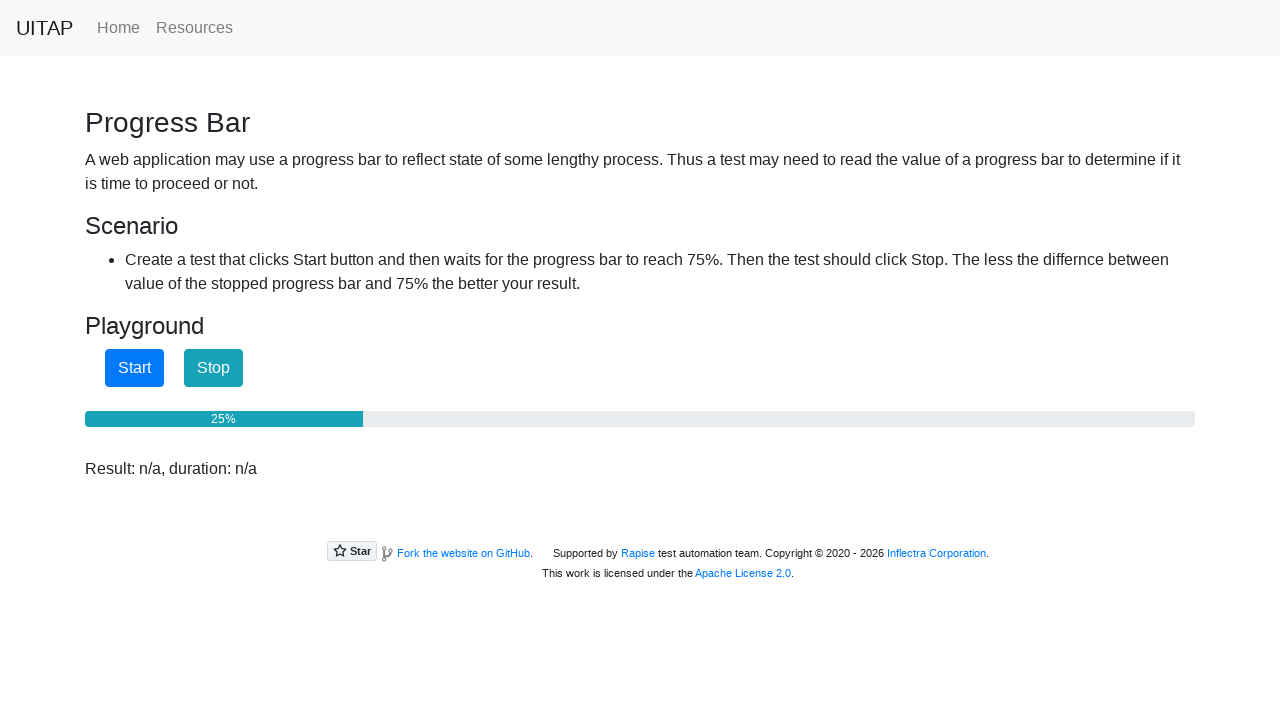

Checked progress bar value: 25%
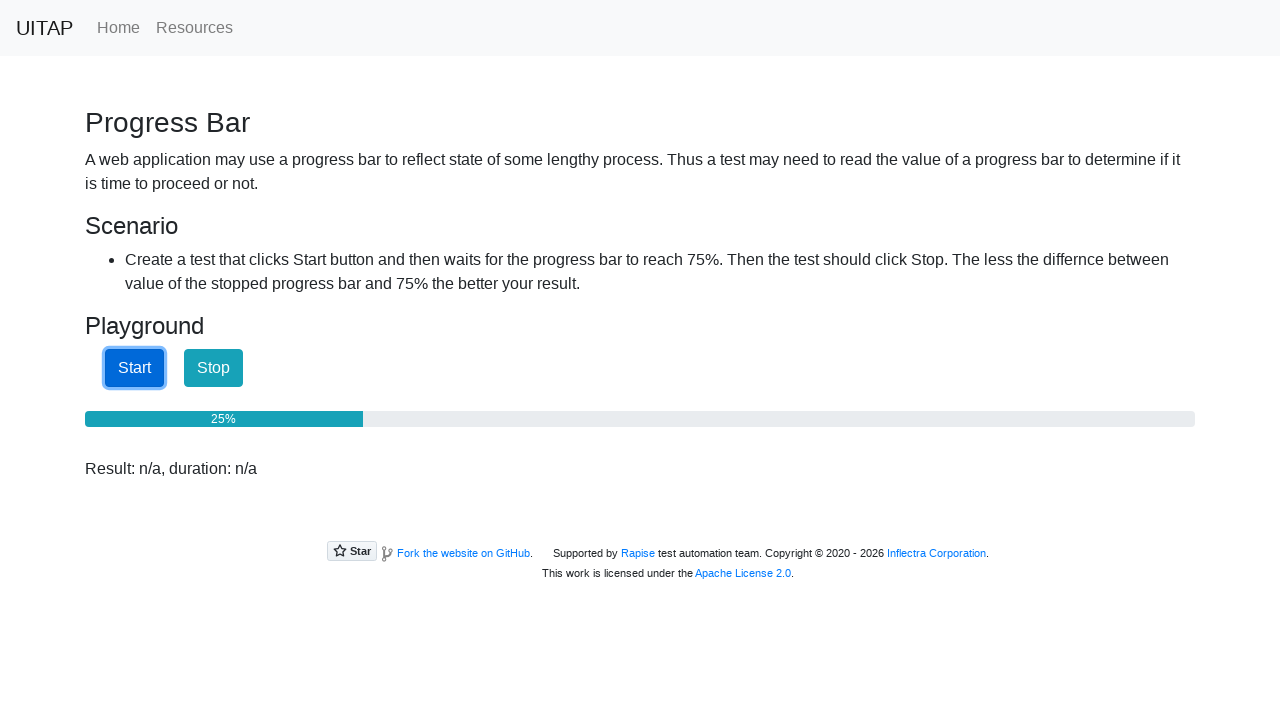

Checked progress bar value: 25%
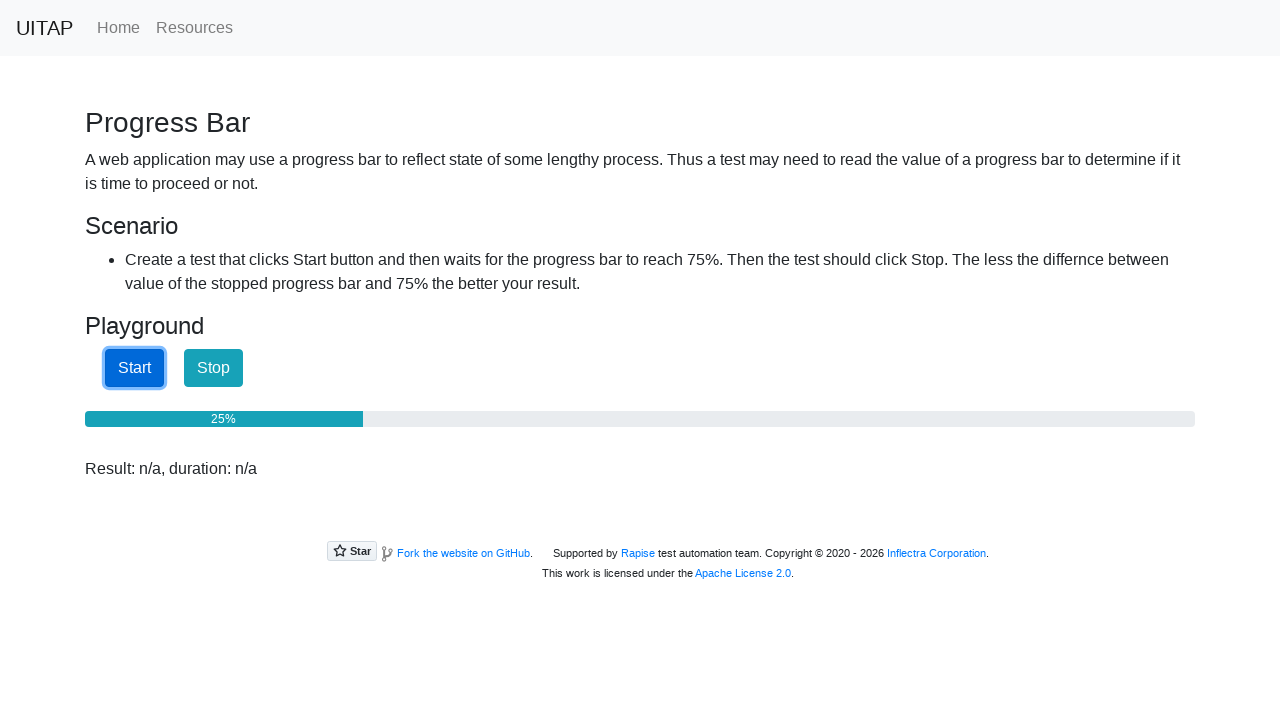

Checked progress bar value: 25%
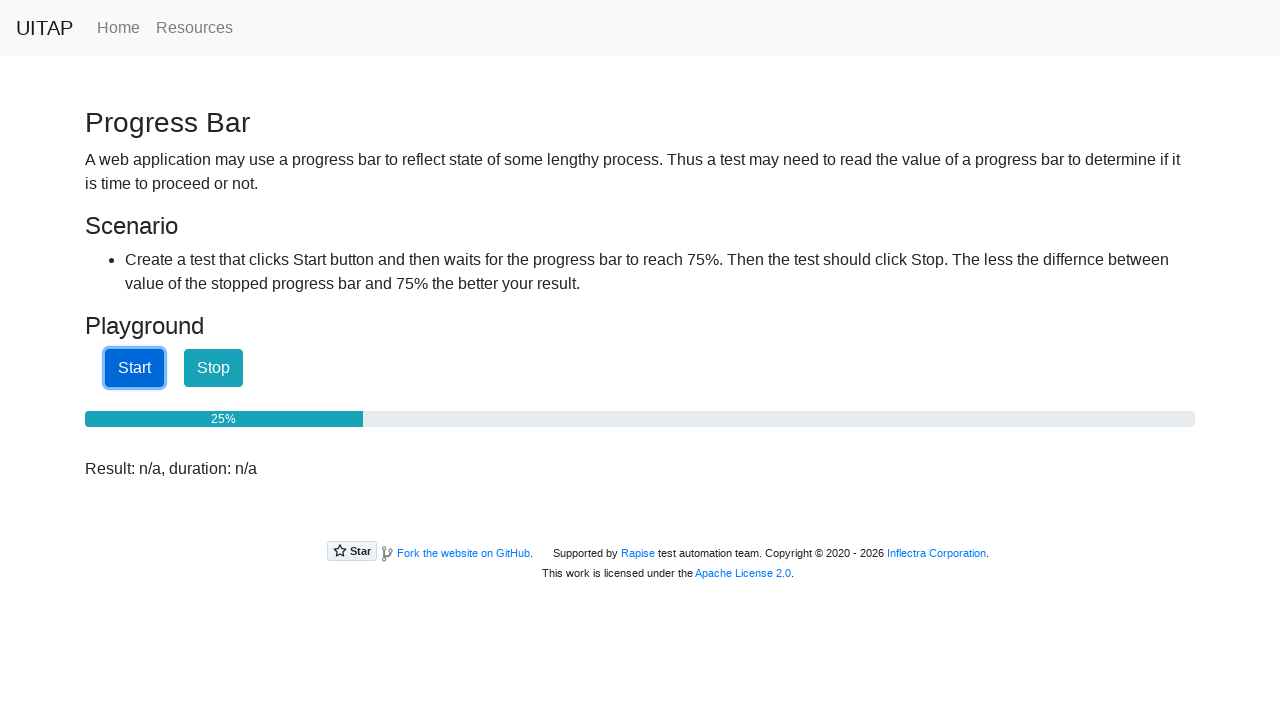

Checked progress bar value: 25%
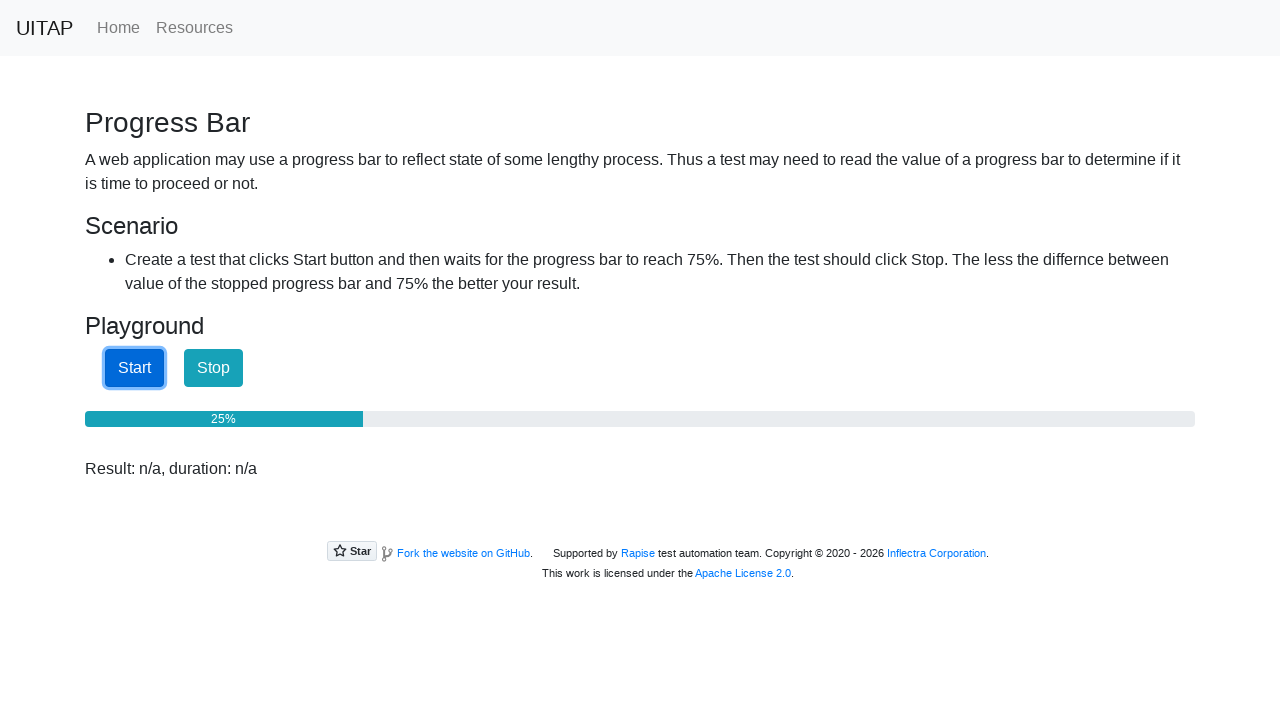

Checked progress bar value: 25%
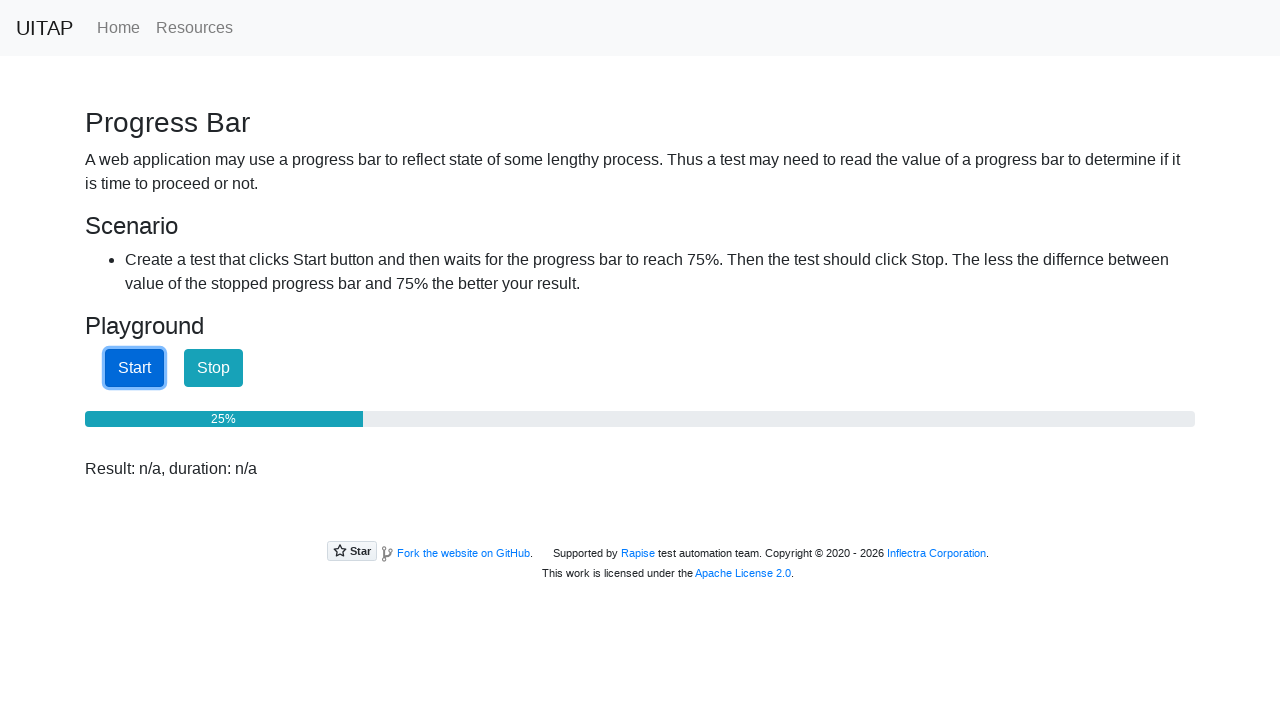

Checked progress bar value: 25%
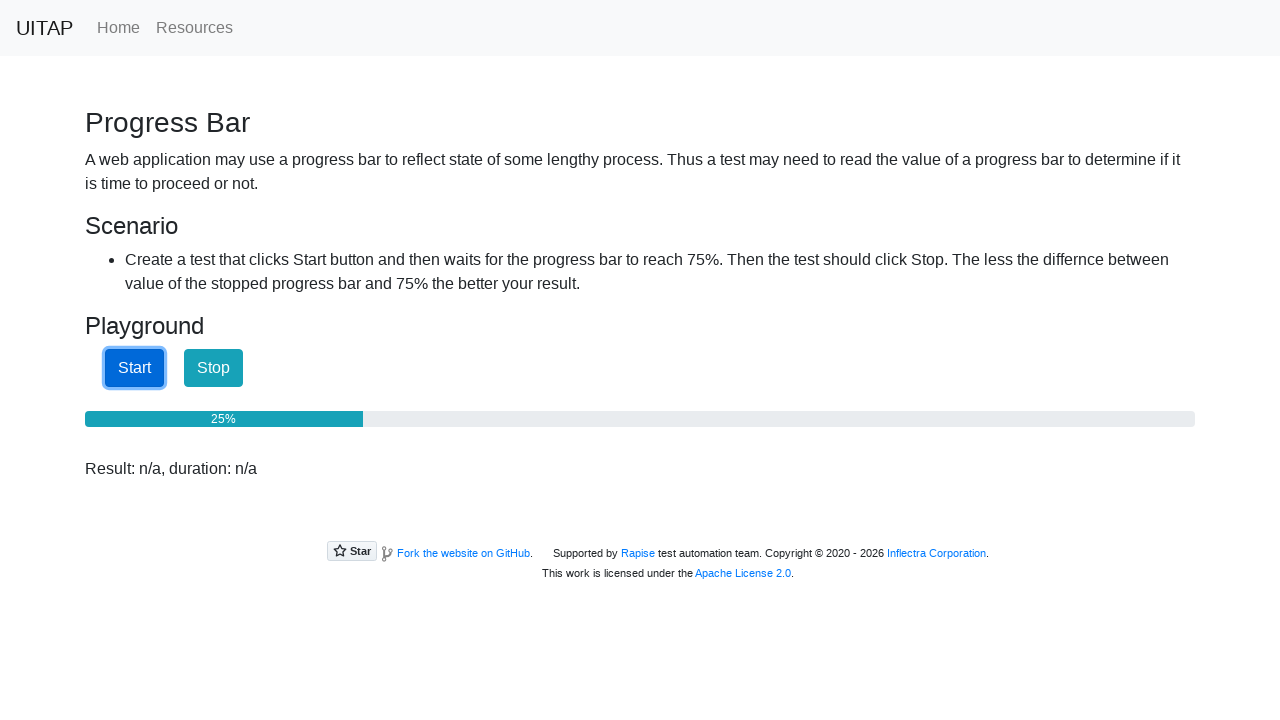

Checked progress bar value: 25%
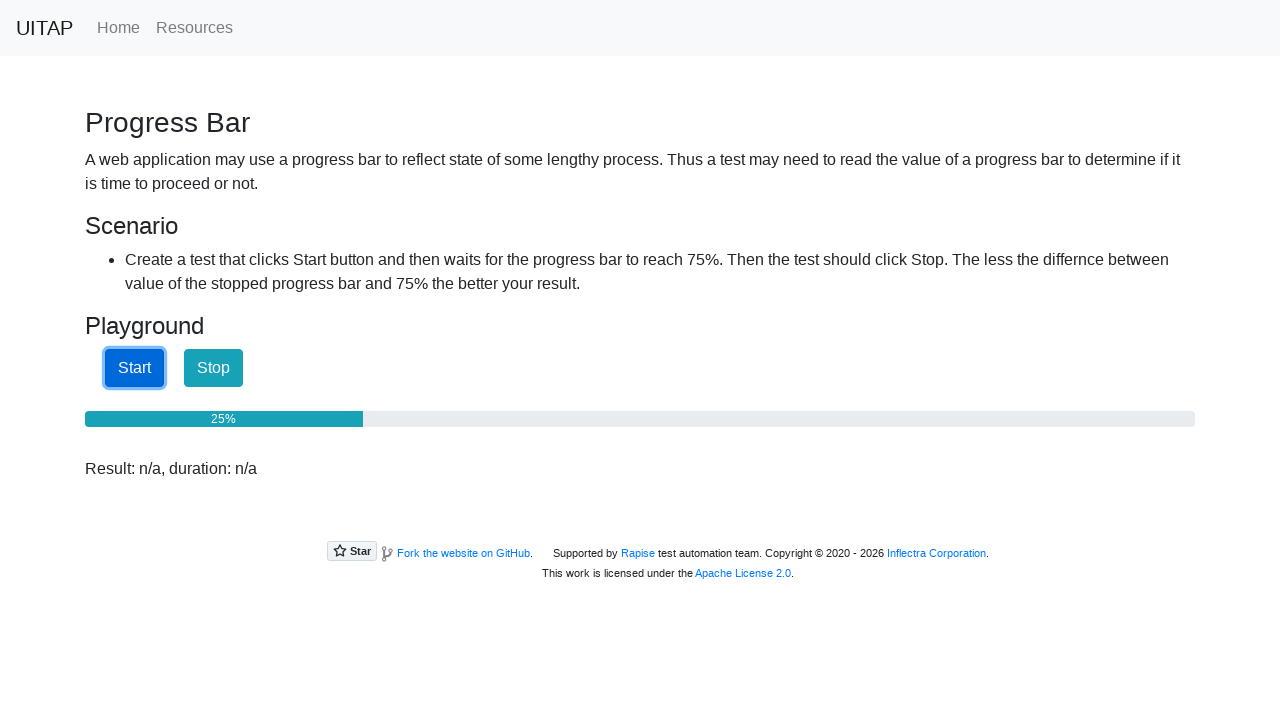

Checked progress bar value: 25%
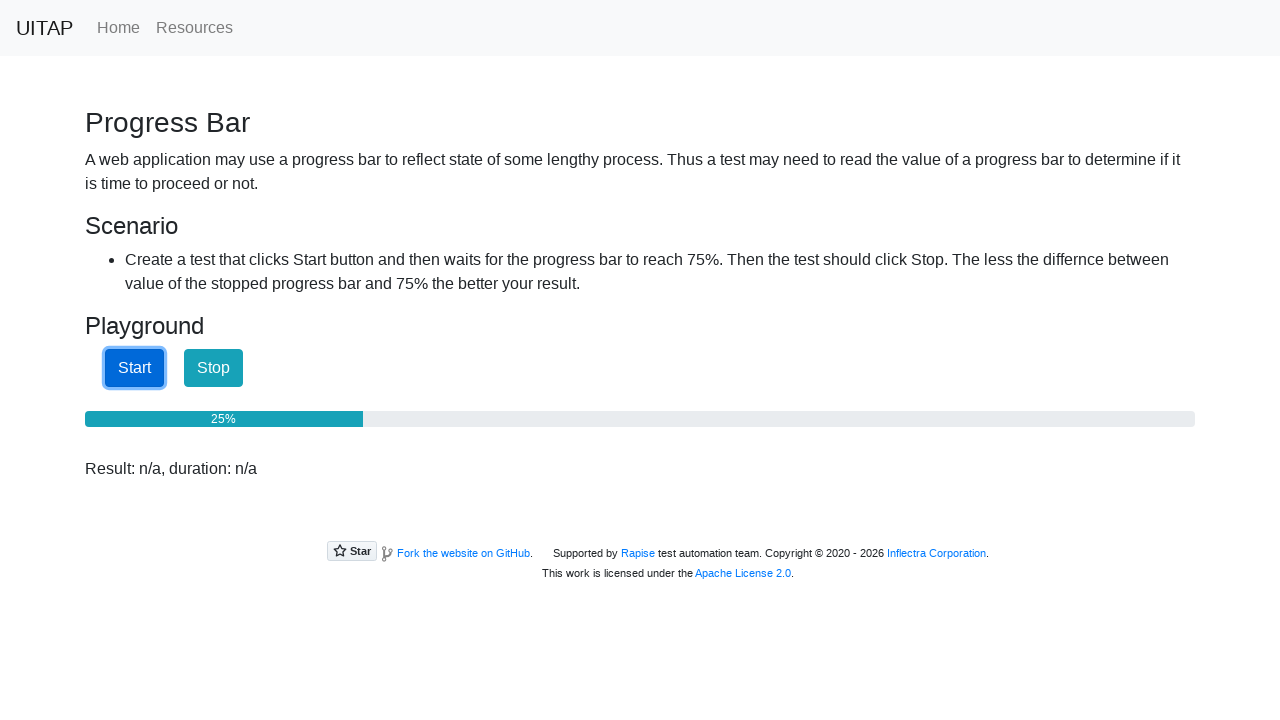

Checked progress bar value: 26%
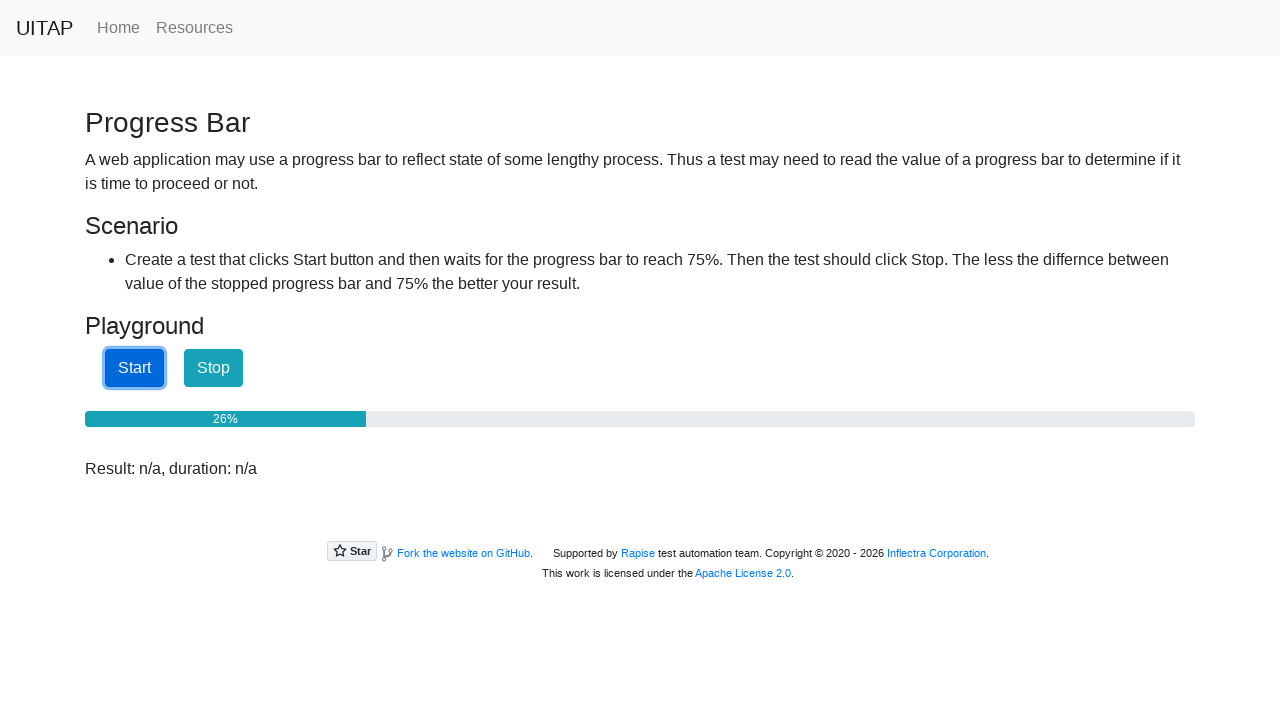

Checked progress bar value: 26%
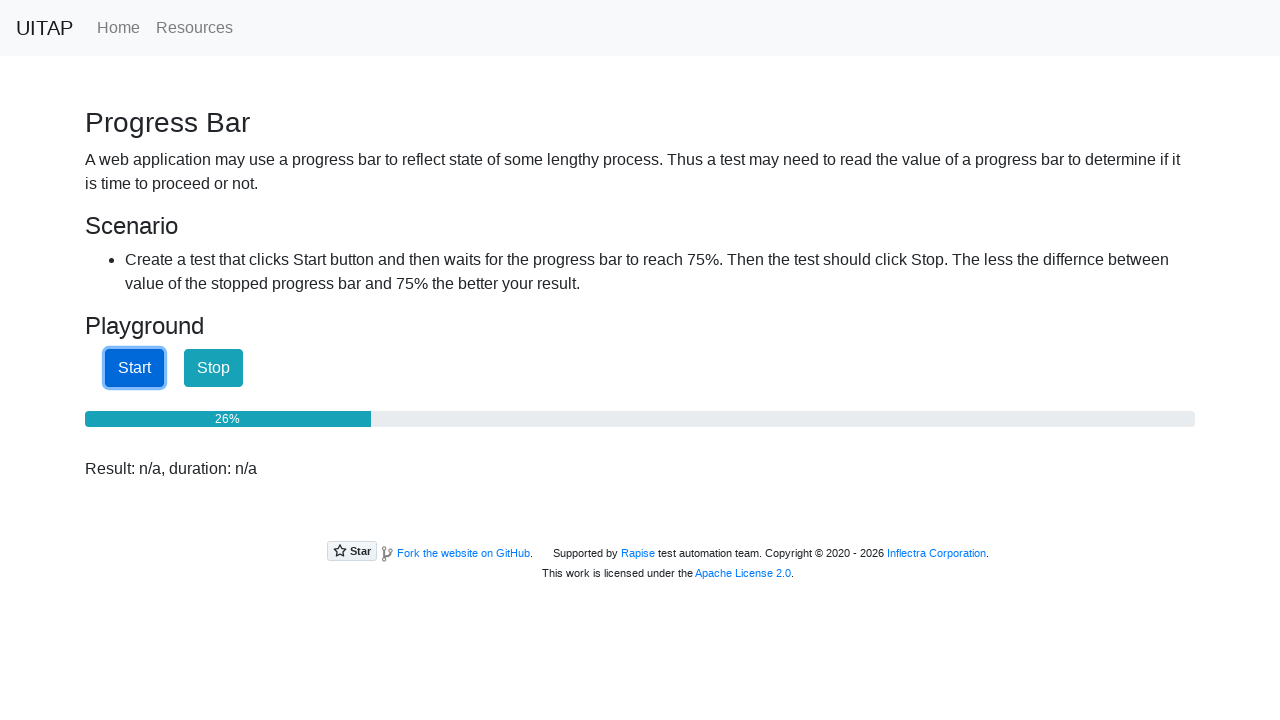

Checked progress bar value: 27%
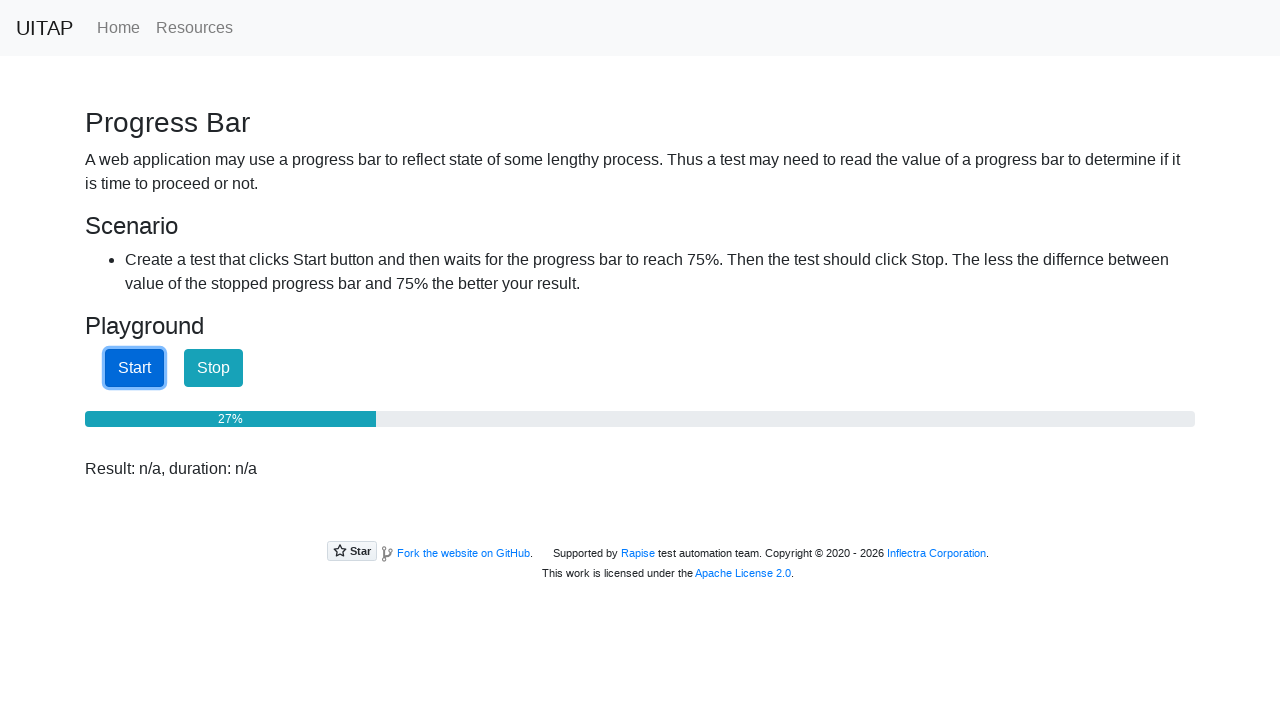

Checked progress bar value: 27%
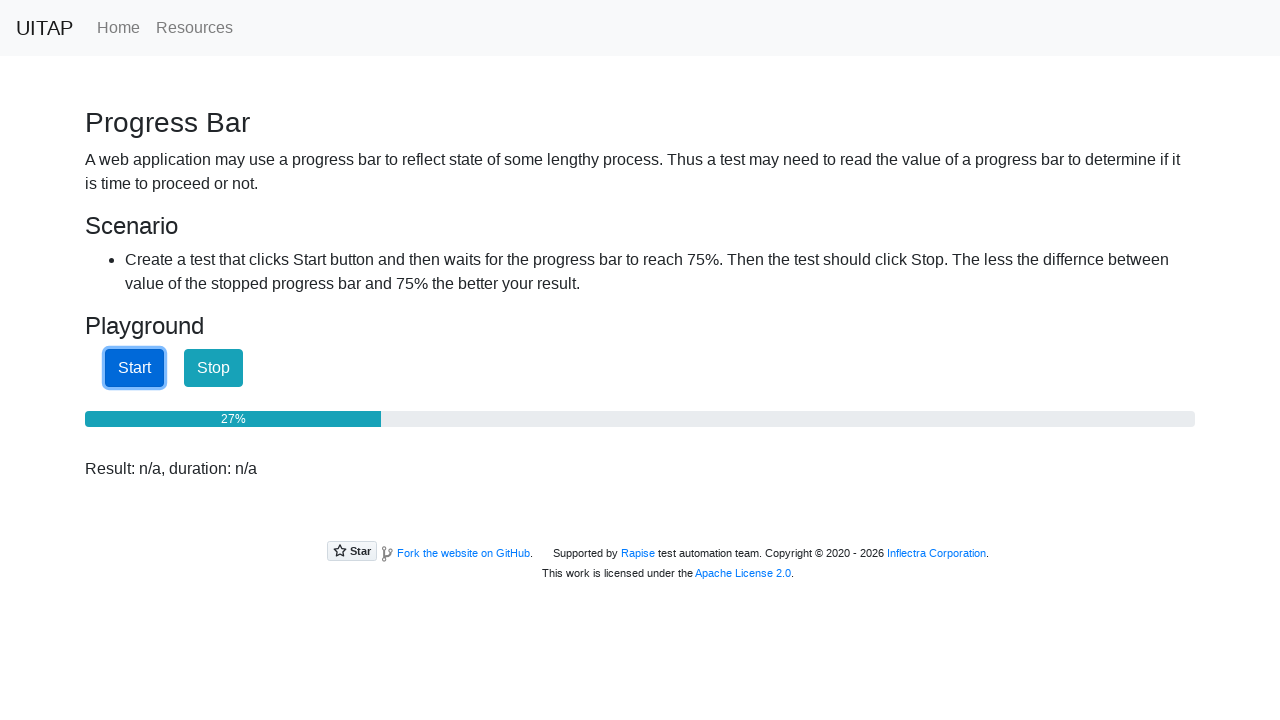

Checked progress bar value: 28%
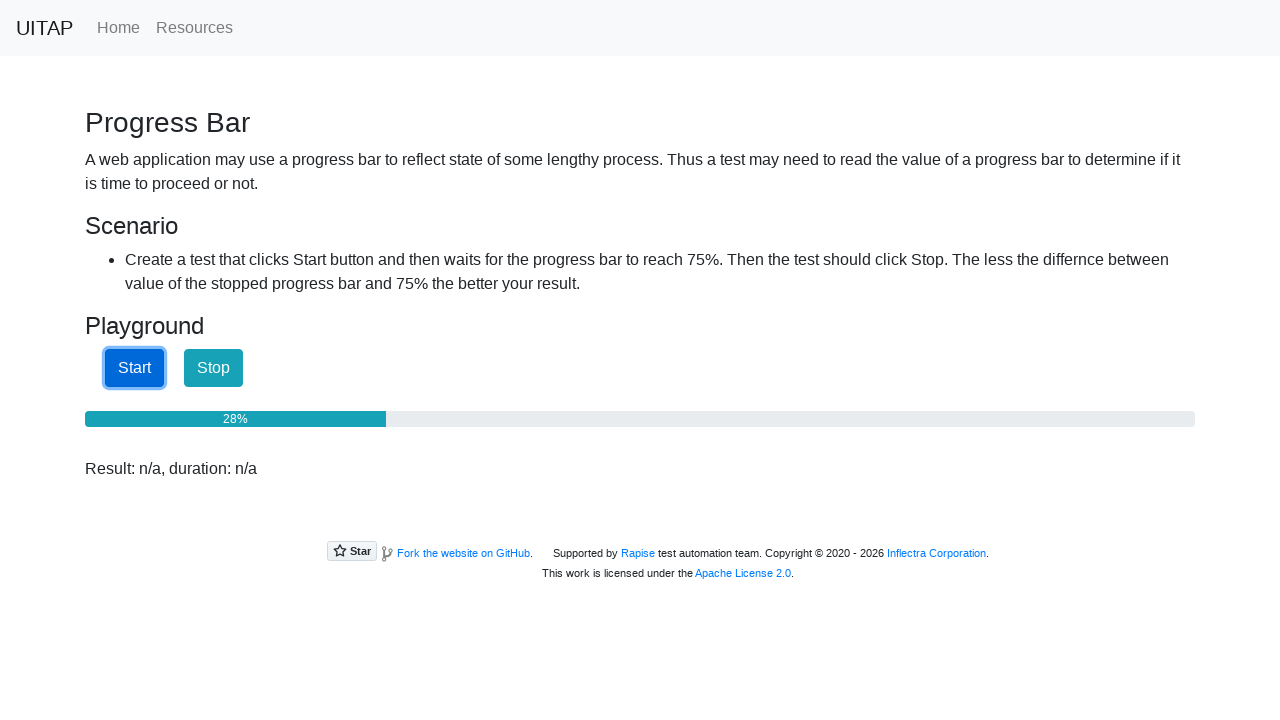

Checked progress bar value: 28%
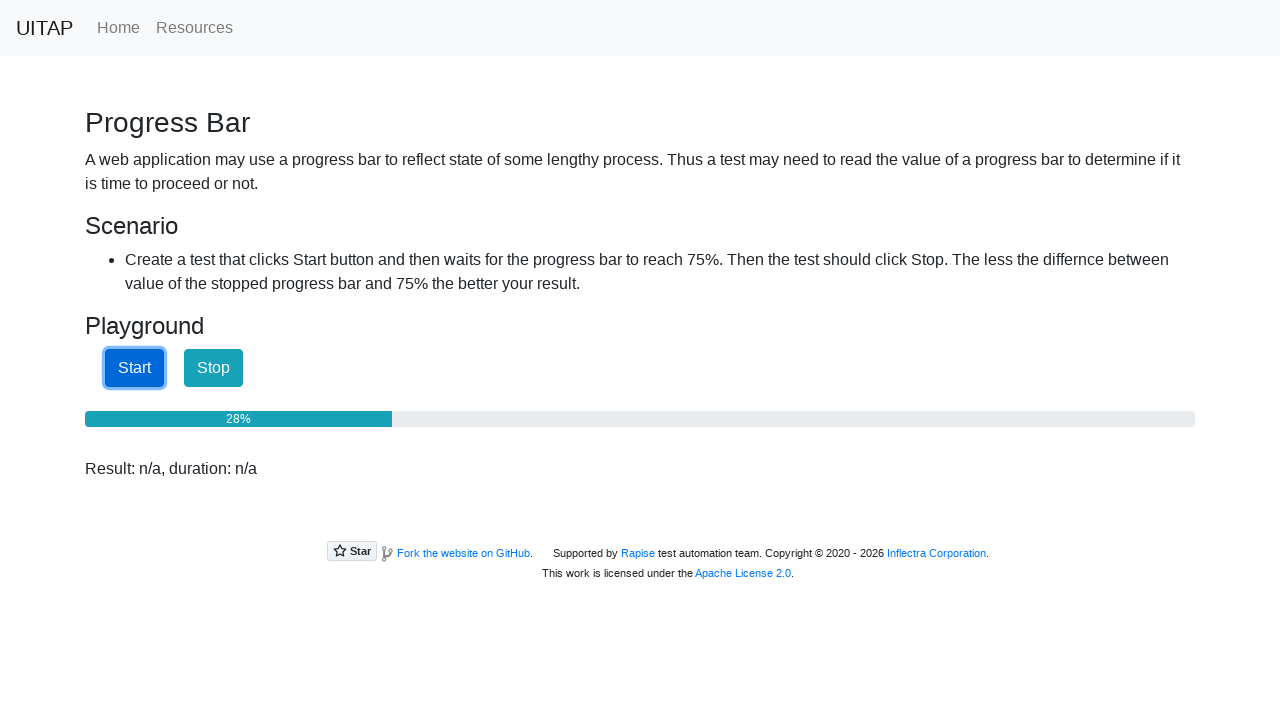

Checked progress bar value: 29%
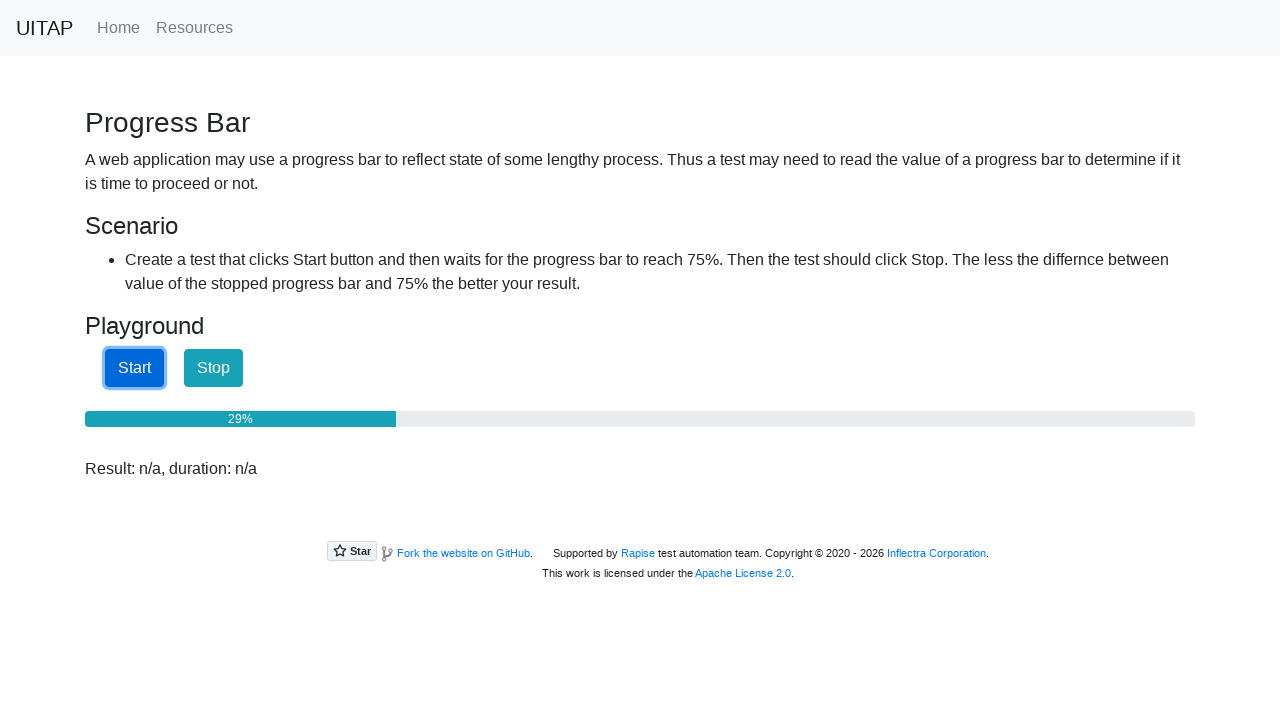

Checked progress bar value: 29%
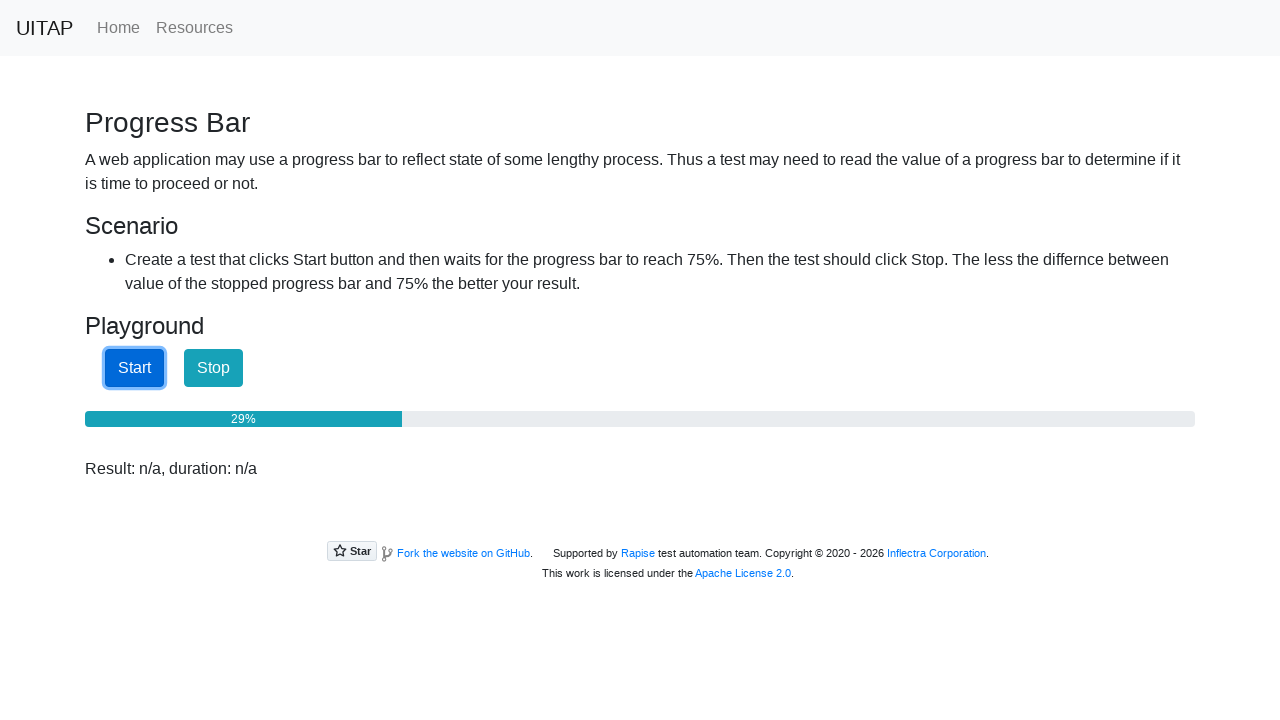

Checked progress bar value: 30%
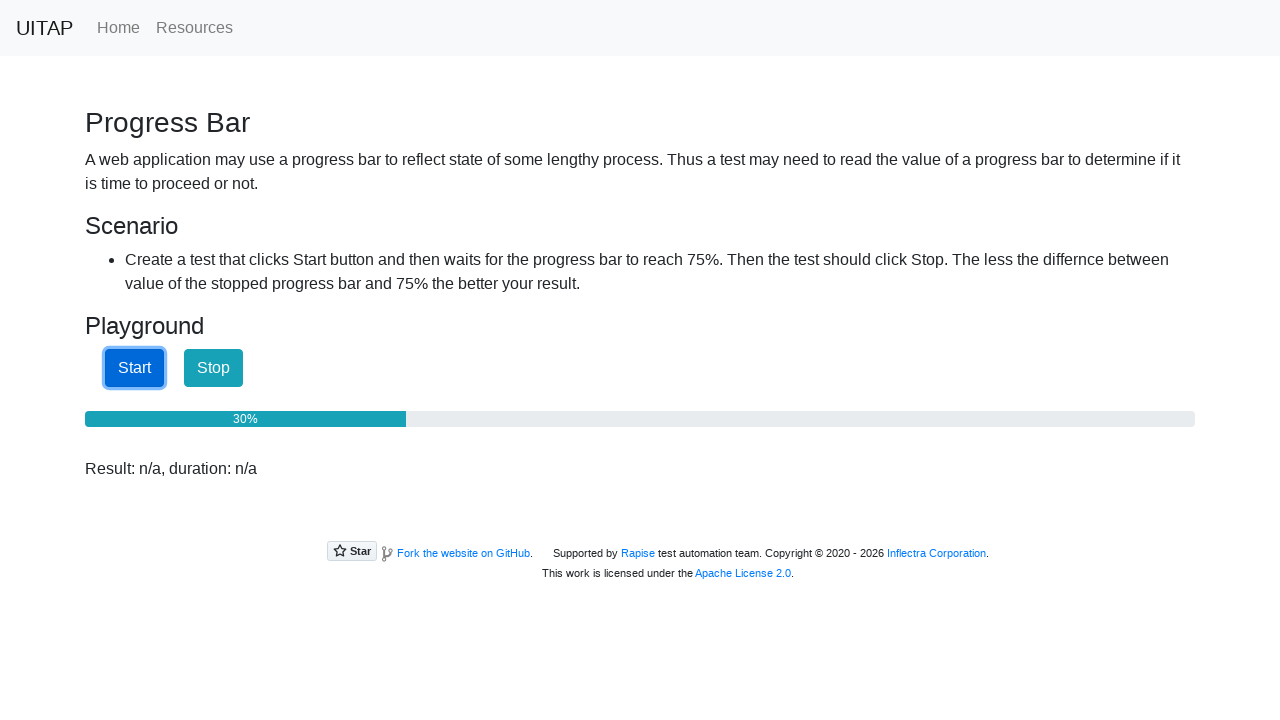

Checked progress bar value: 30%
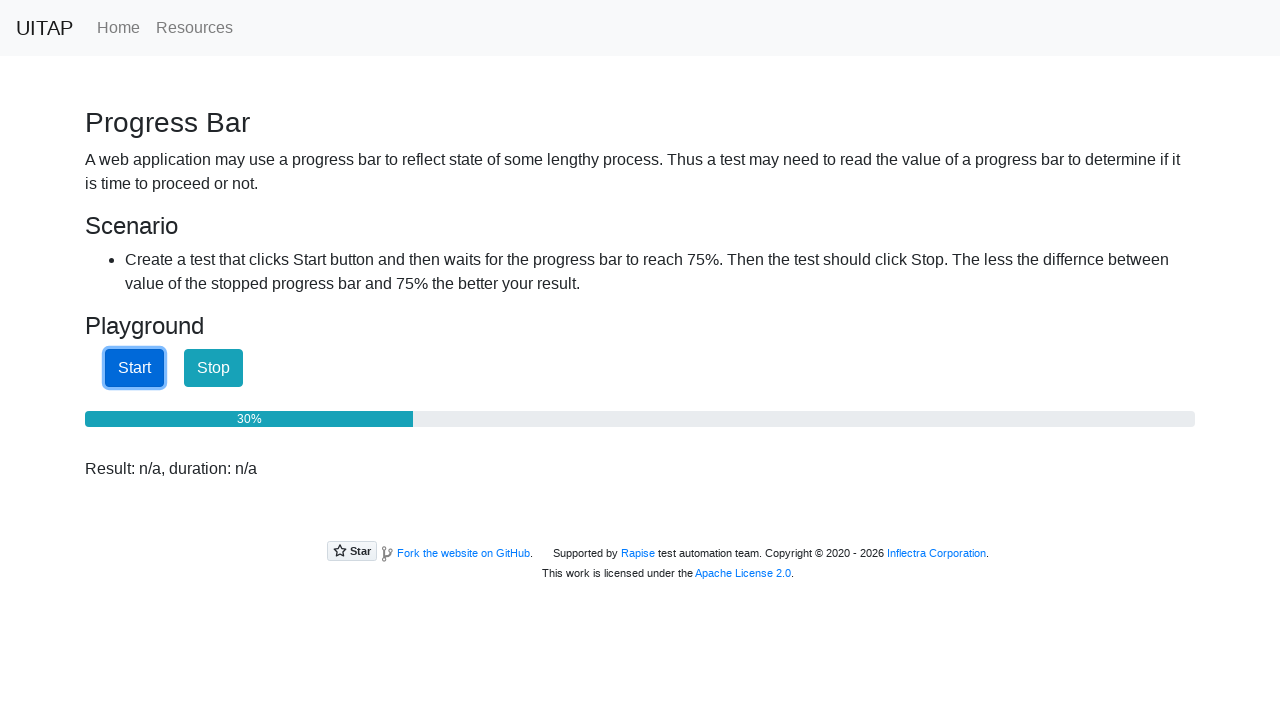

Checked progress bar value: 31%
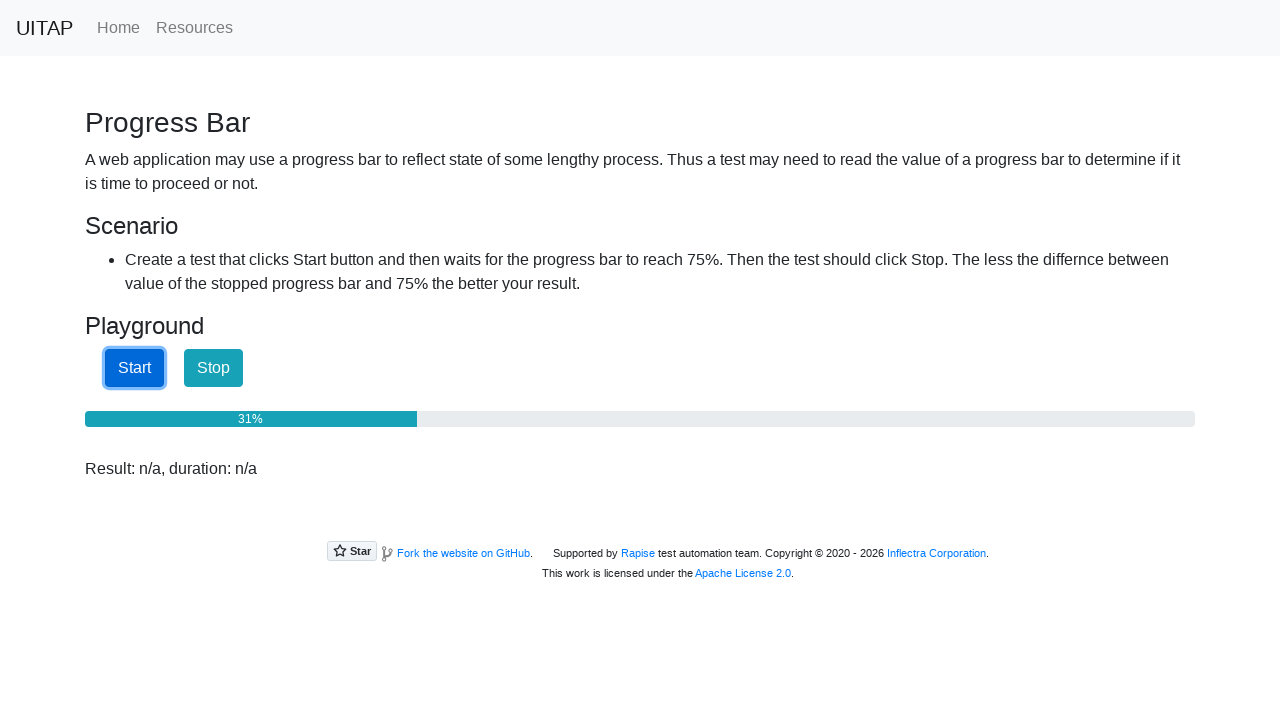

Checked progress bar value: 31%
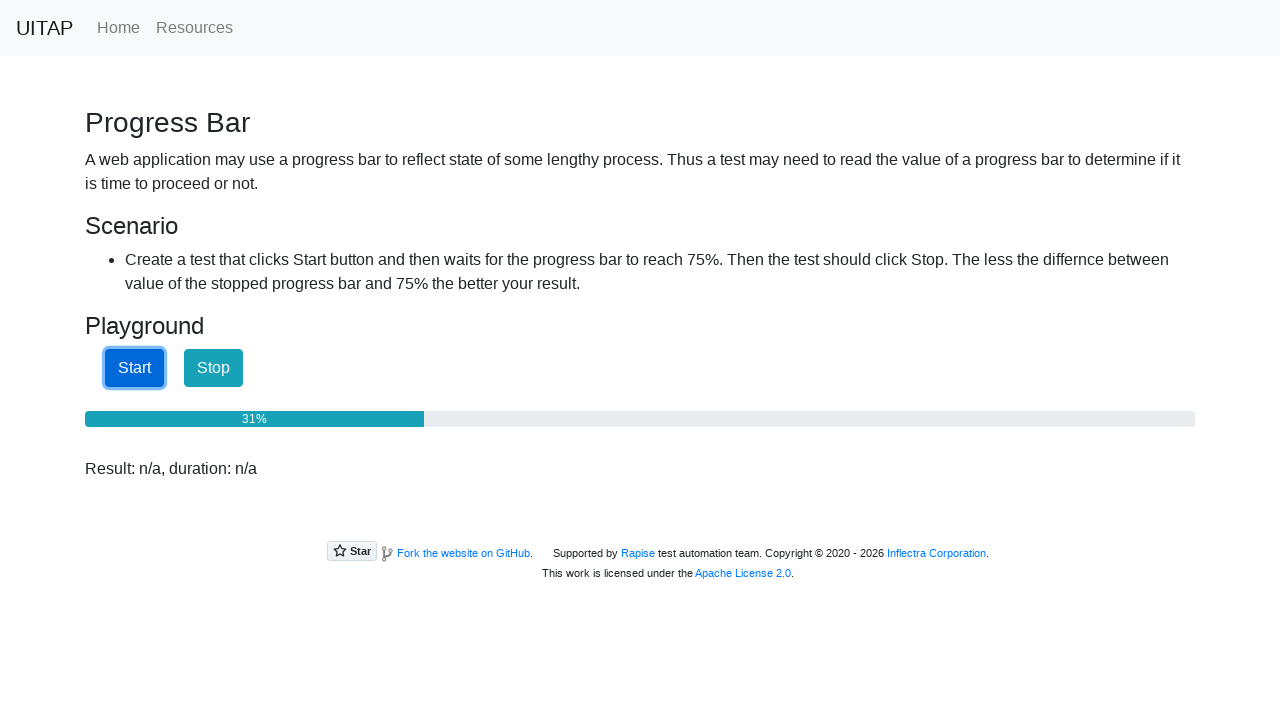

Checked progress bar value: 32%
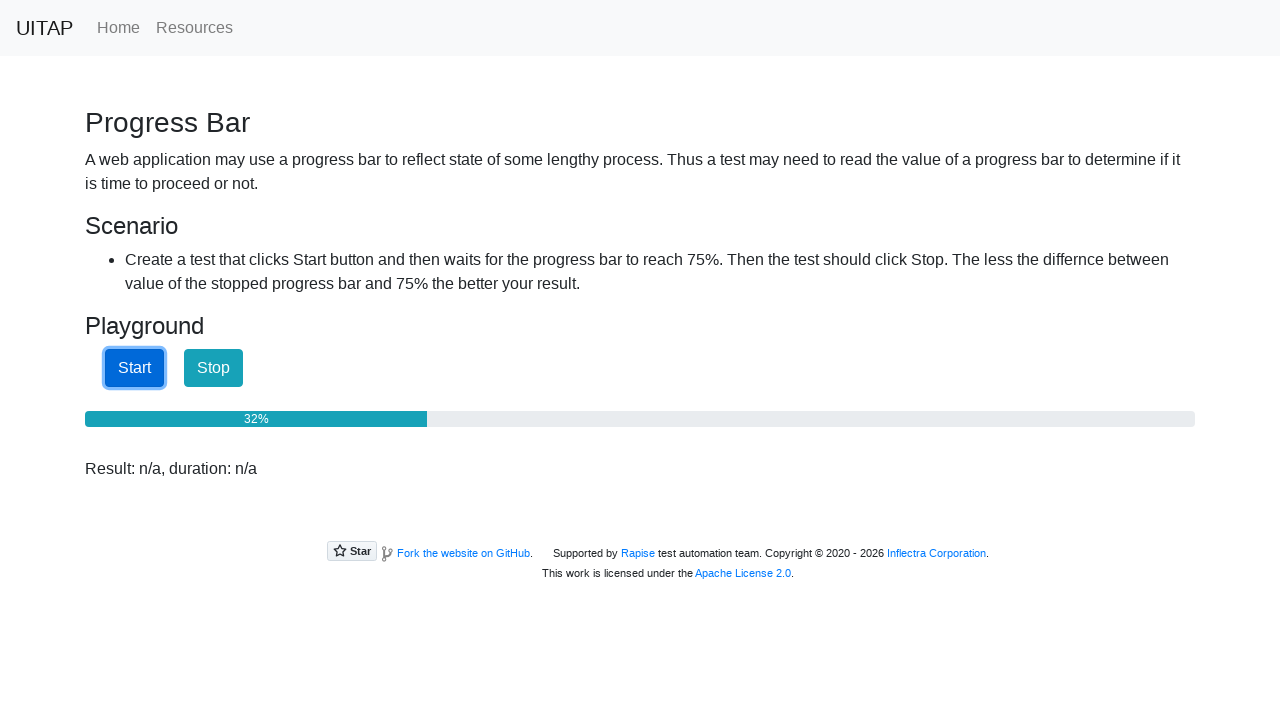

Checked progress bar value: 32%
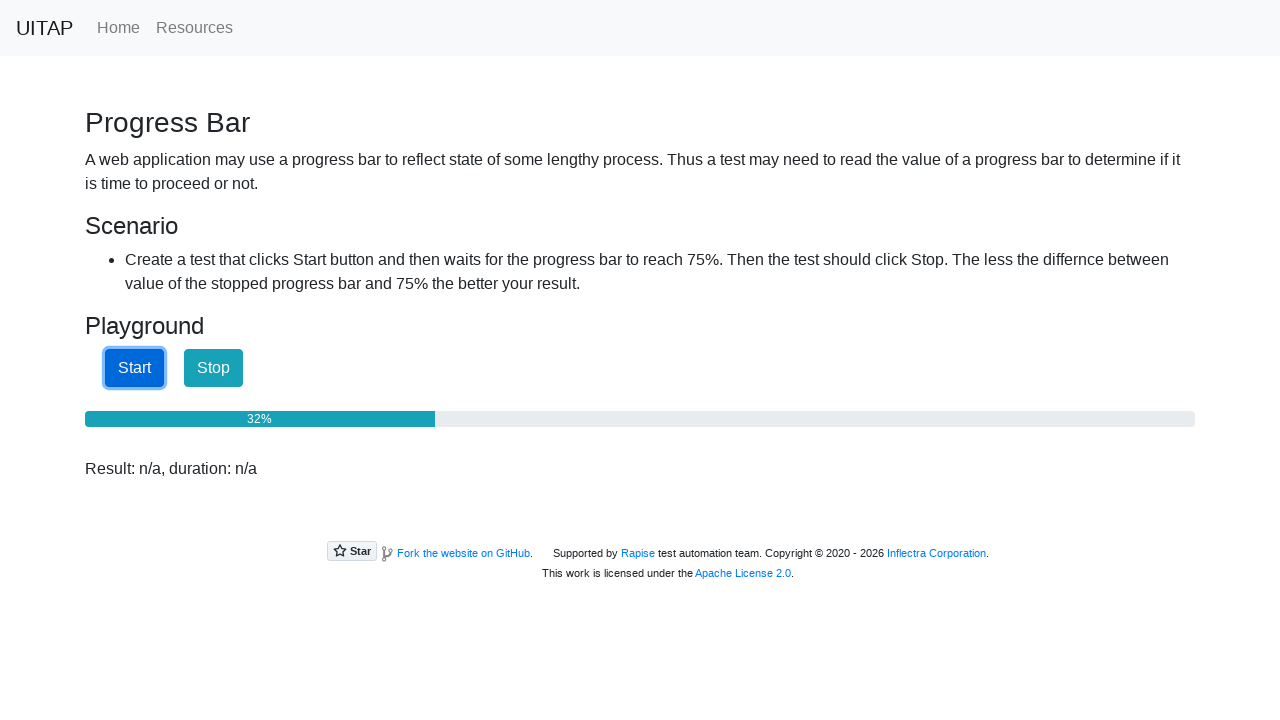

Checked progress bar value: 33%
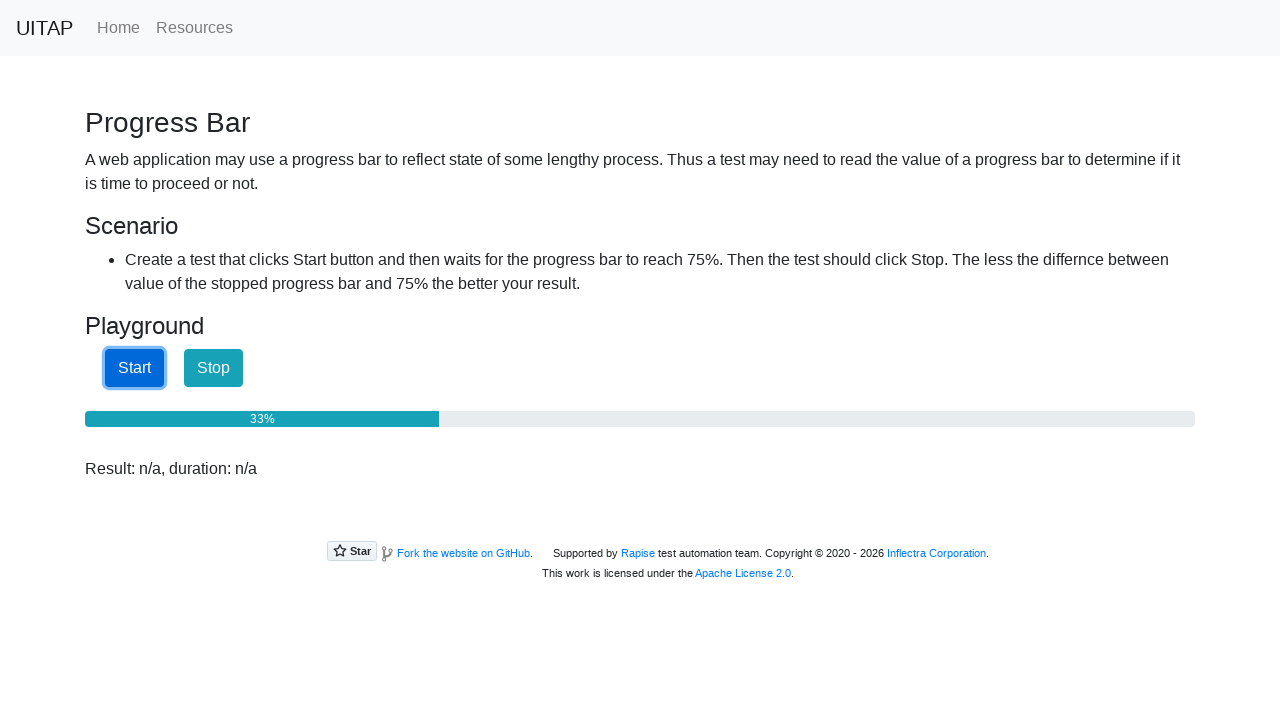

Checked progress bar value: 33%
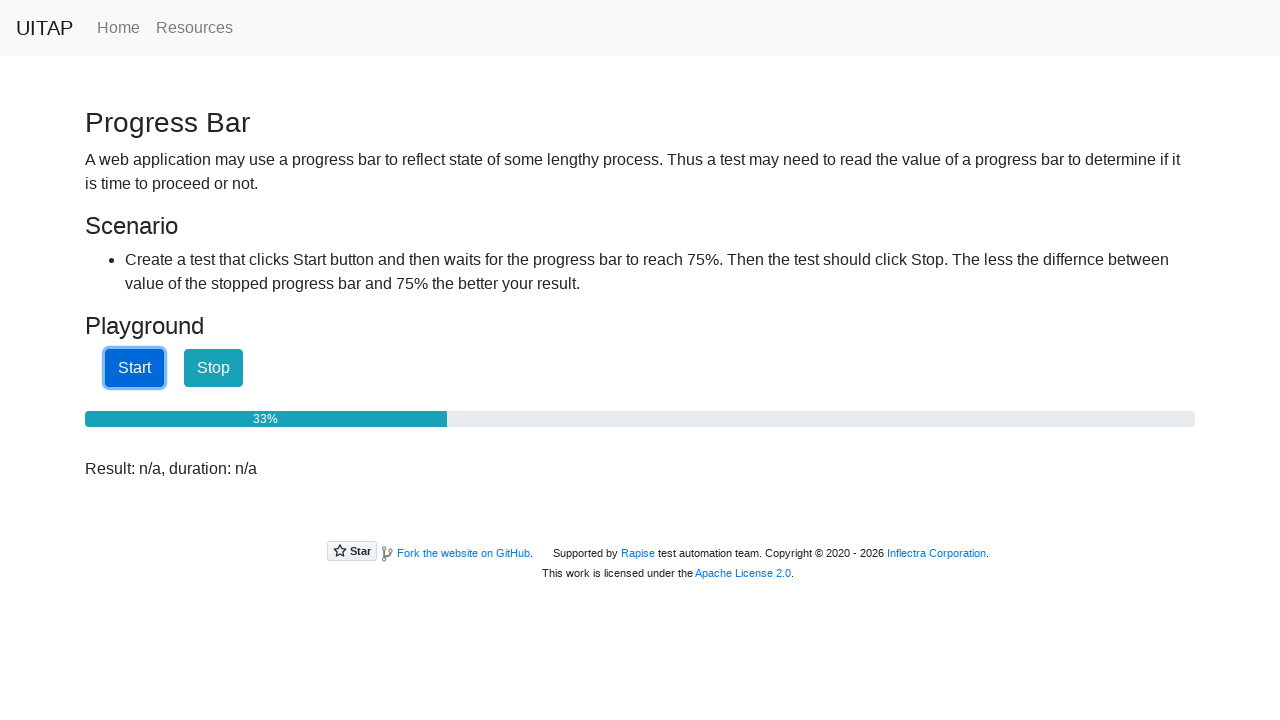

Checked progress bar value: 34%
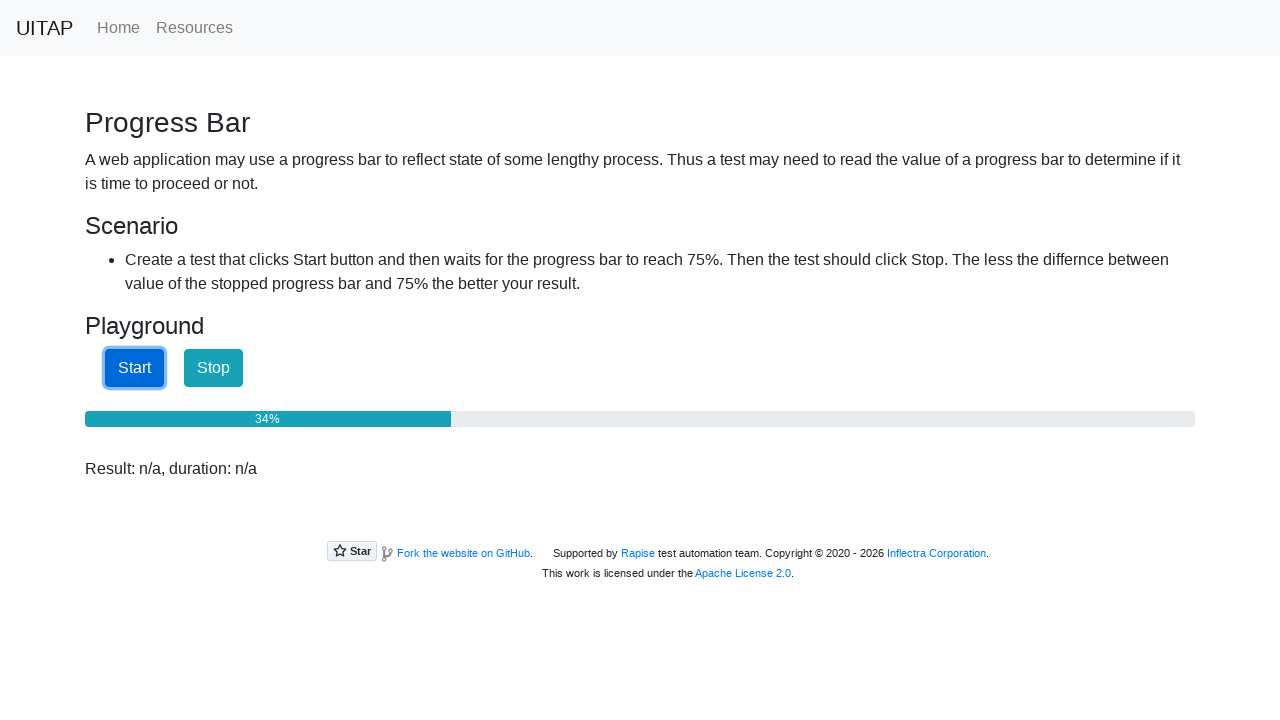

Checked progress bar value: 34%
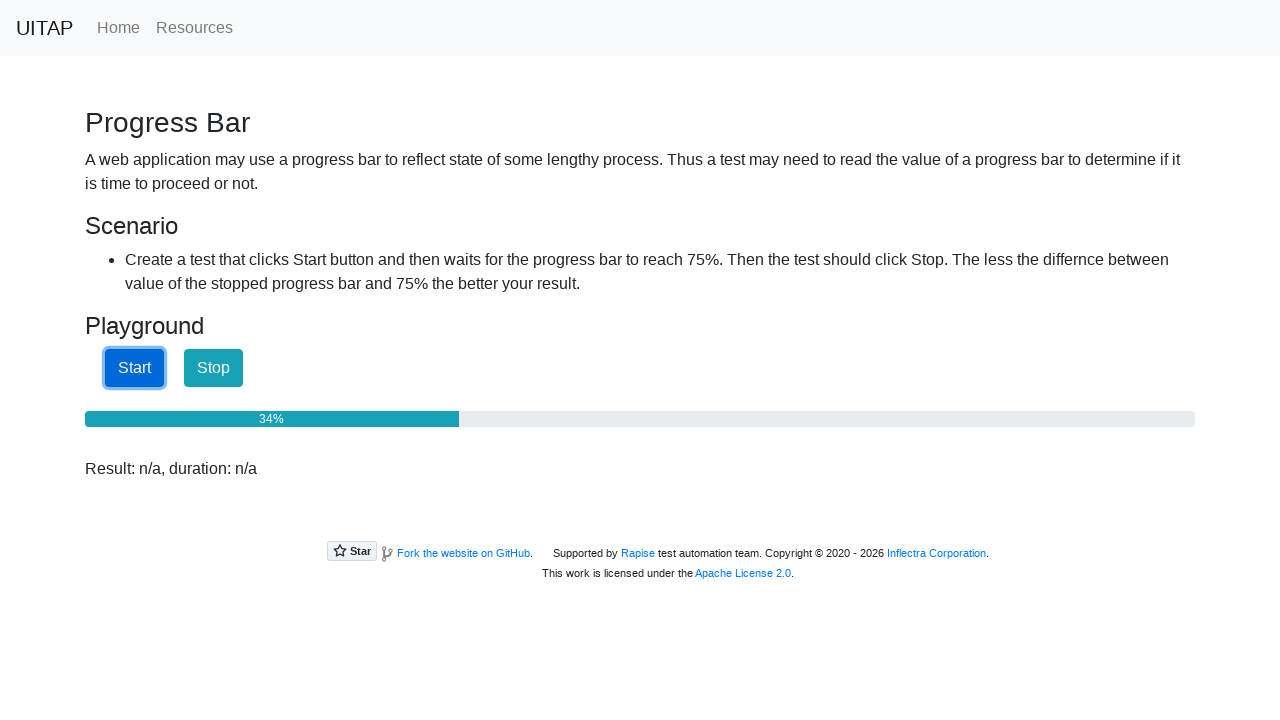

Checked progress bar value: 35%
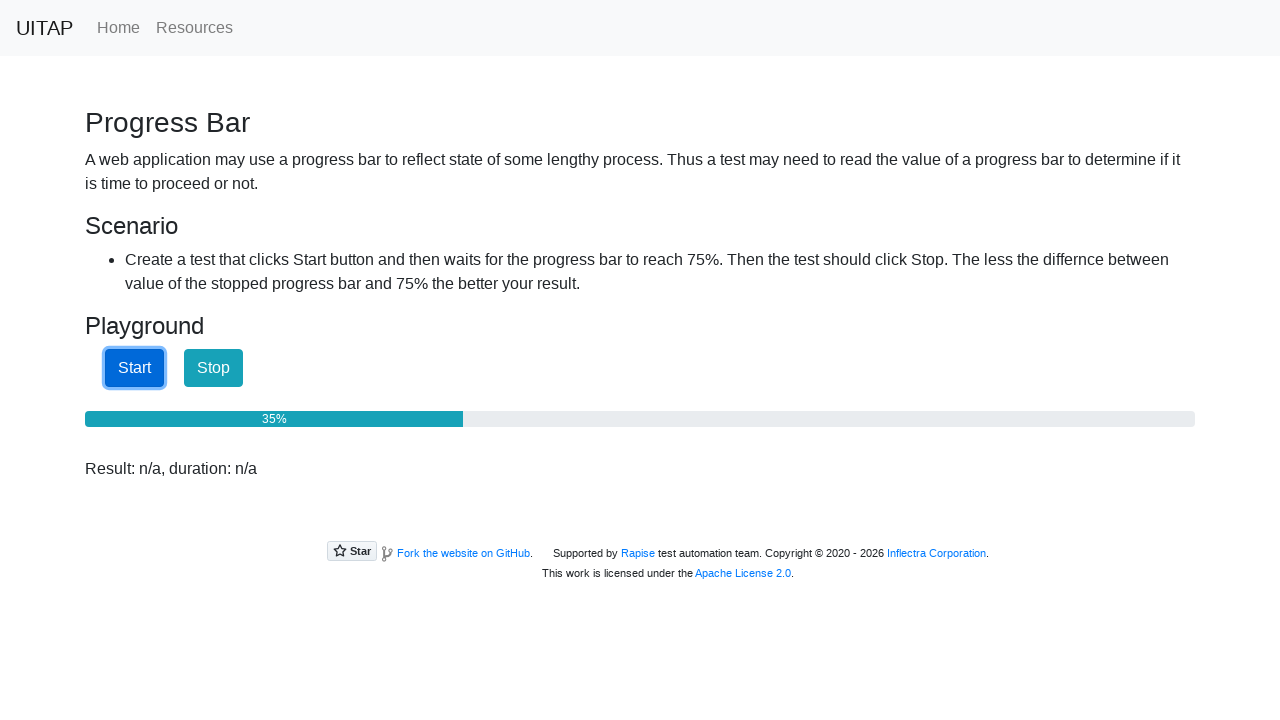

Checked progress bar value: 35%
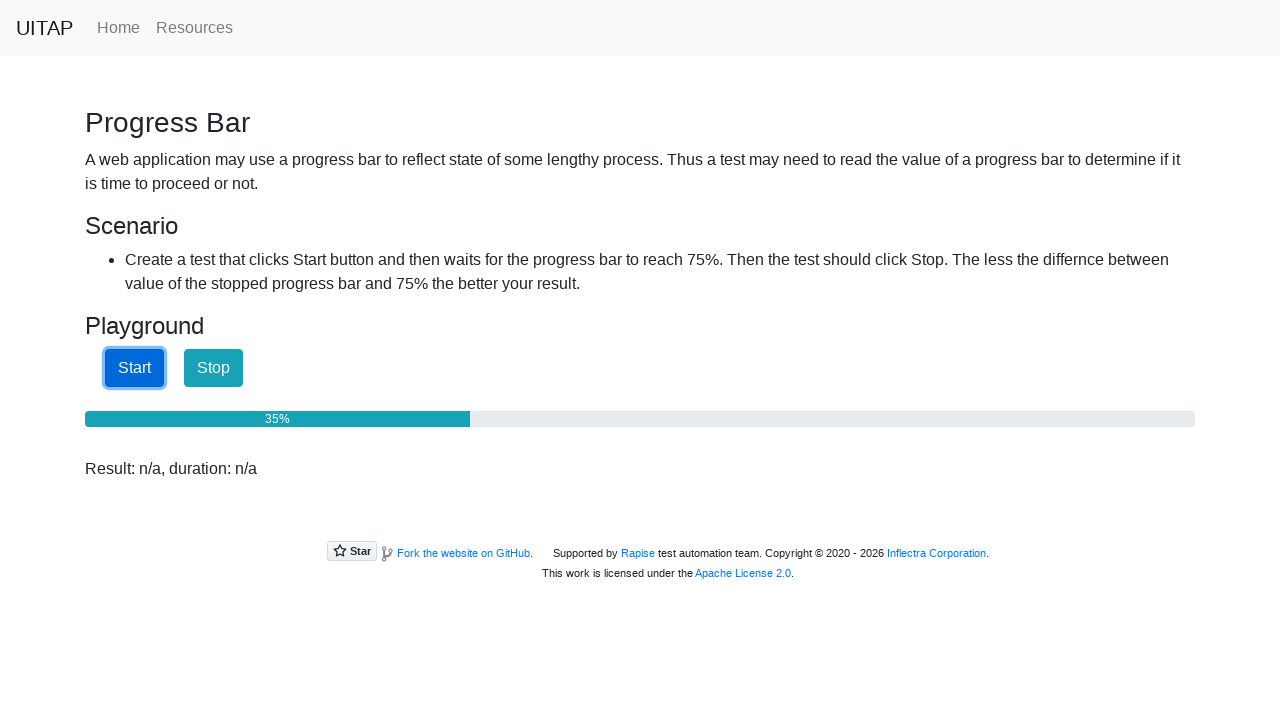

Checked progress bar value: 36%
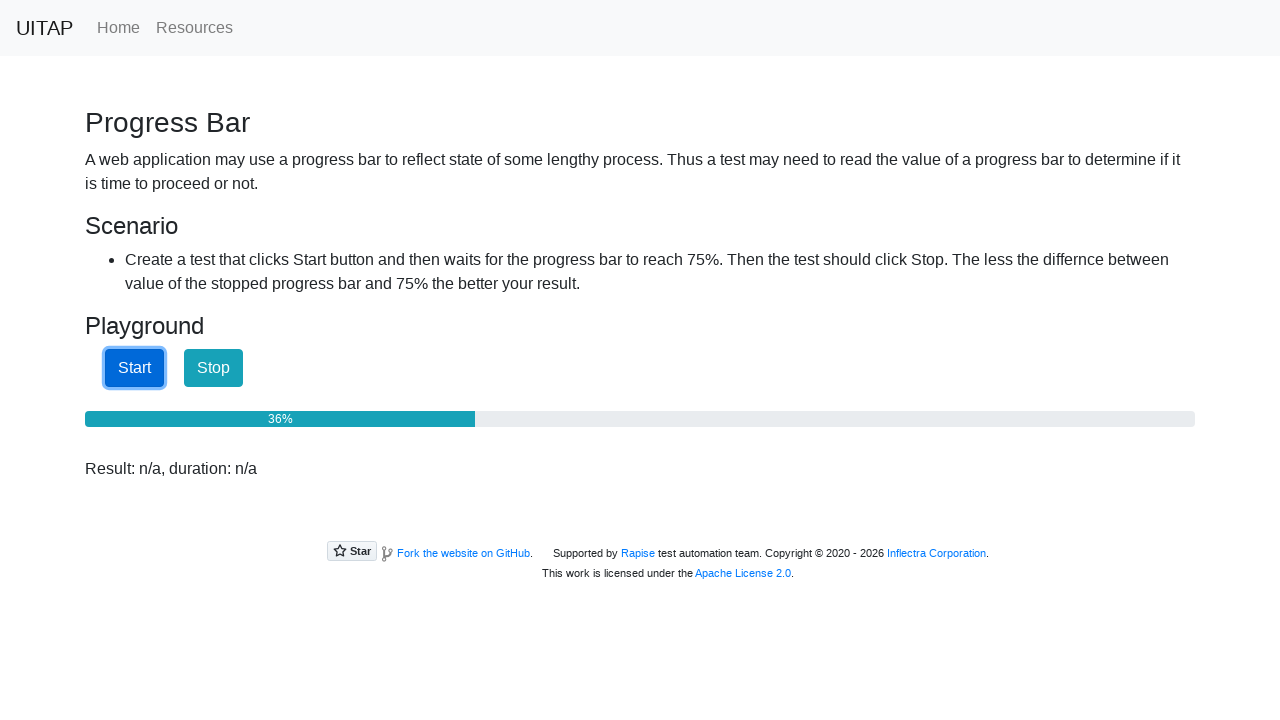

Checked progress bar value: 36%
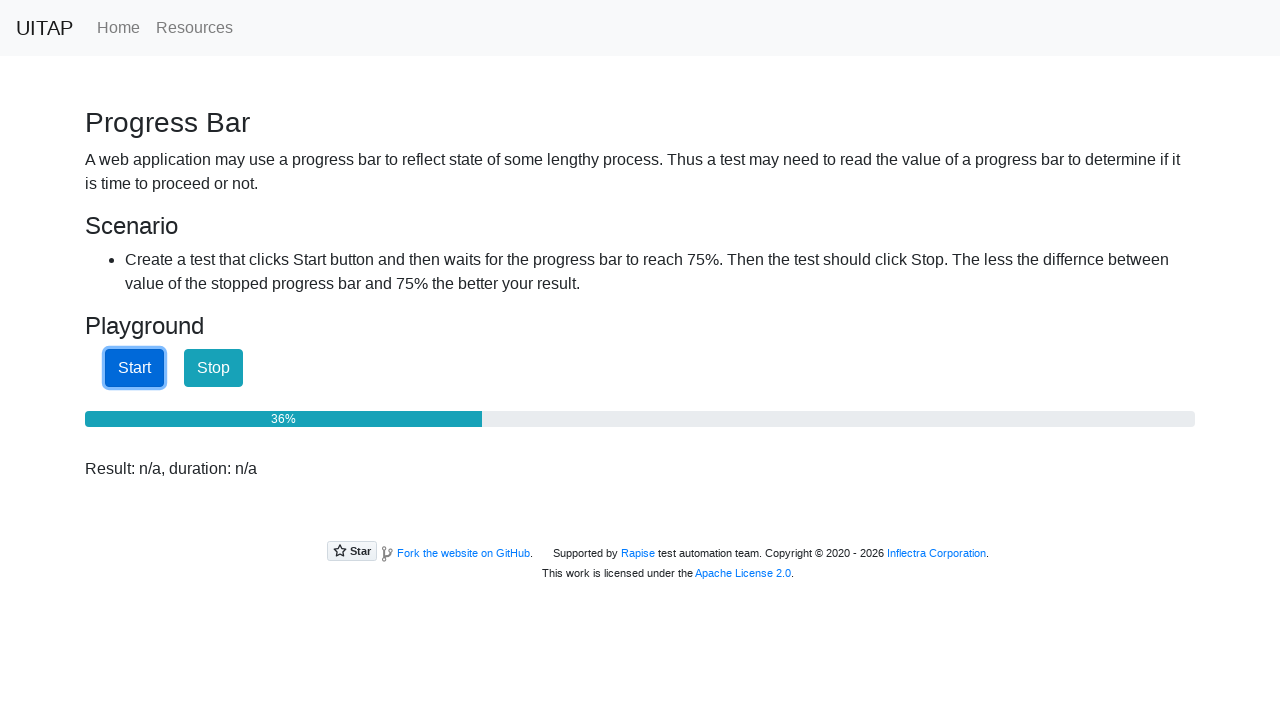

Checked progress bar value: 37%
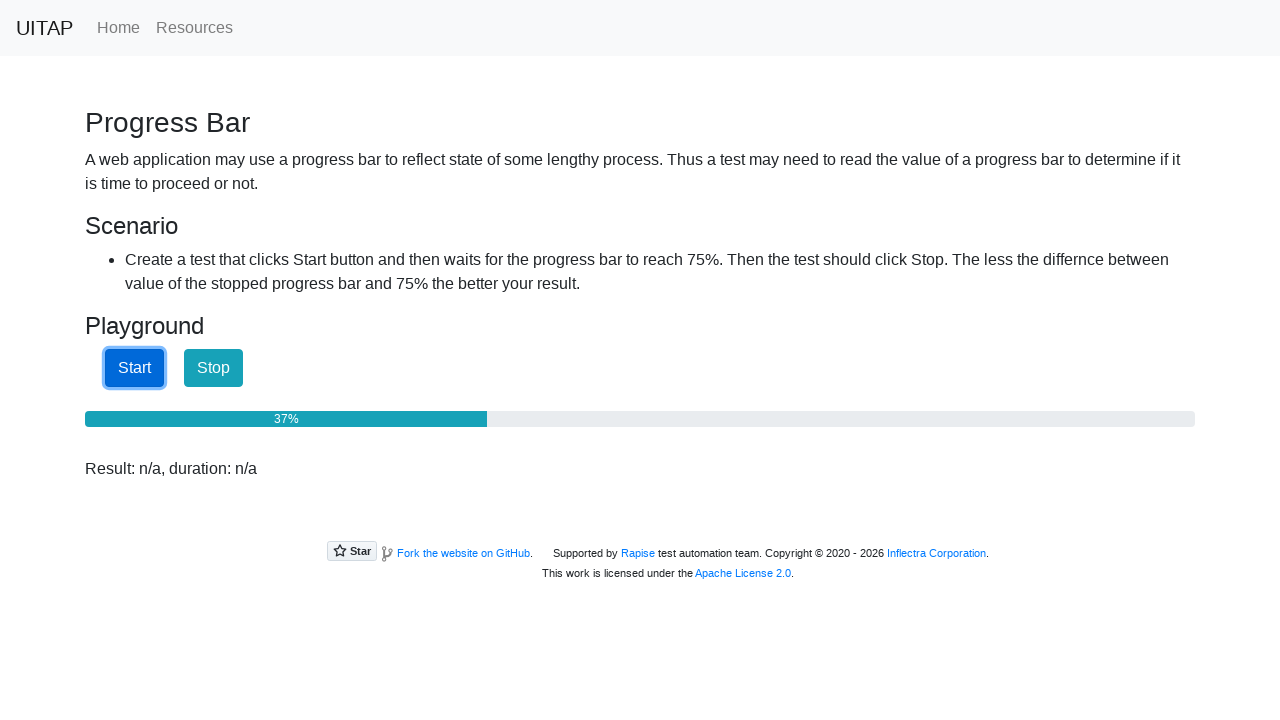

Checked progress bar value: 37%
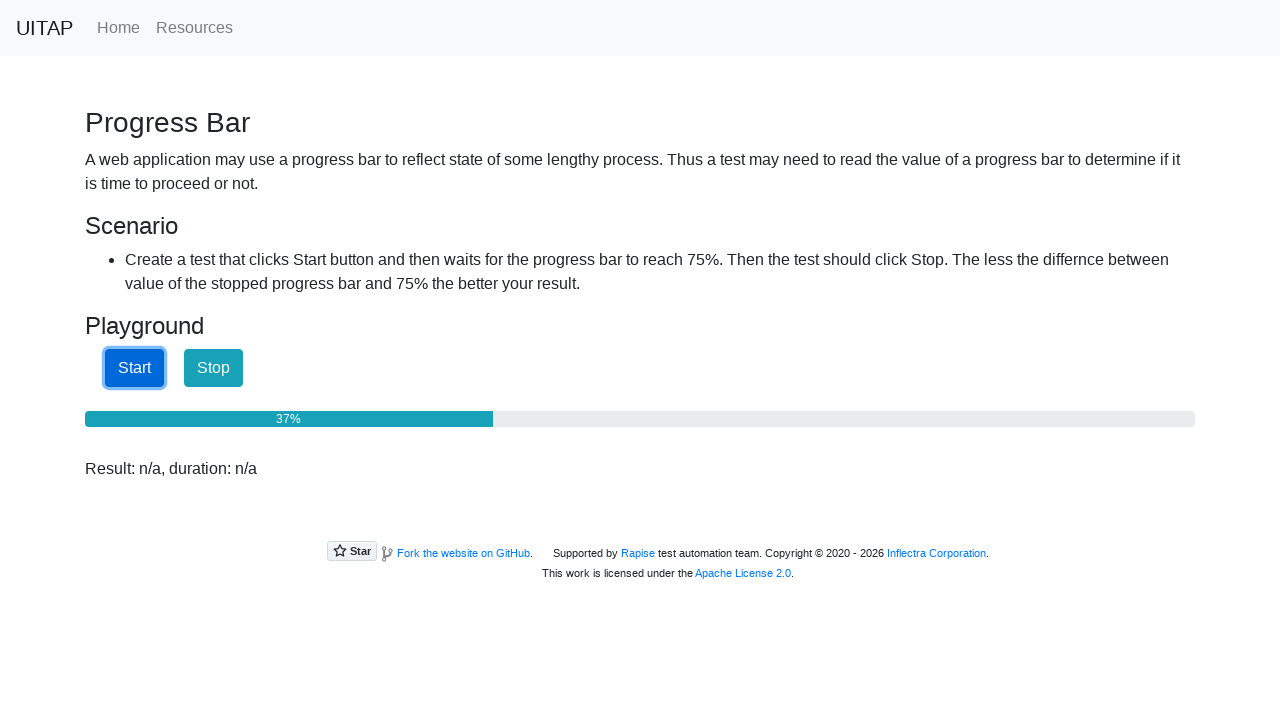

Checked progress bar value: 38%
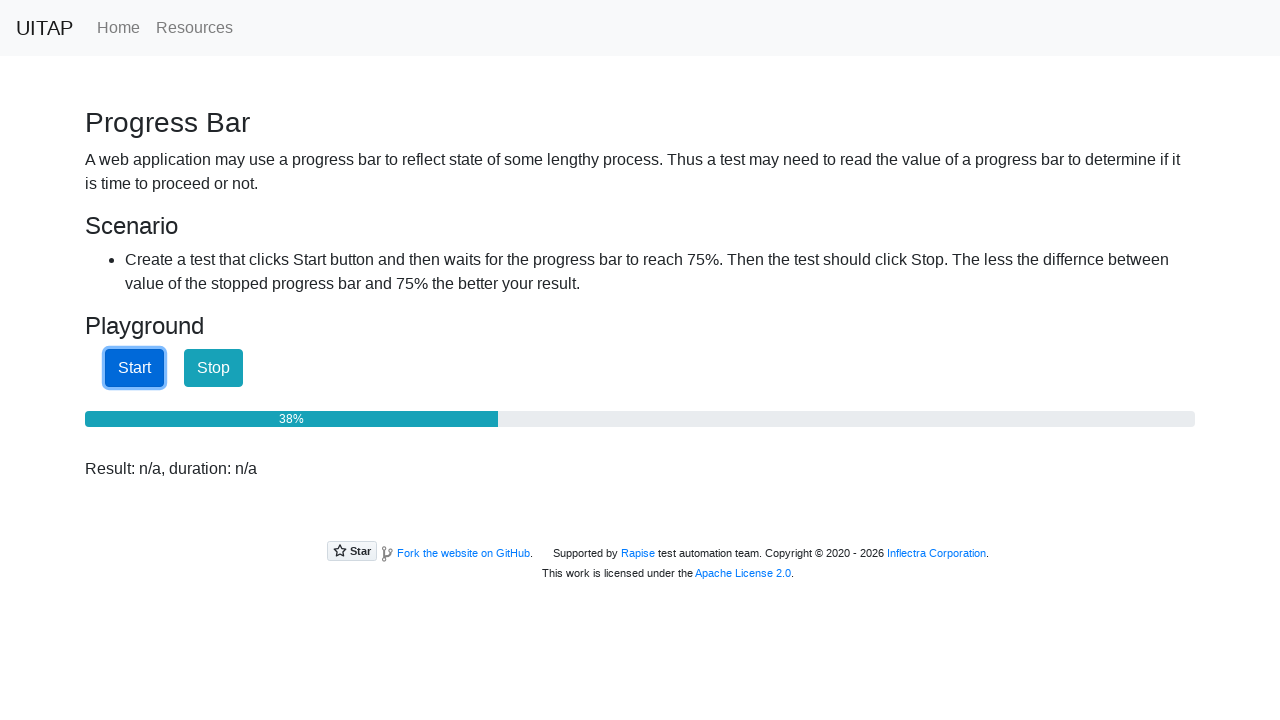

Checked progress bar value: 38%
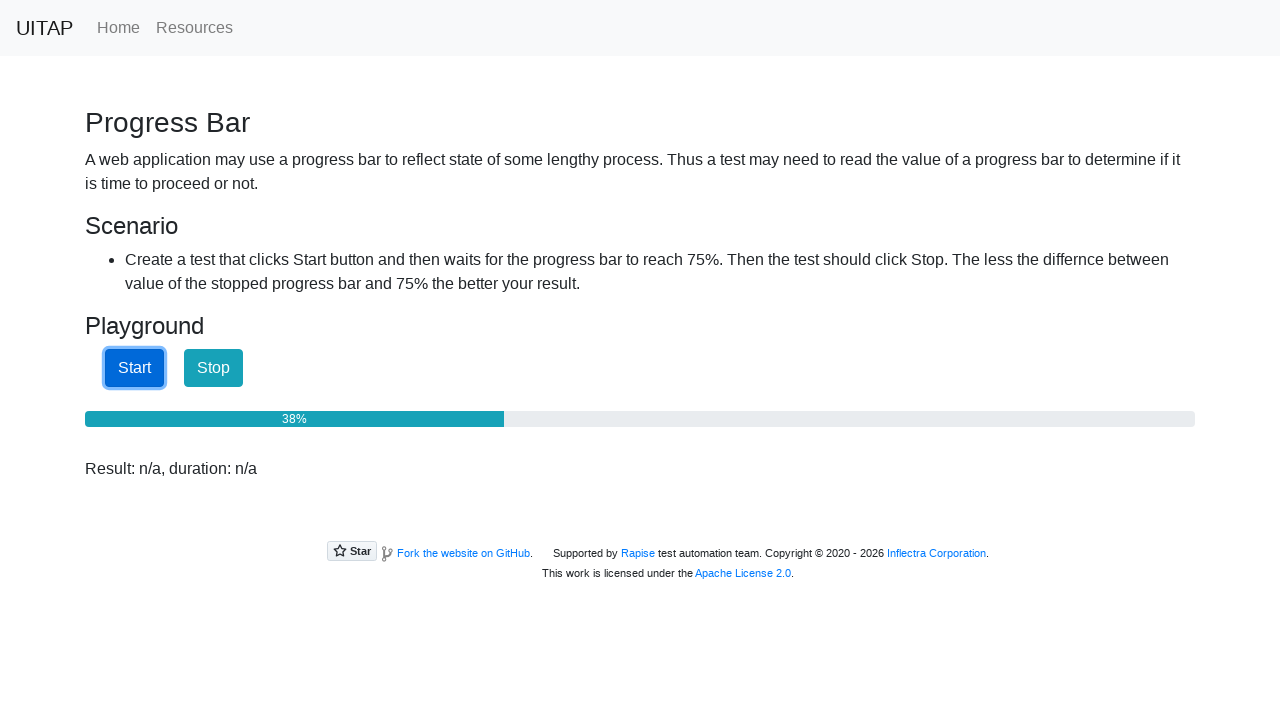

Checked progress bar value: 39%
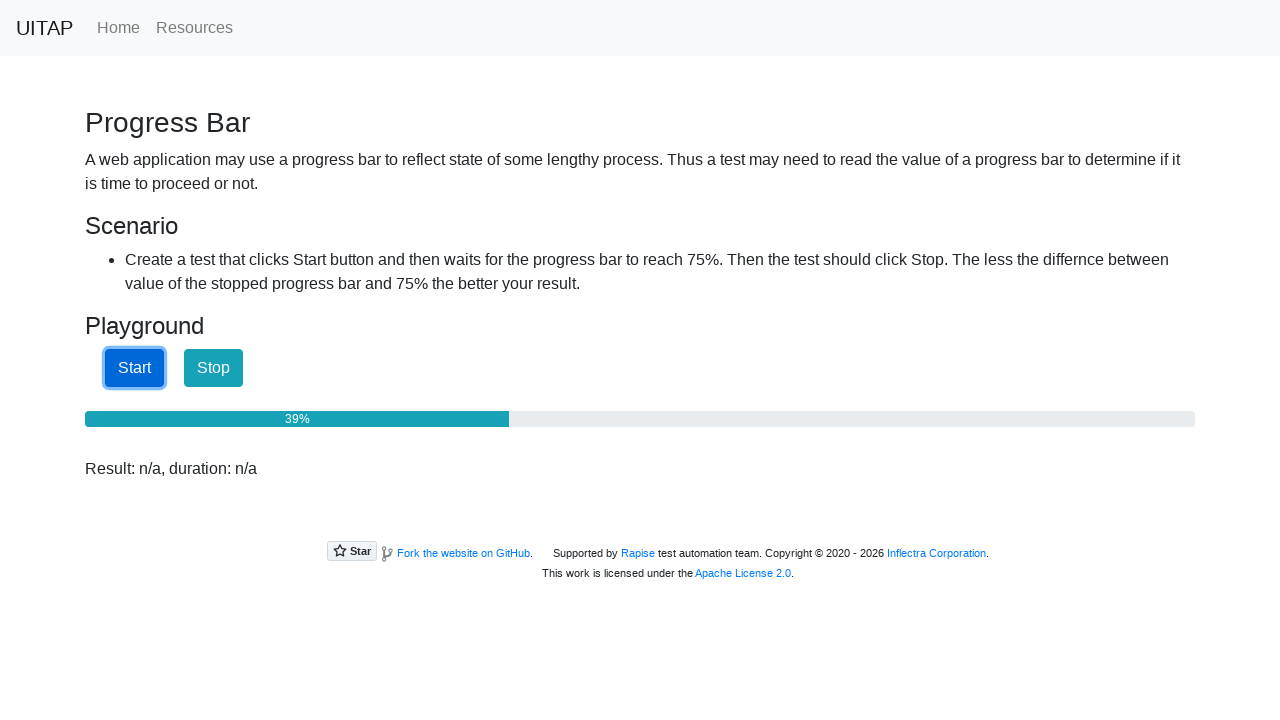

Checked progress bar value: 39%
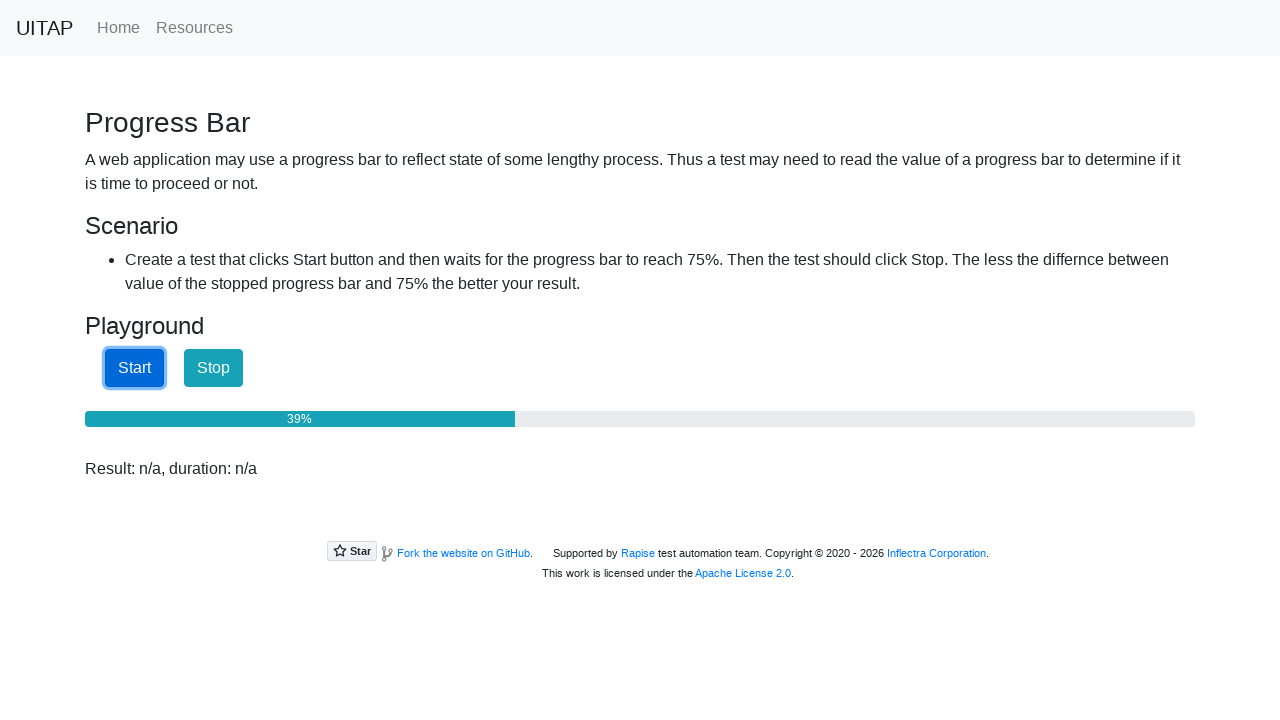

Checked progress bar value: 40%
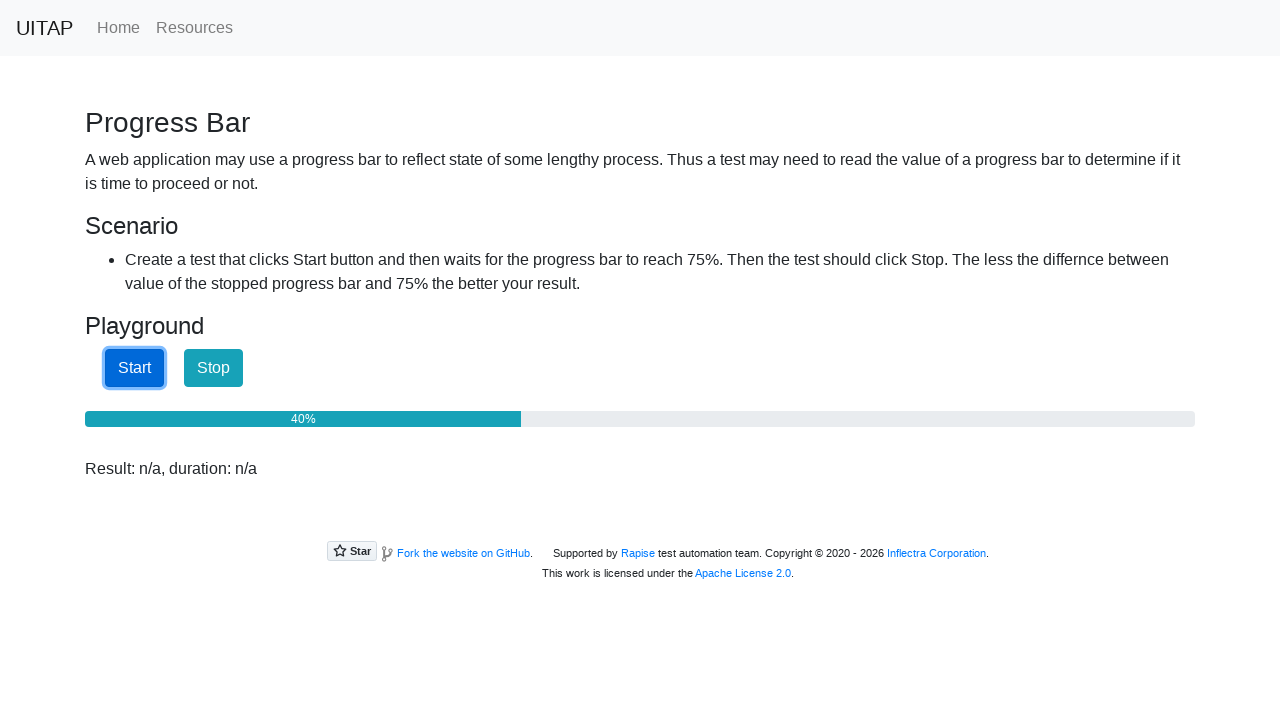

Checked progress bar value: 40%
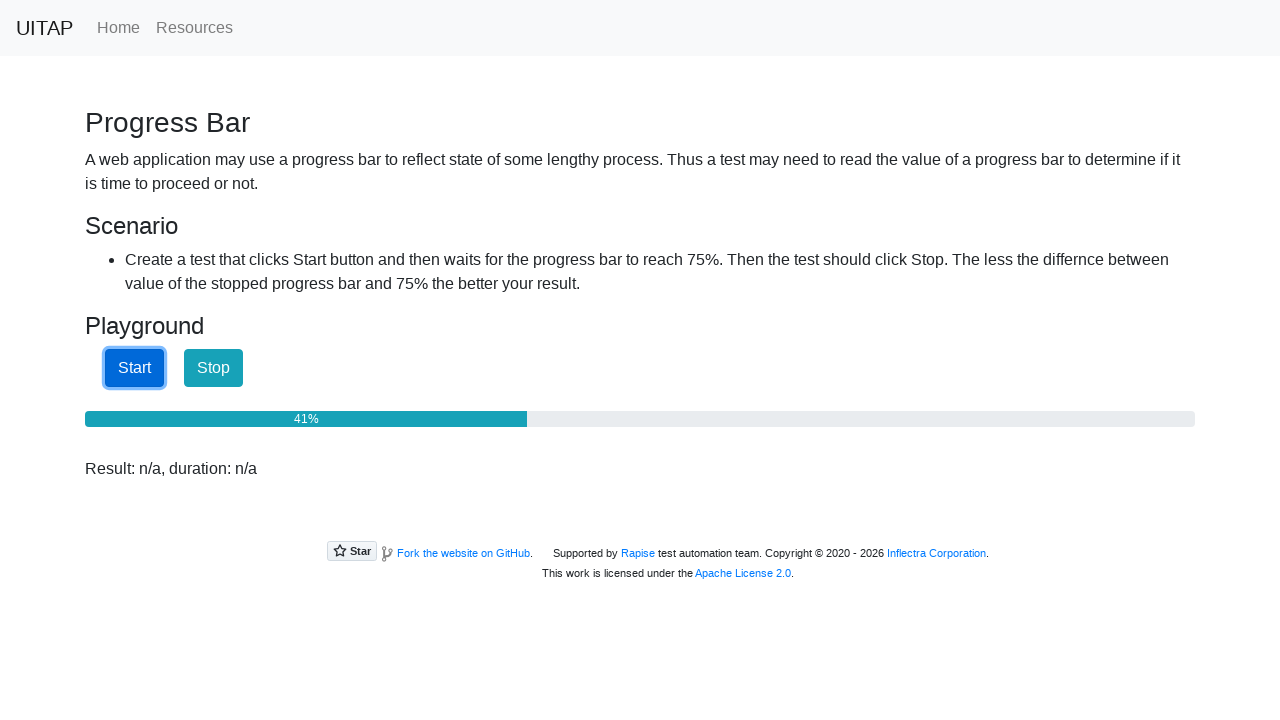

Checked progress bar value: 41%
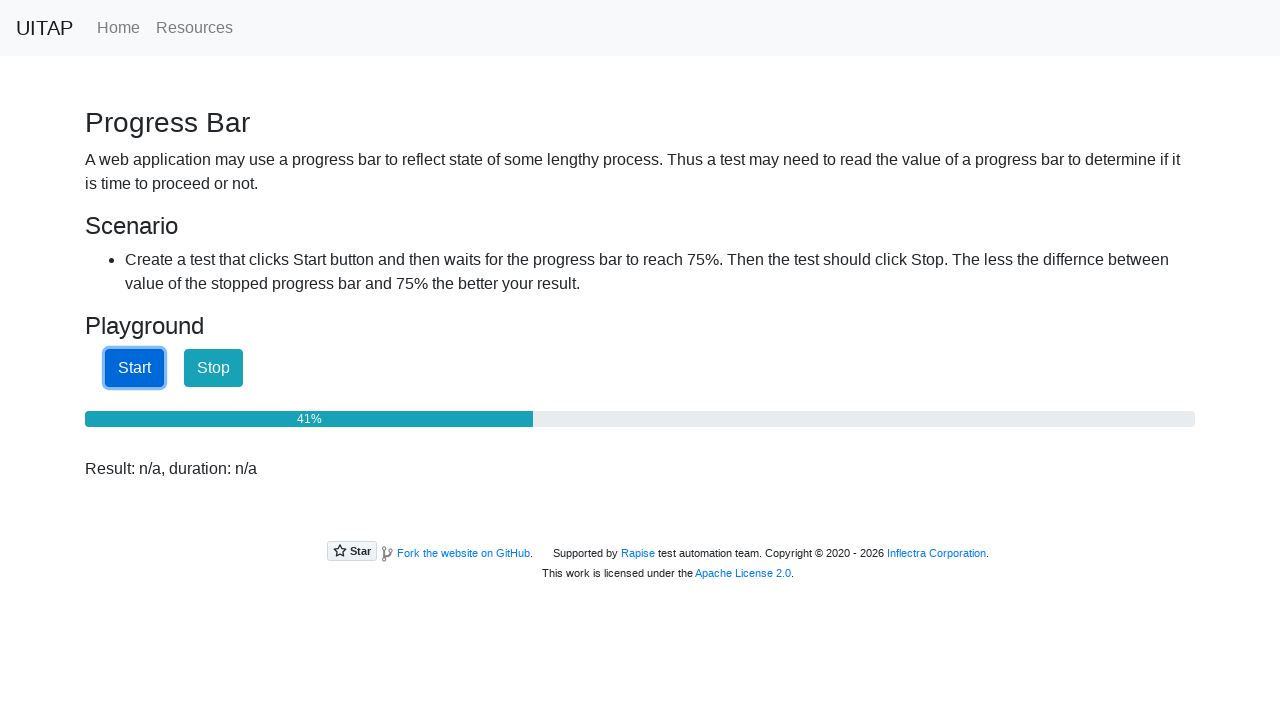

Checked progress bar value: 41%
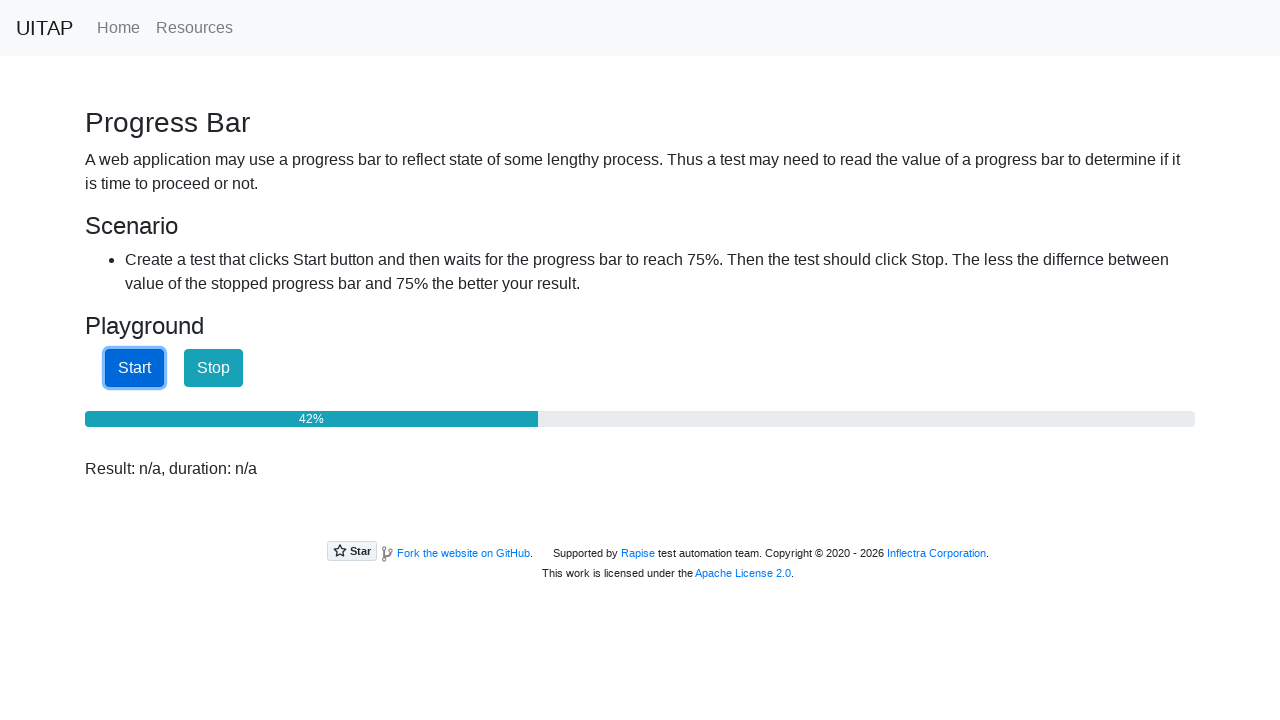

Checked progress bar value: 42%
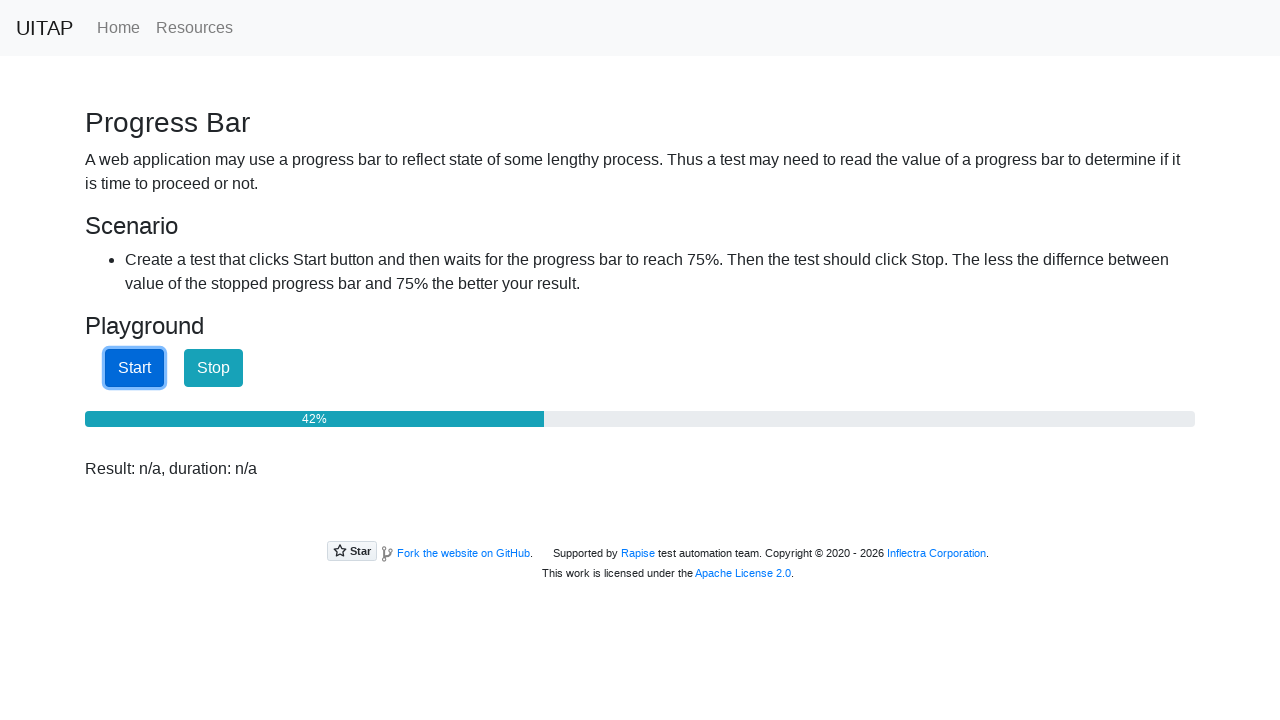

Checked progress bar value: 42%
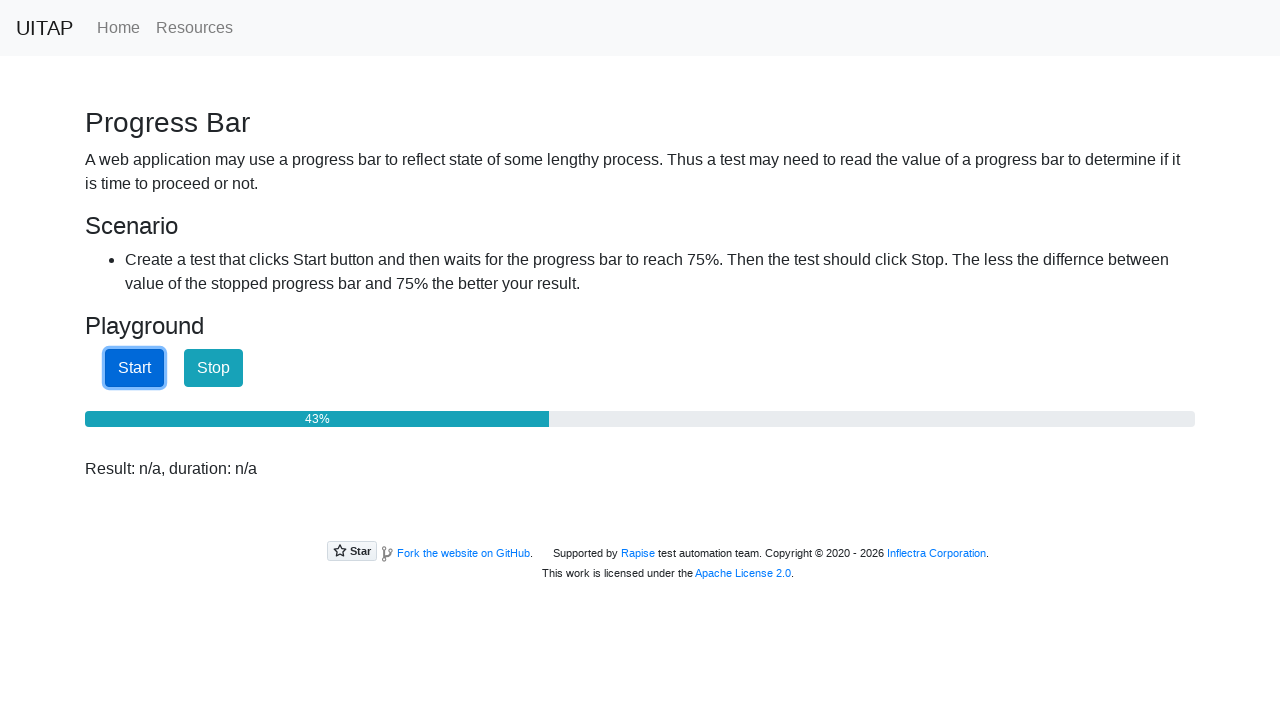

Checked progress bar value: 43%
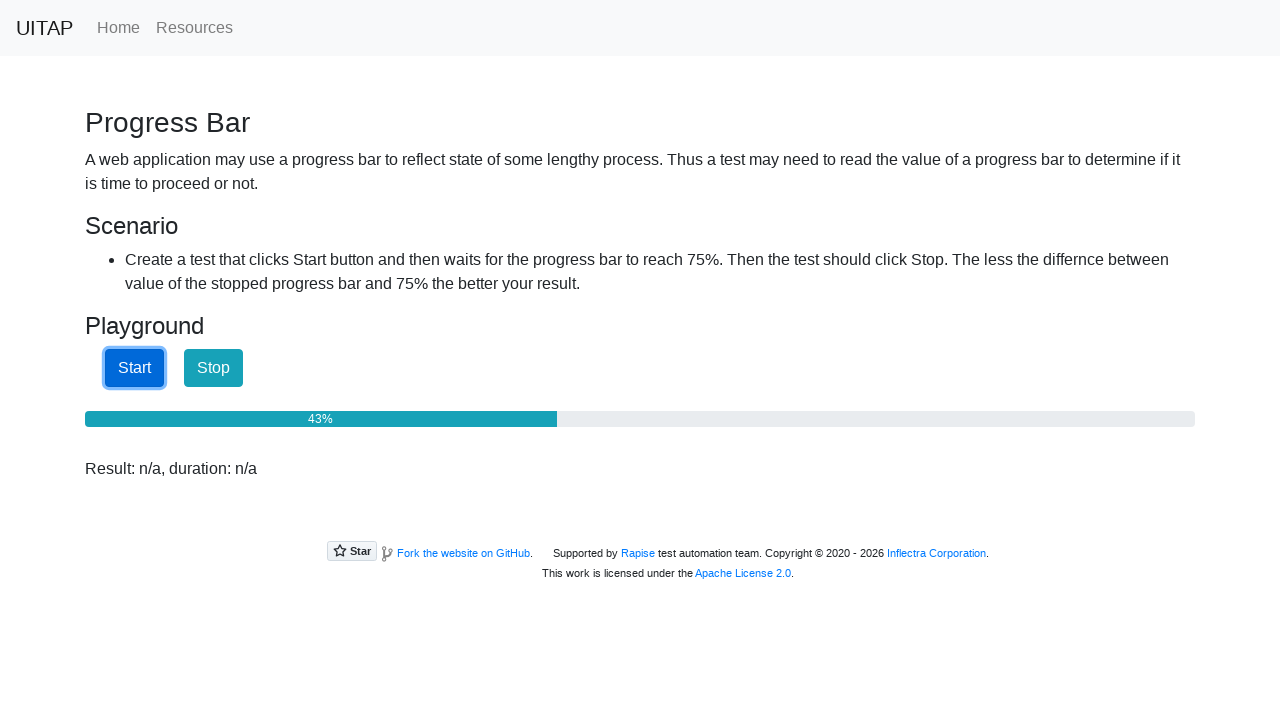

Checked progress bar value: 44%
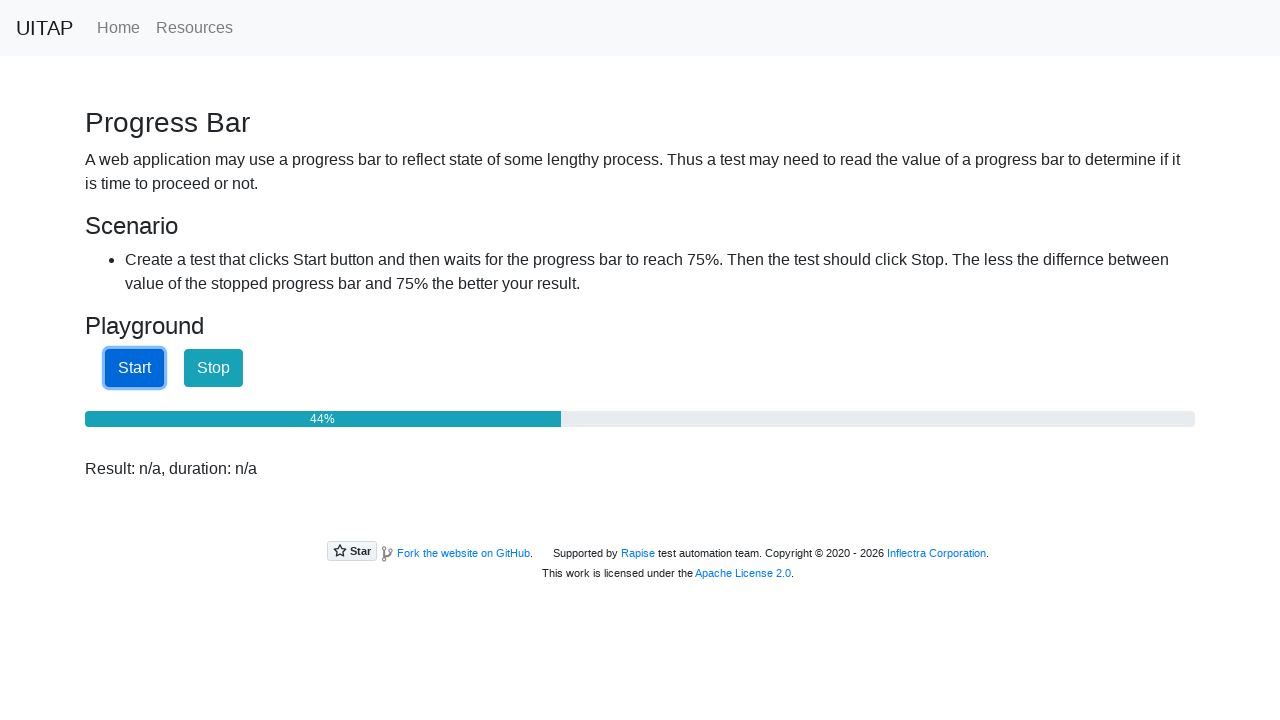

Checked progress bar value: 44%
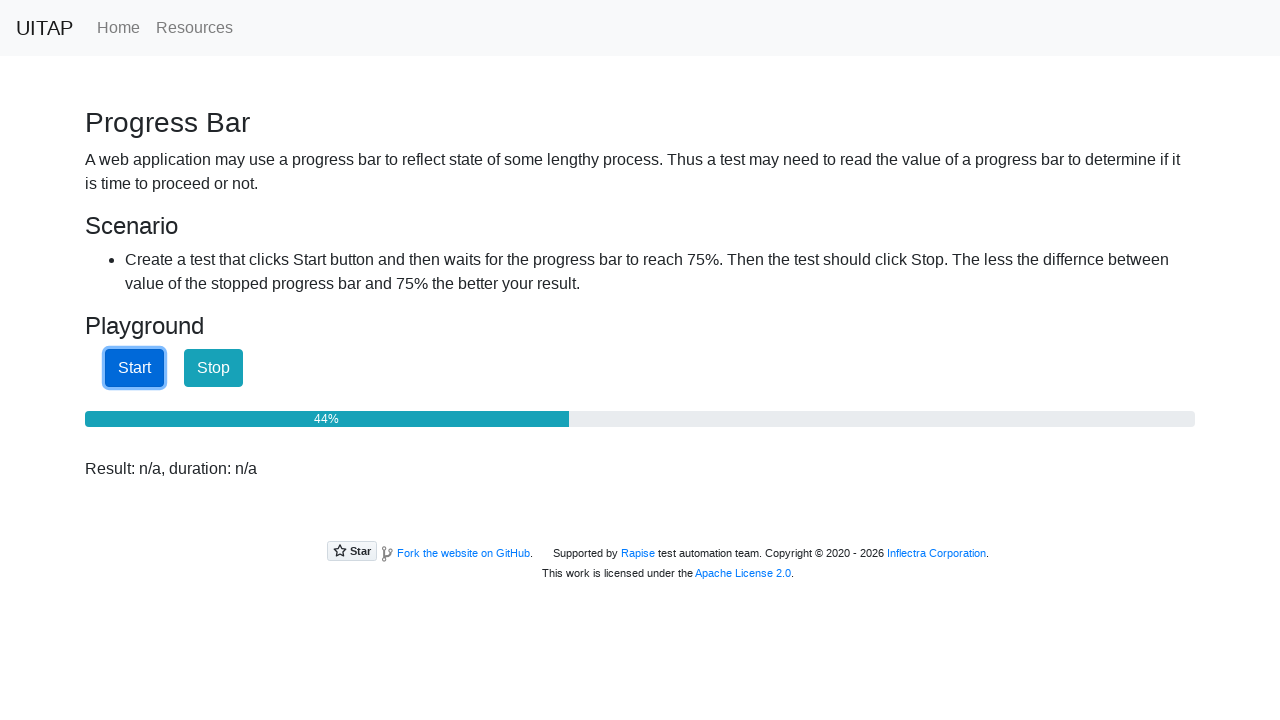

Checked progress bar value: 45%
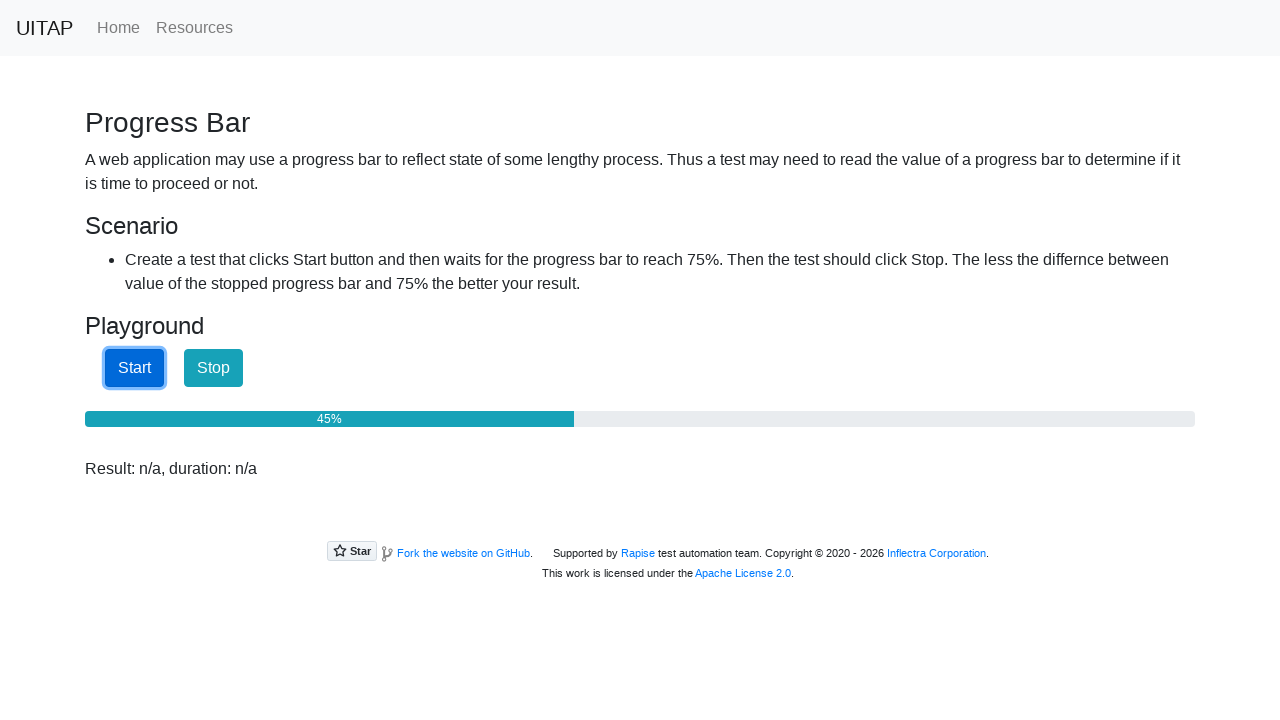

Checked progress bar value: 45%
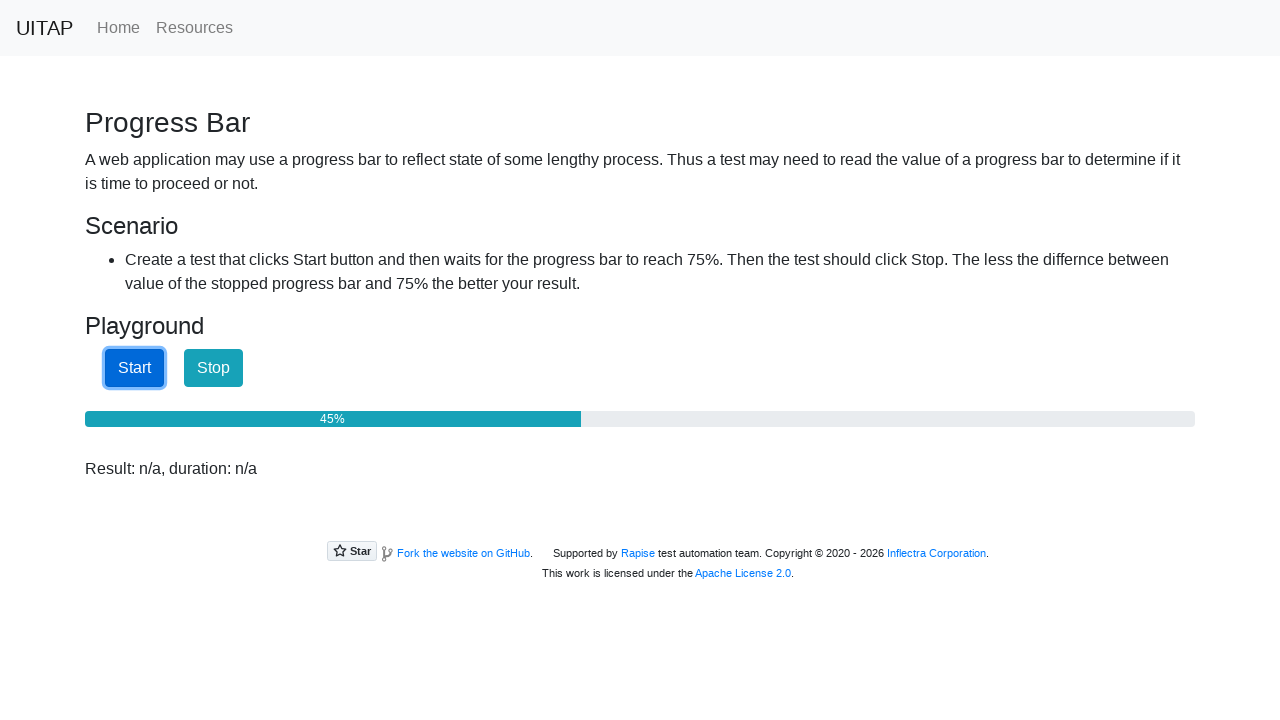

Checked progress bar value: 46%
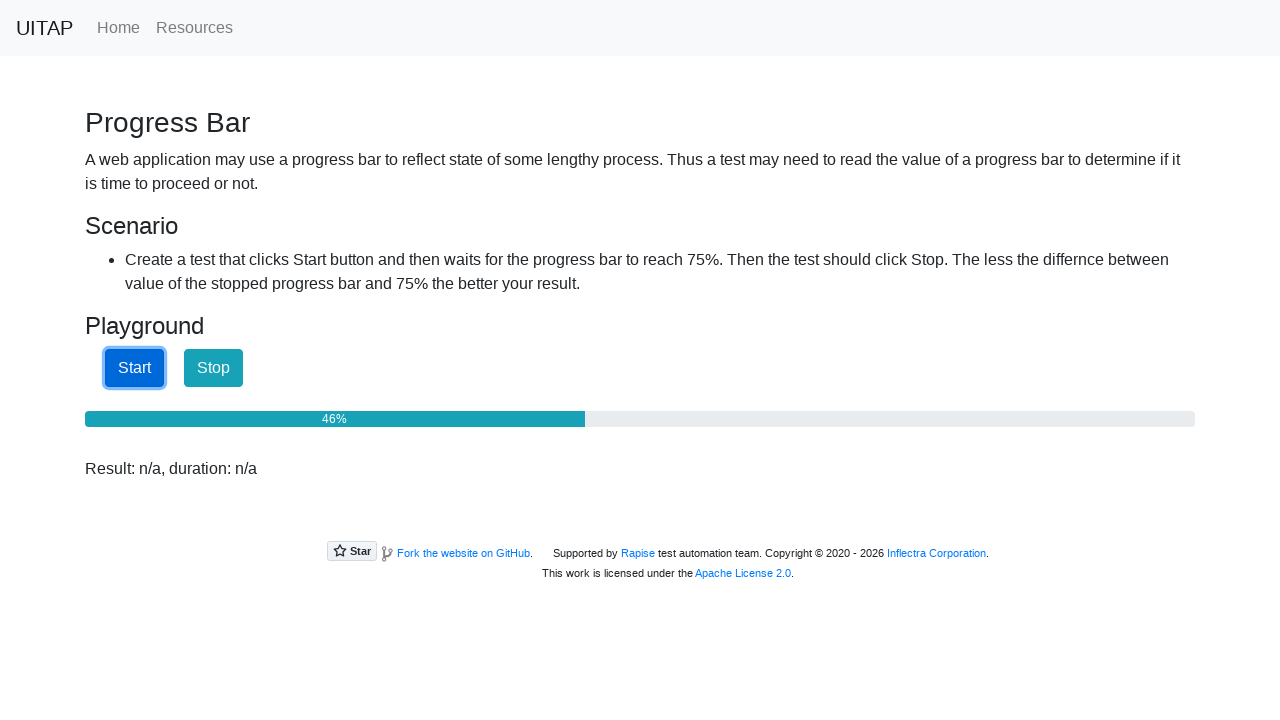

Checked progress bar value: 46%
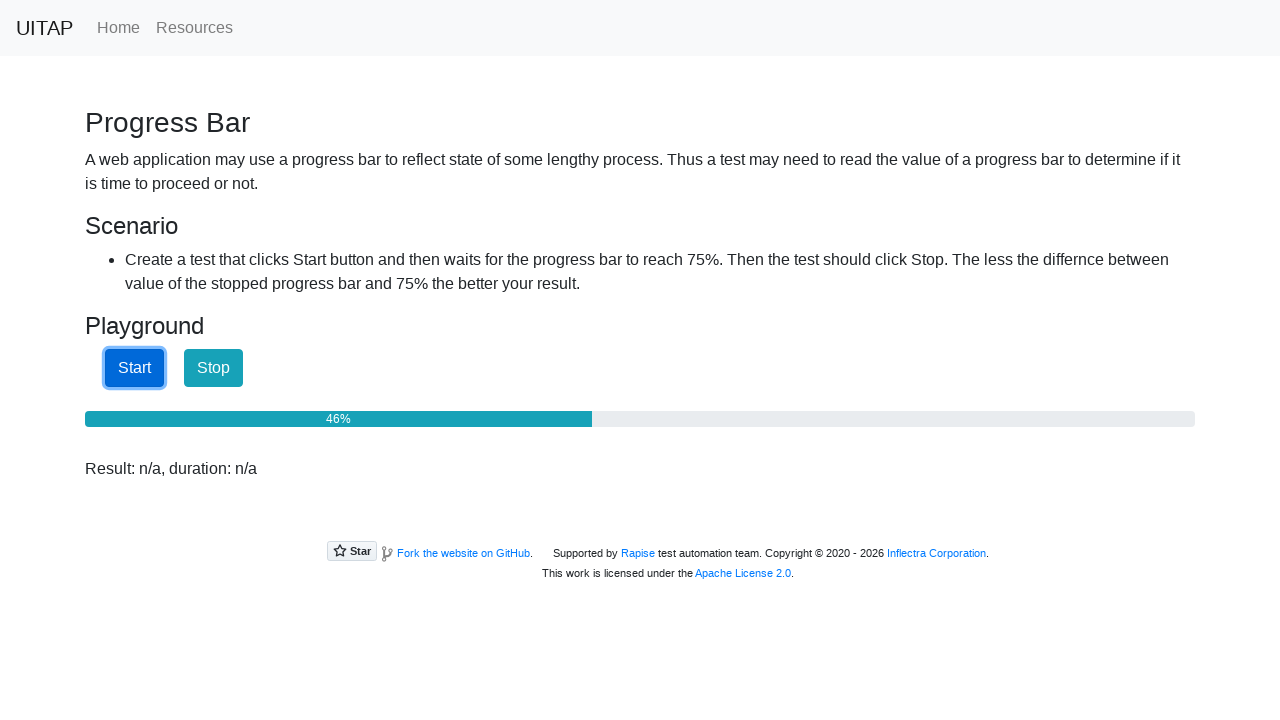

Checked progress bar value: 47%
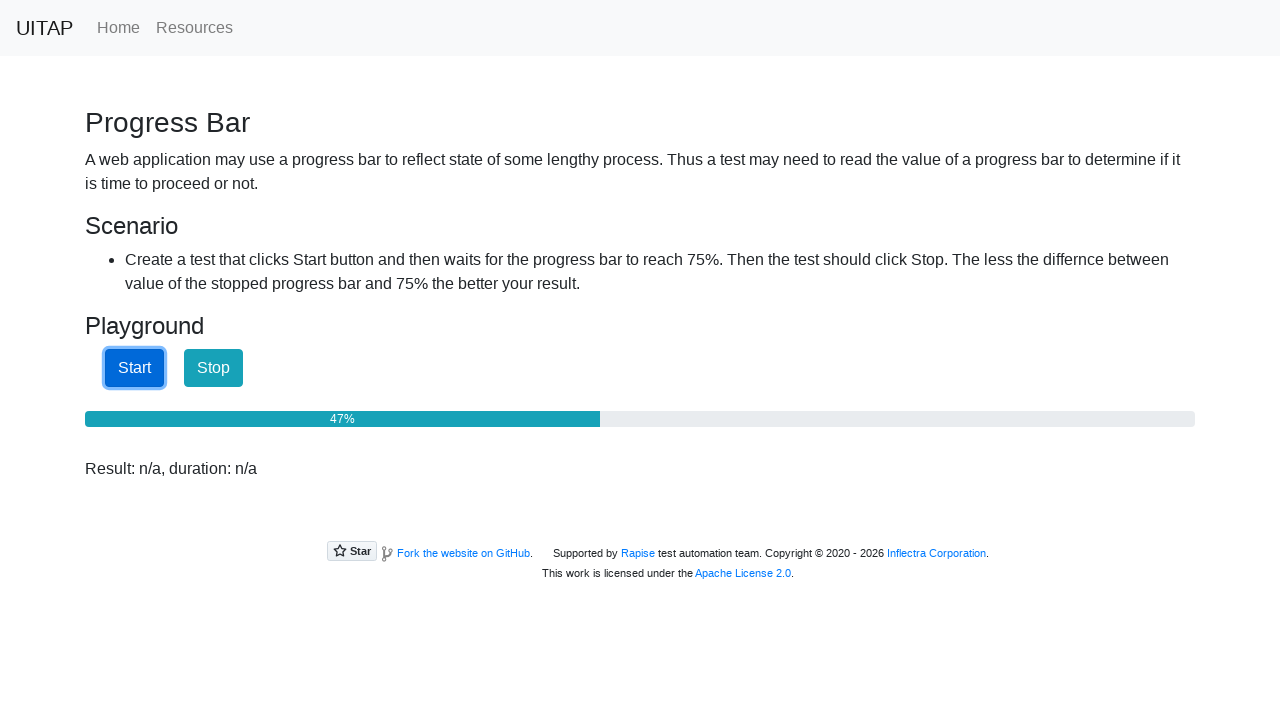

Checked progress bar value: 47%
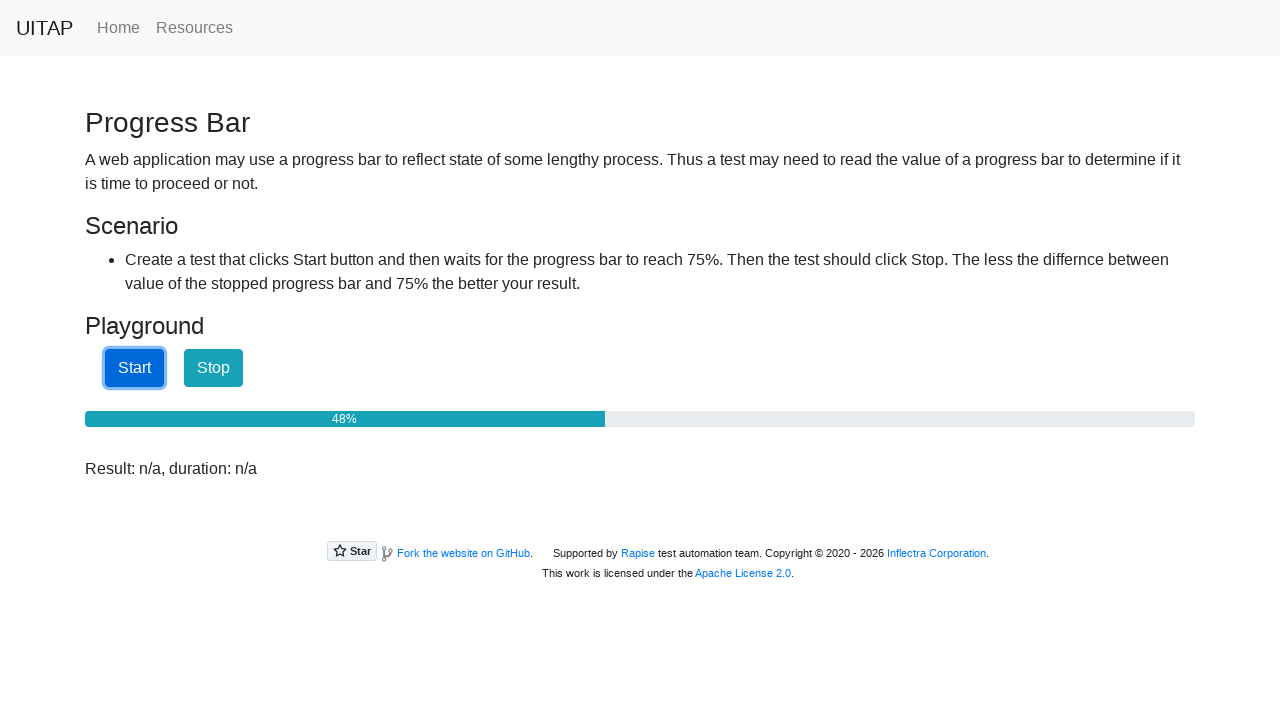

Checked progress bar value: 48%
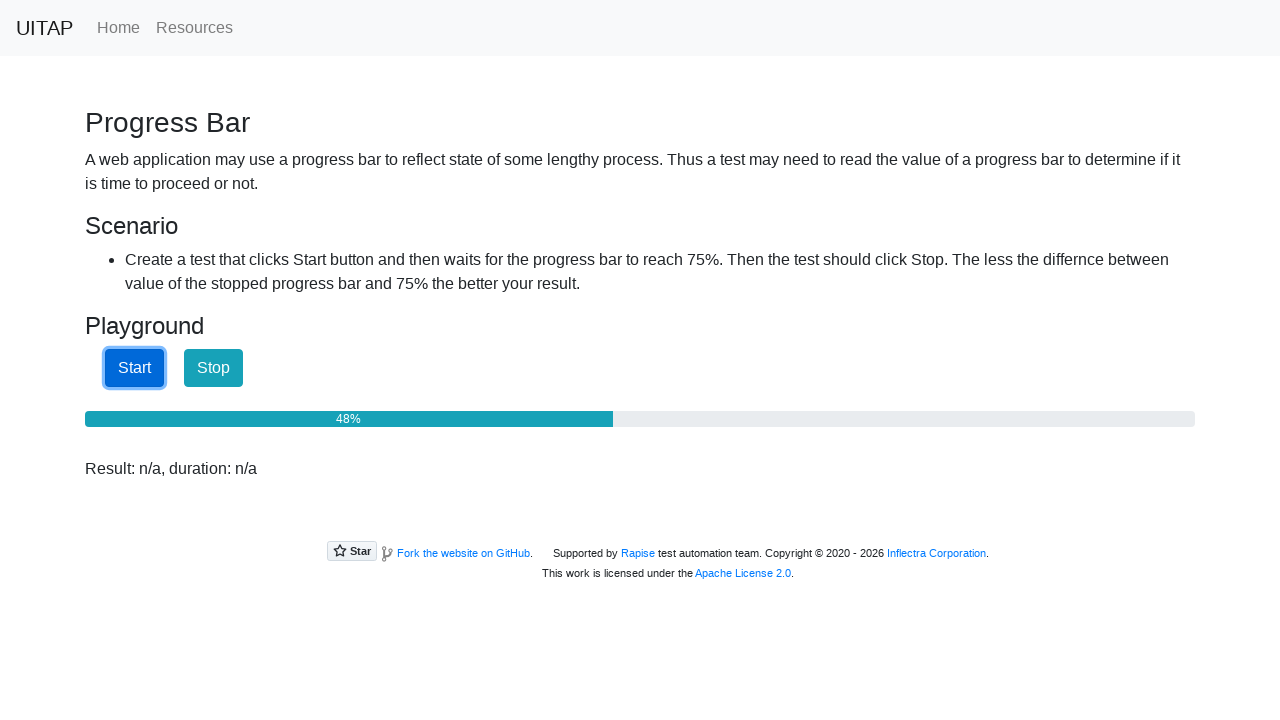

Checked progress bar value: 48%
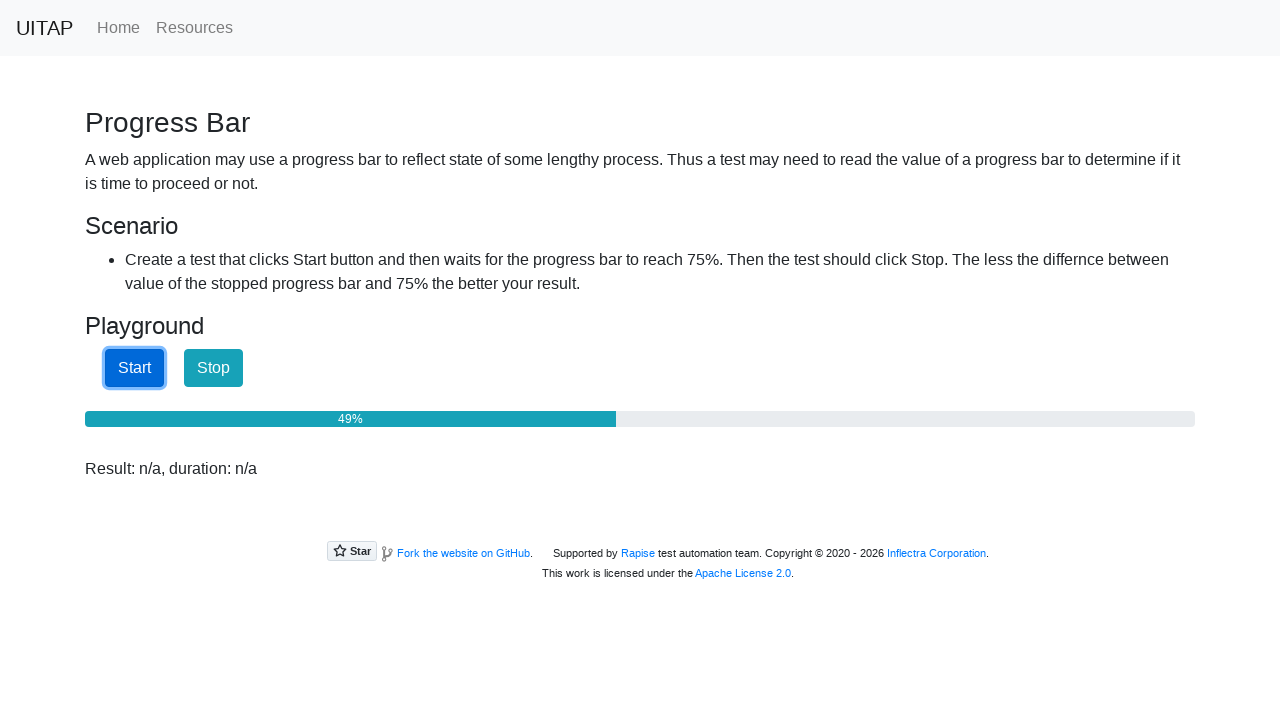

Checked progress bar value: 49%
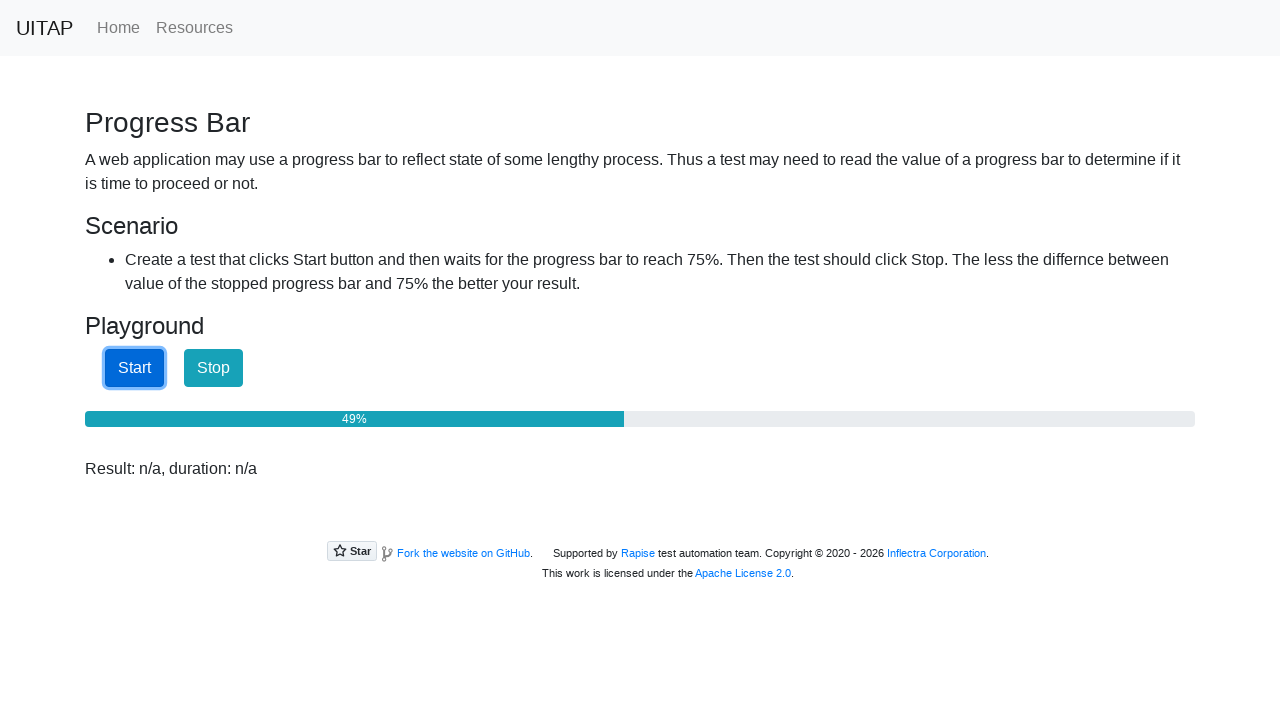

Checked progress bar value: 50%
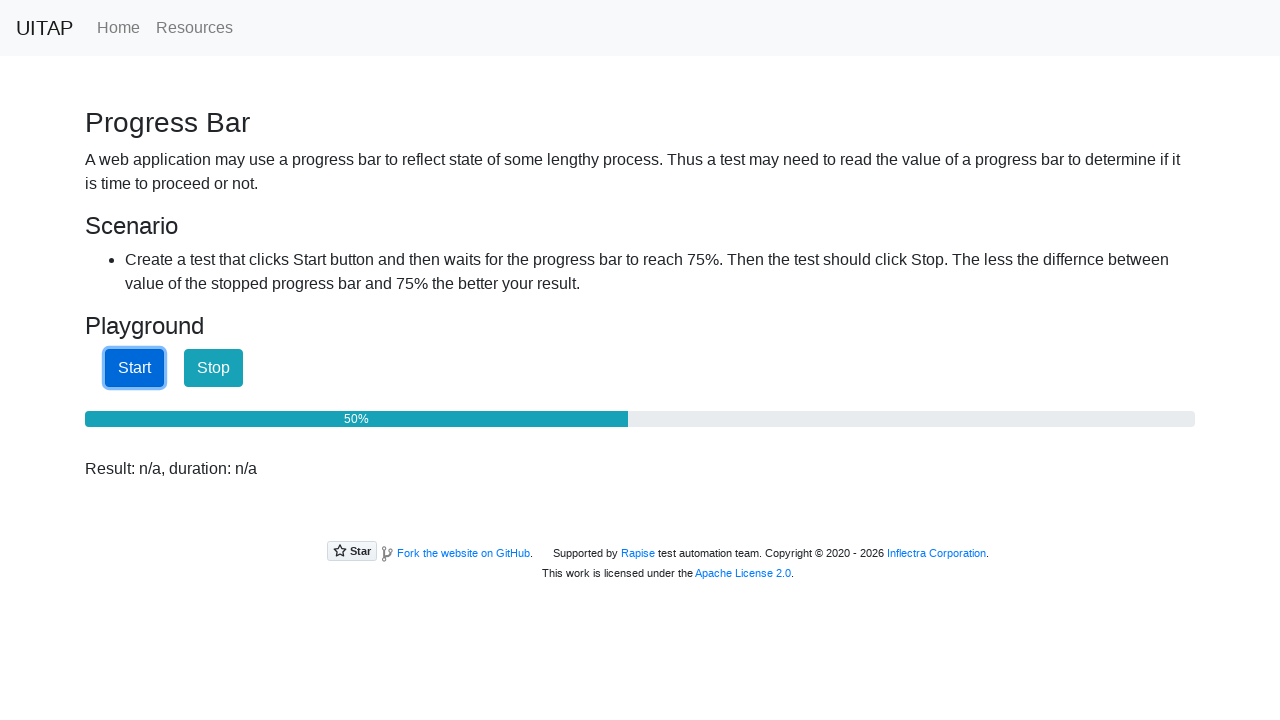

Checked progress bar value: 50%
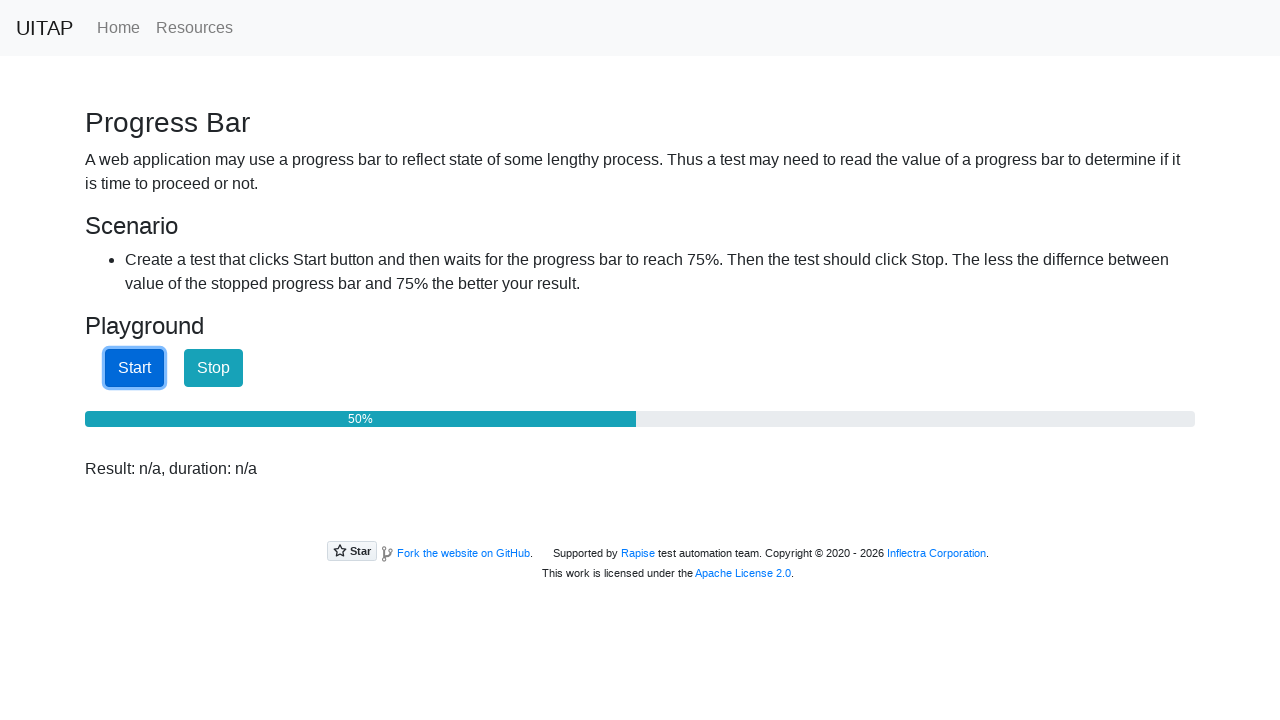

Checked progress bar value: 51%
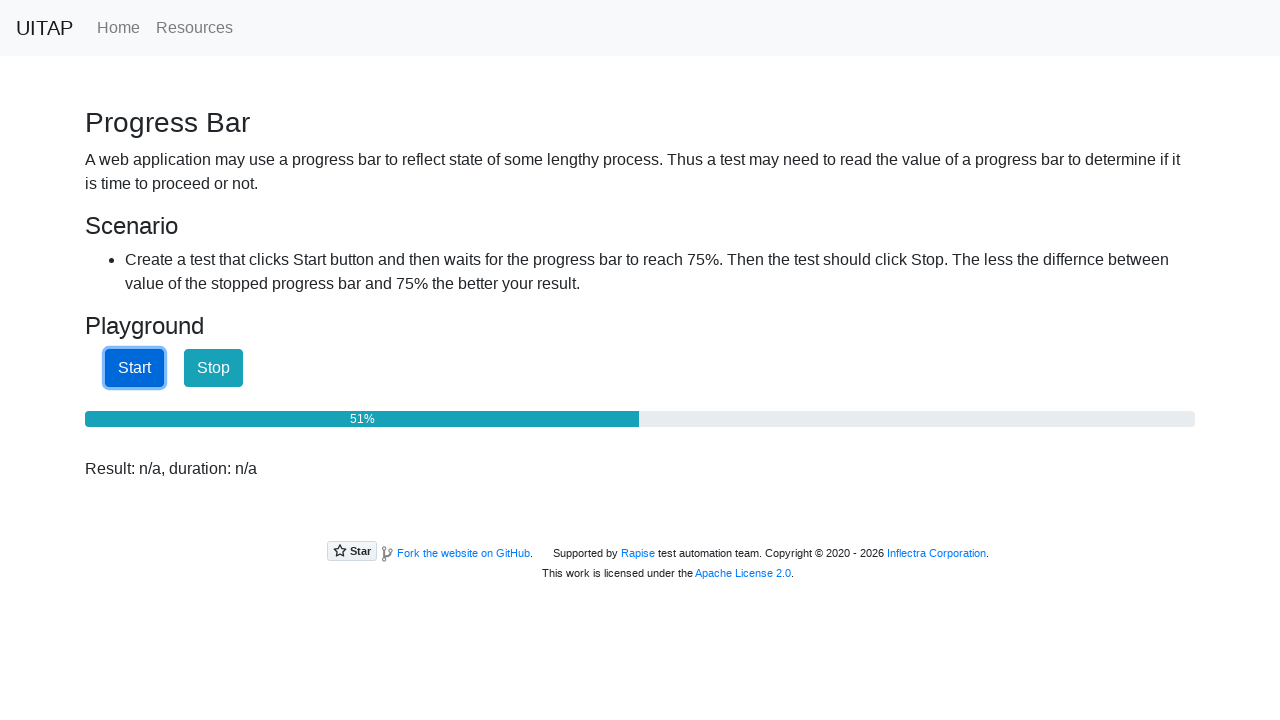

Checked progress bar value: 51%
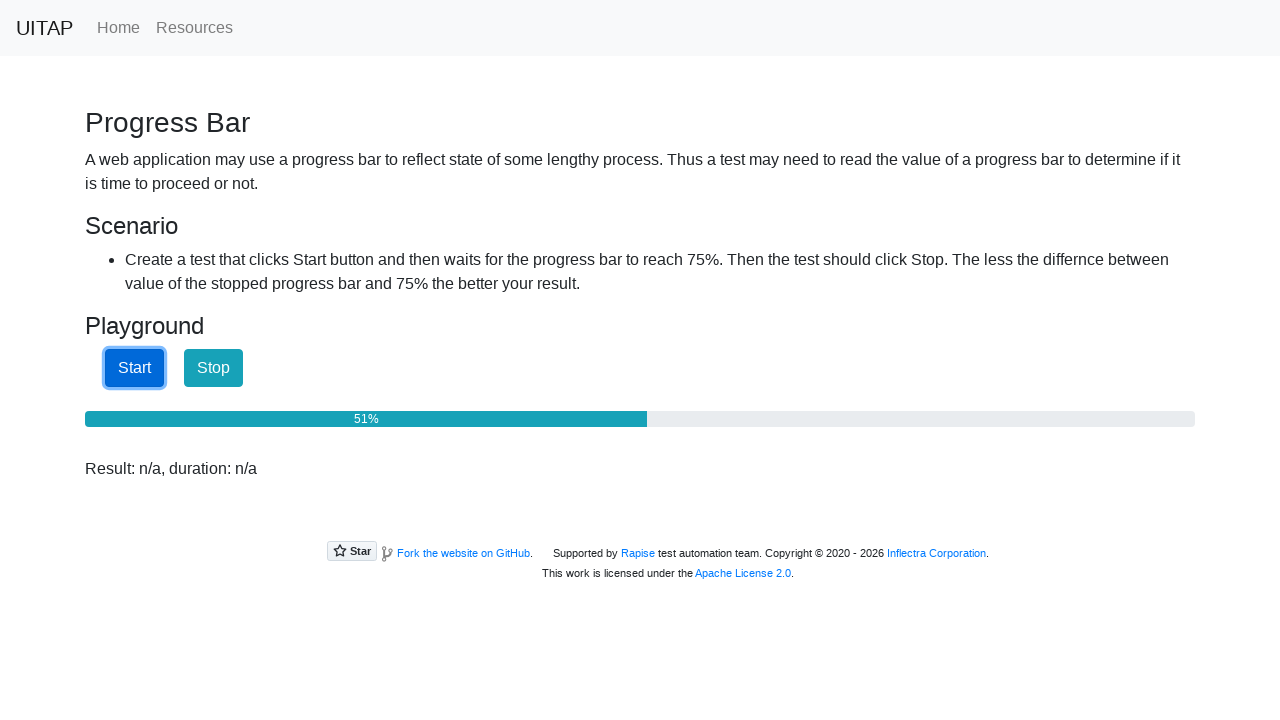

Checked progress bar value: 52%
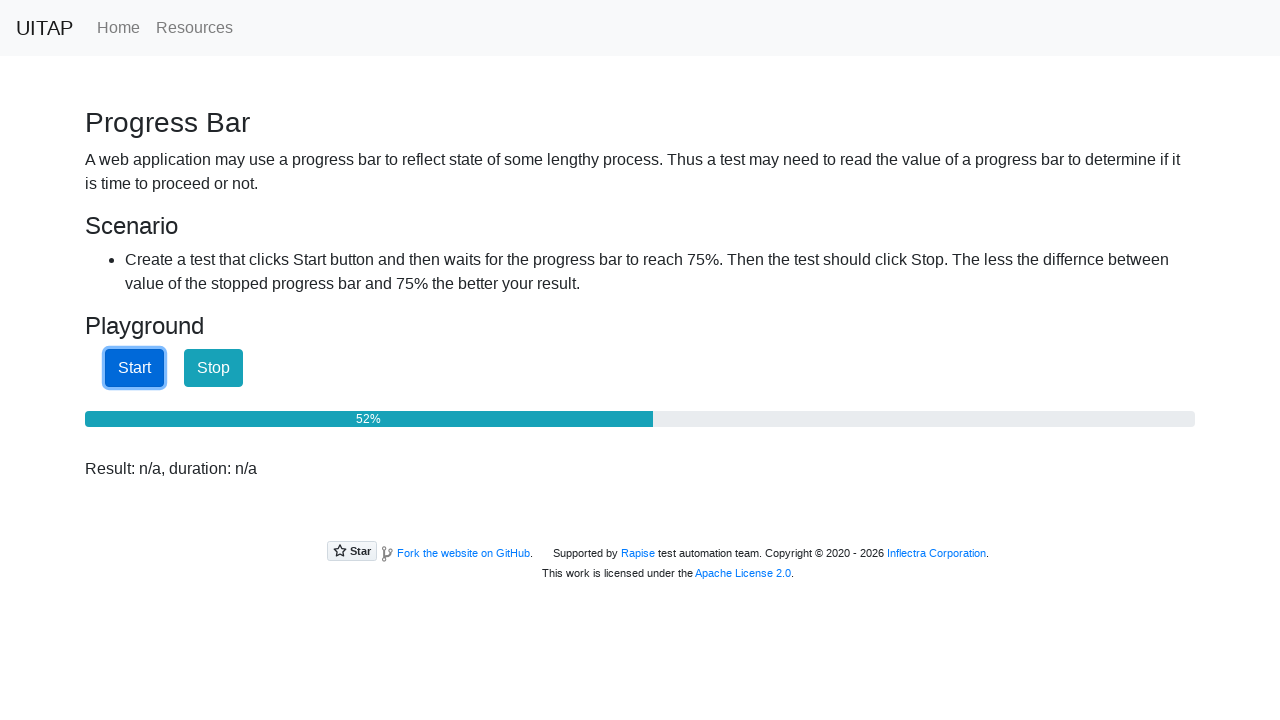

Checked progress bar value: 52%
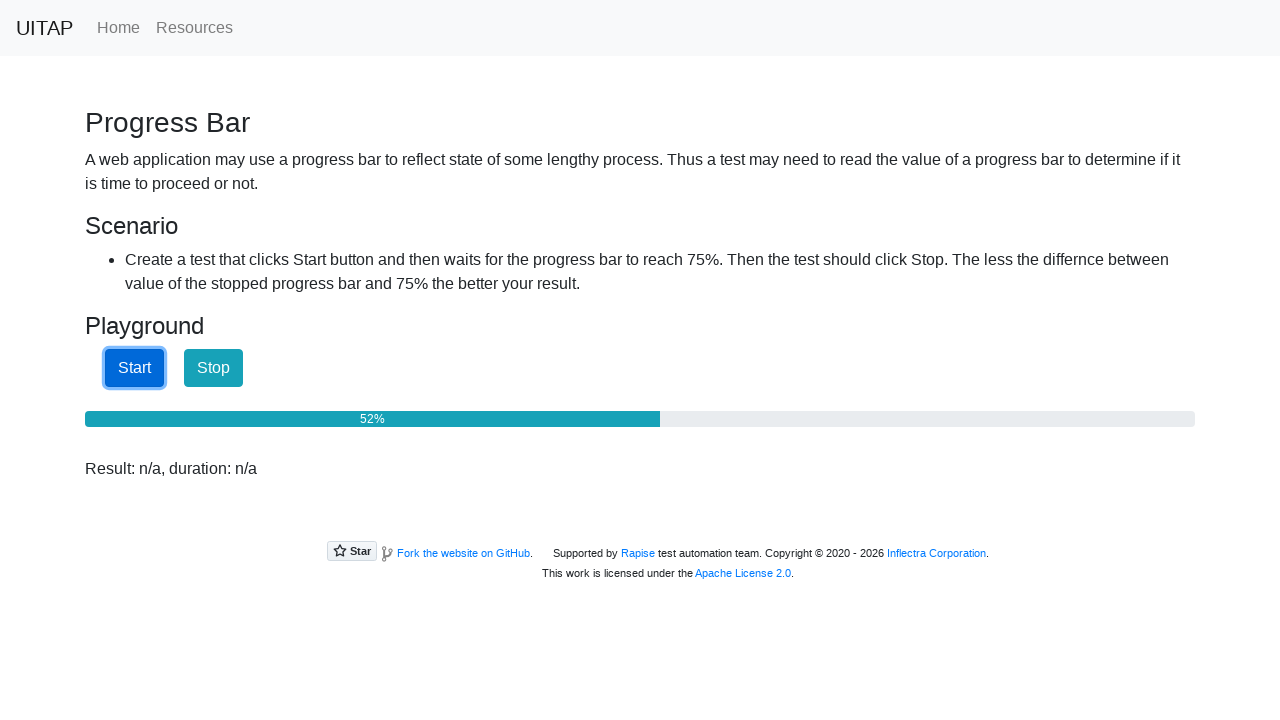

Checked progress bar value: 53%
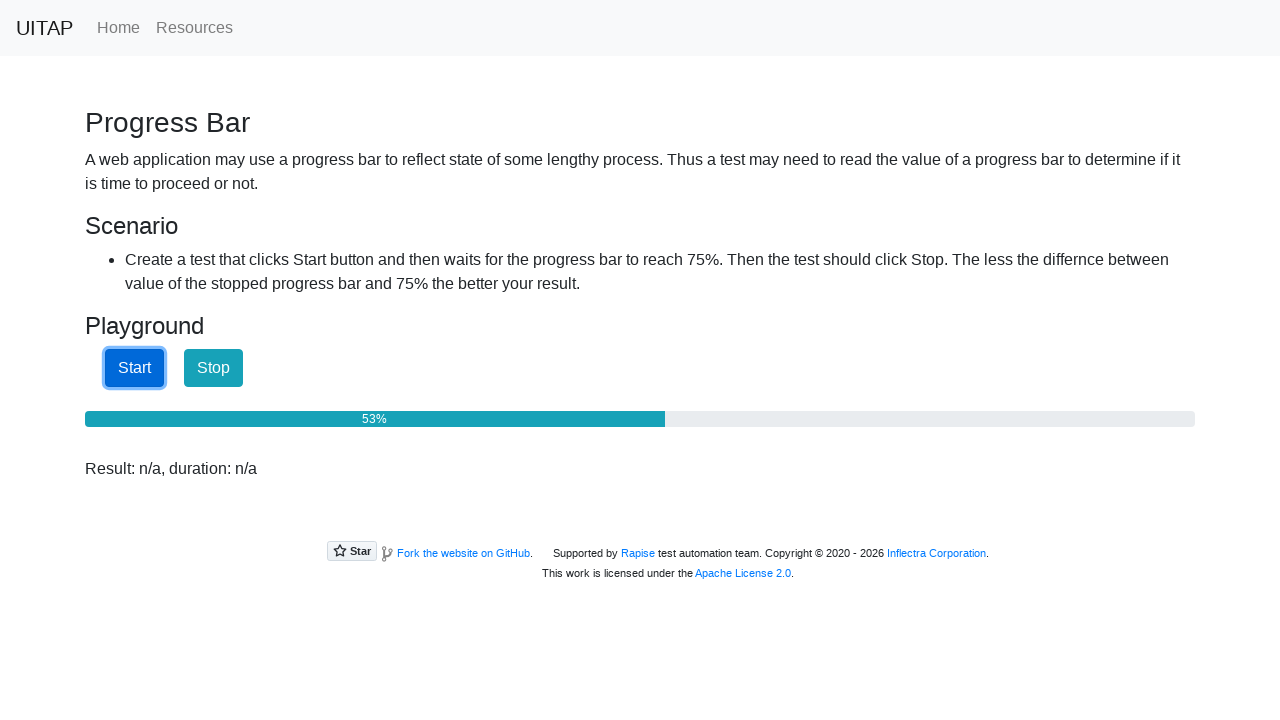

Checked progress bar value: 53%
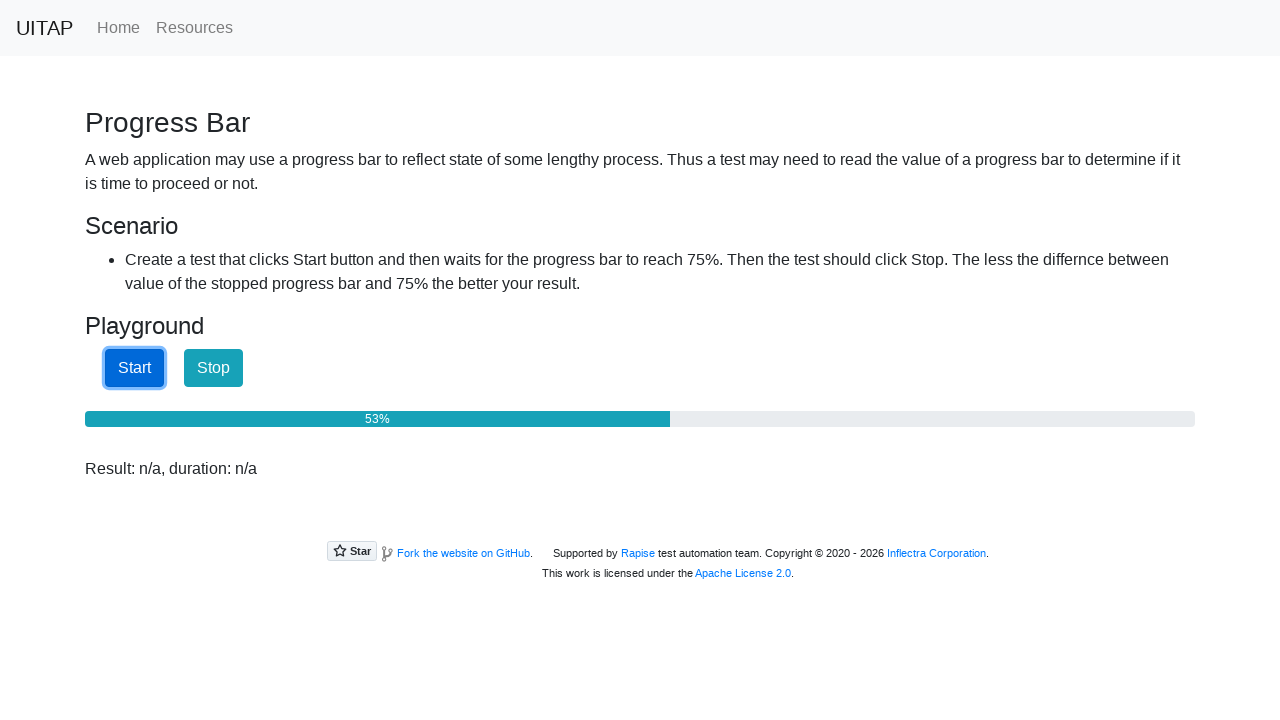

Checked progress bar value: 54%
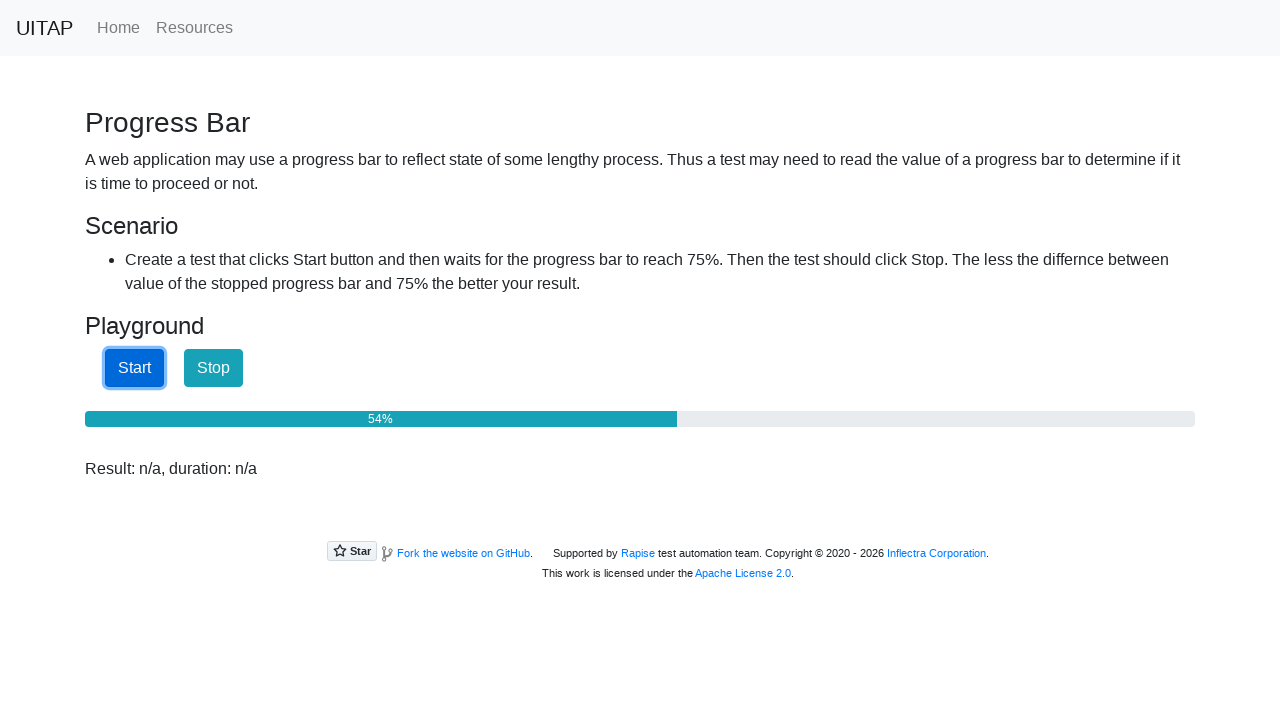

Checked progress bar value: 54%
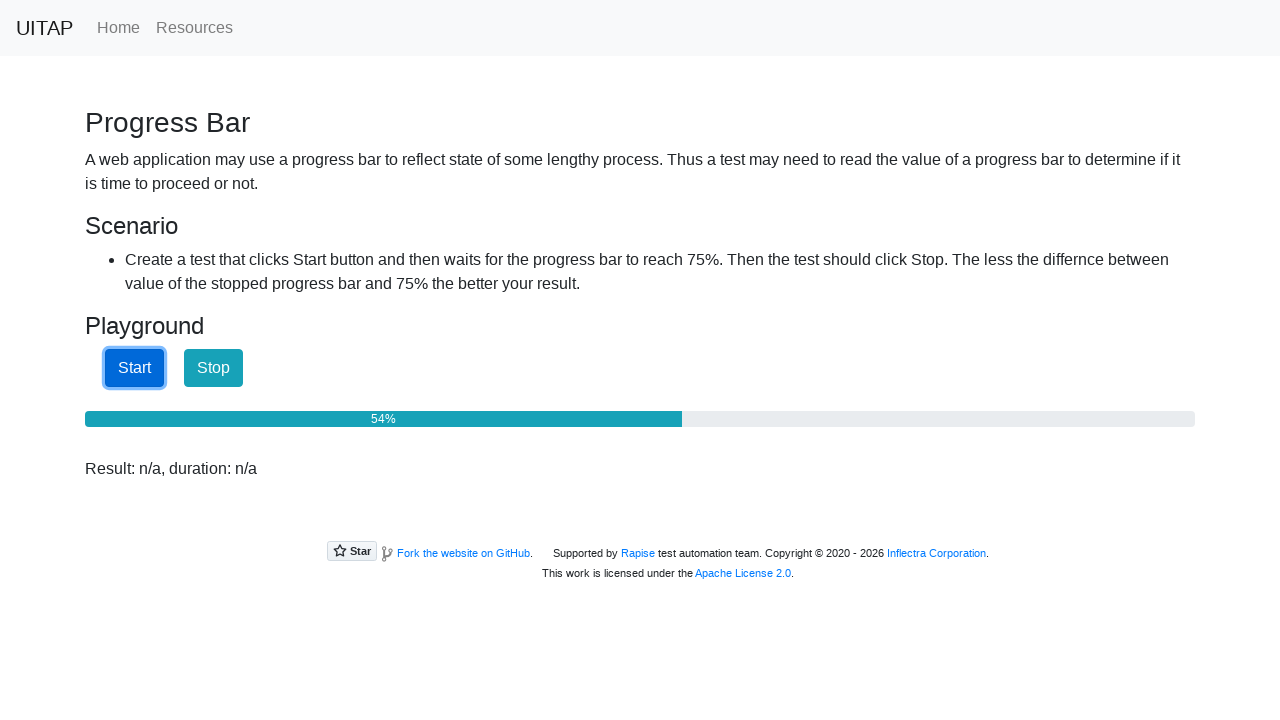

Checked progress bar value: 55%
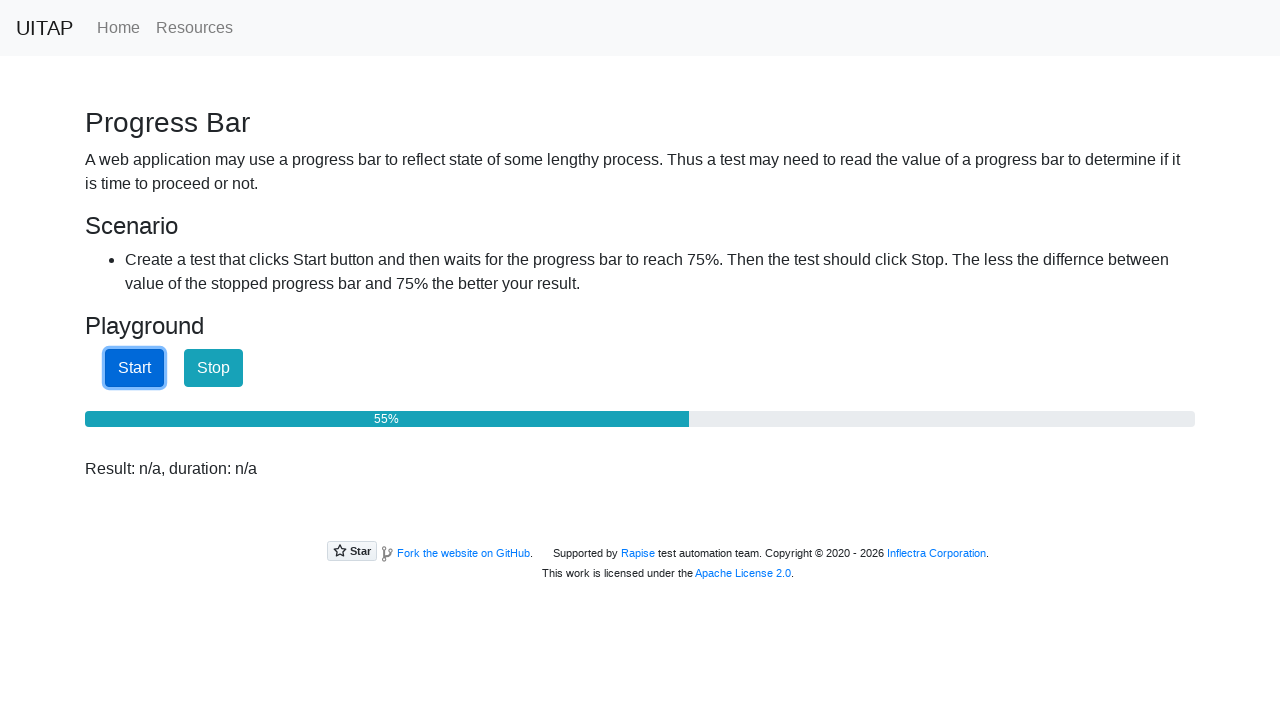

Checked progress bar value: 55%
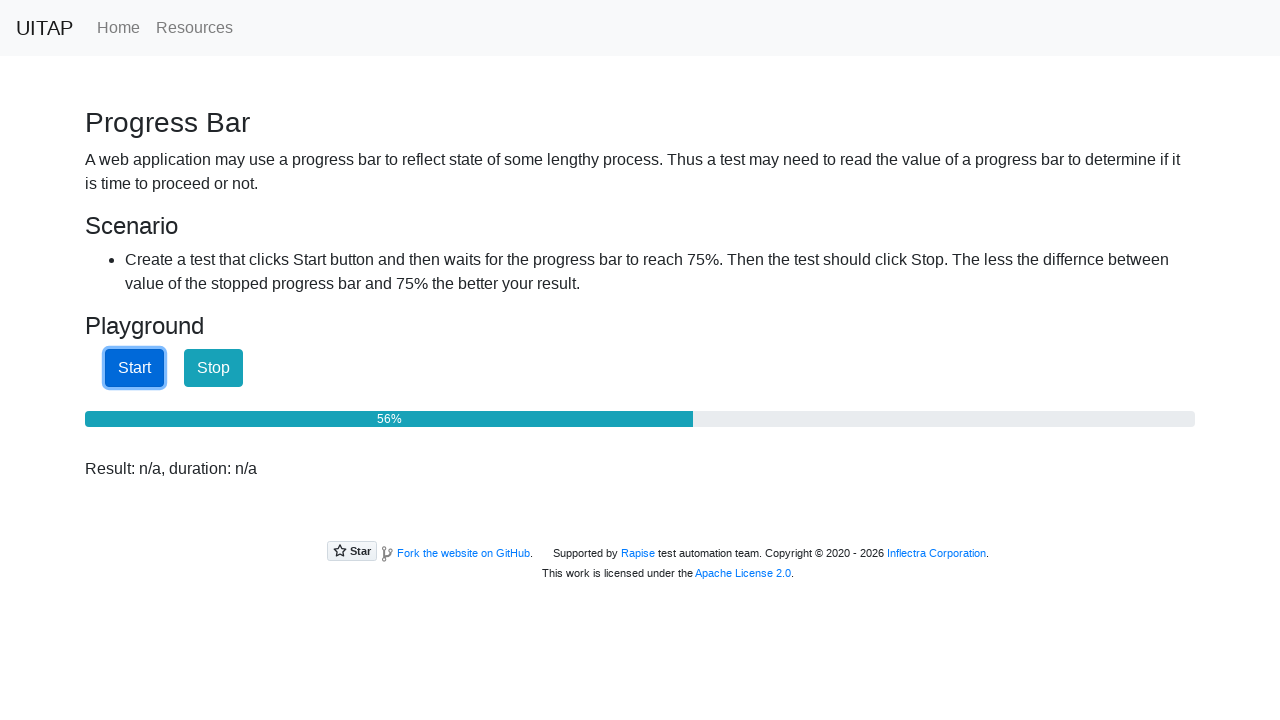

Checked progress bar value: 56%
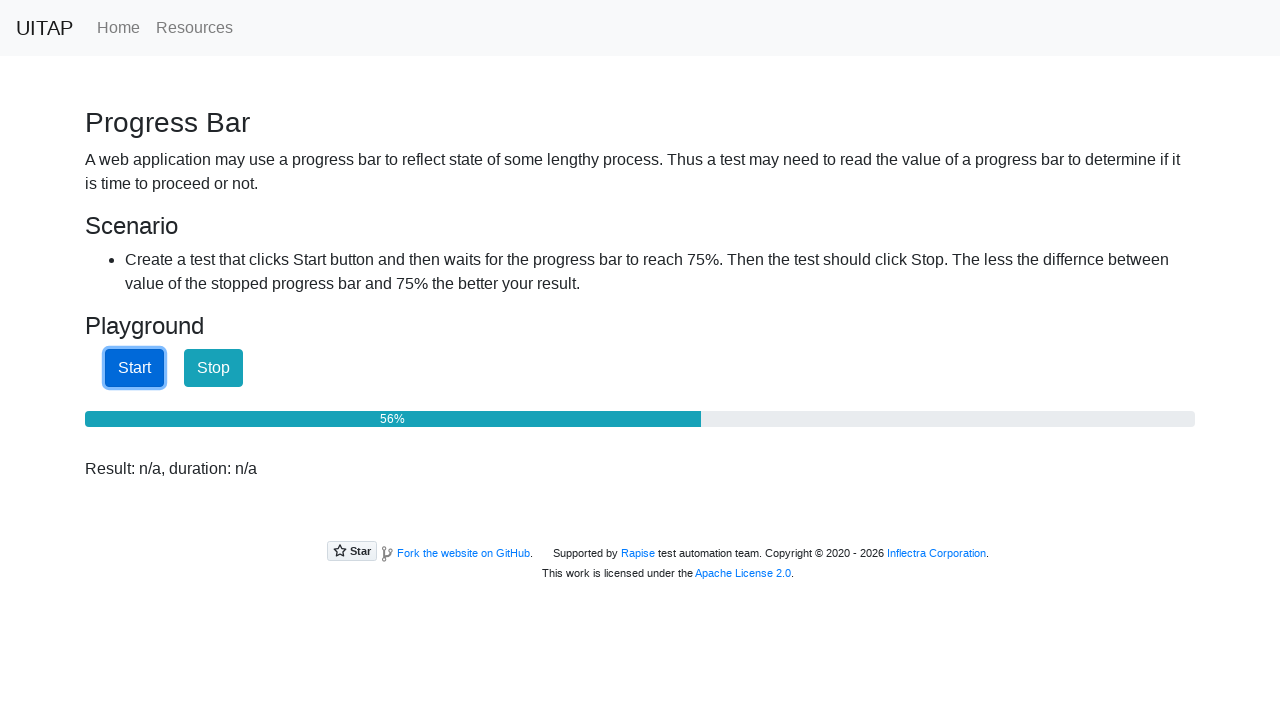

Checked progress bar value: 56%
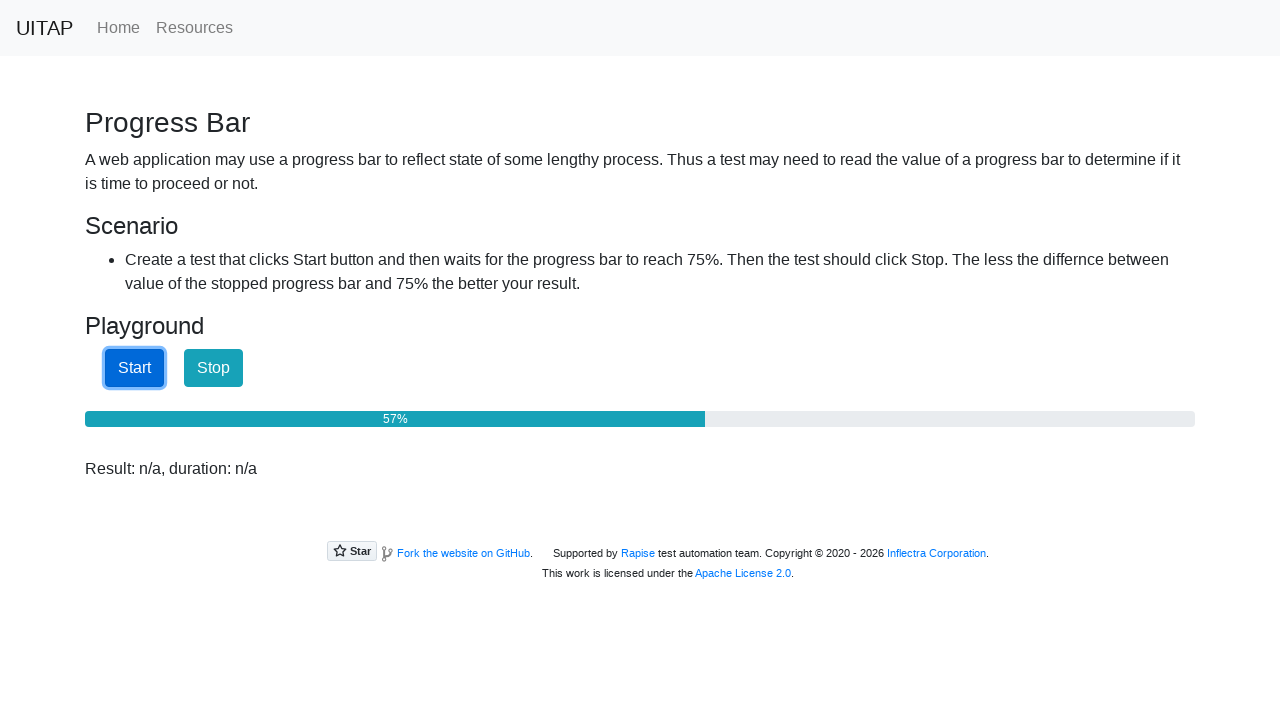

Checked progress bar value: 57%
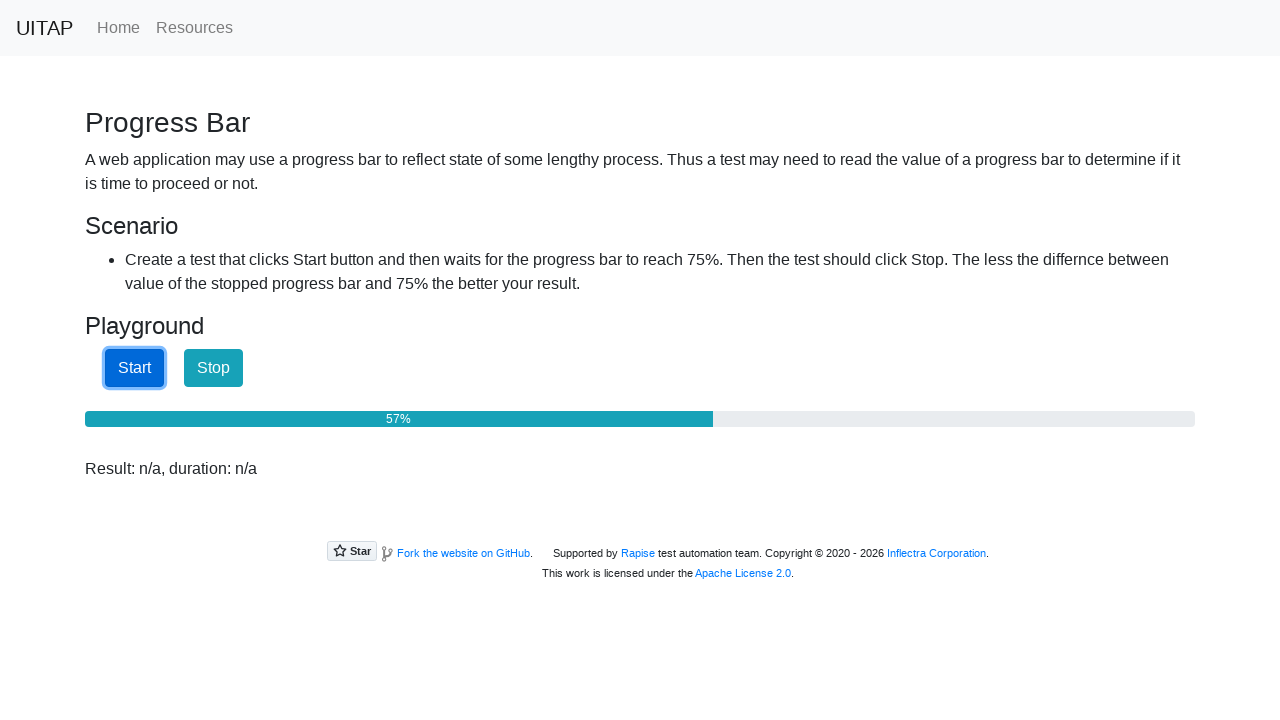

Checked progress bar value: 58%
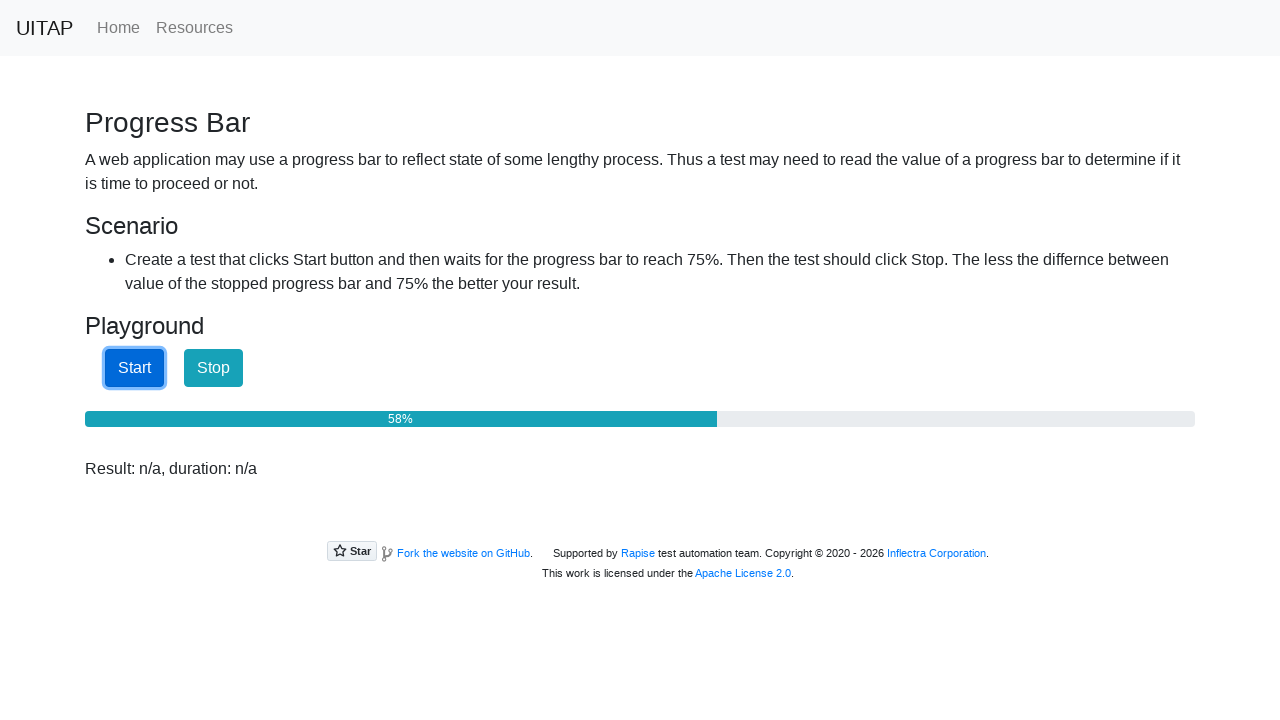

Checked progress bar value: 58%
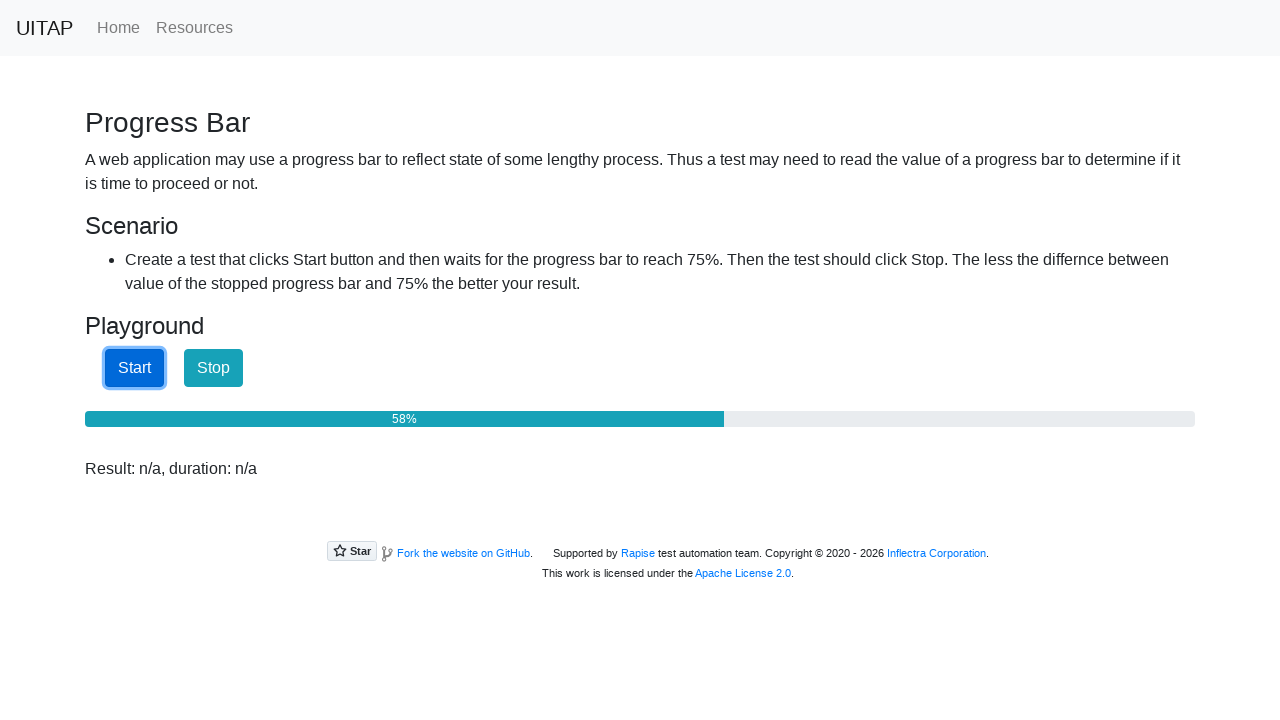

Checked progress bar value: 59%
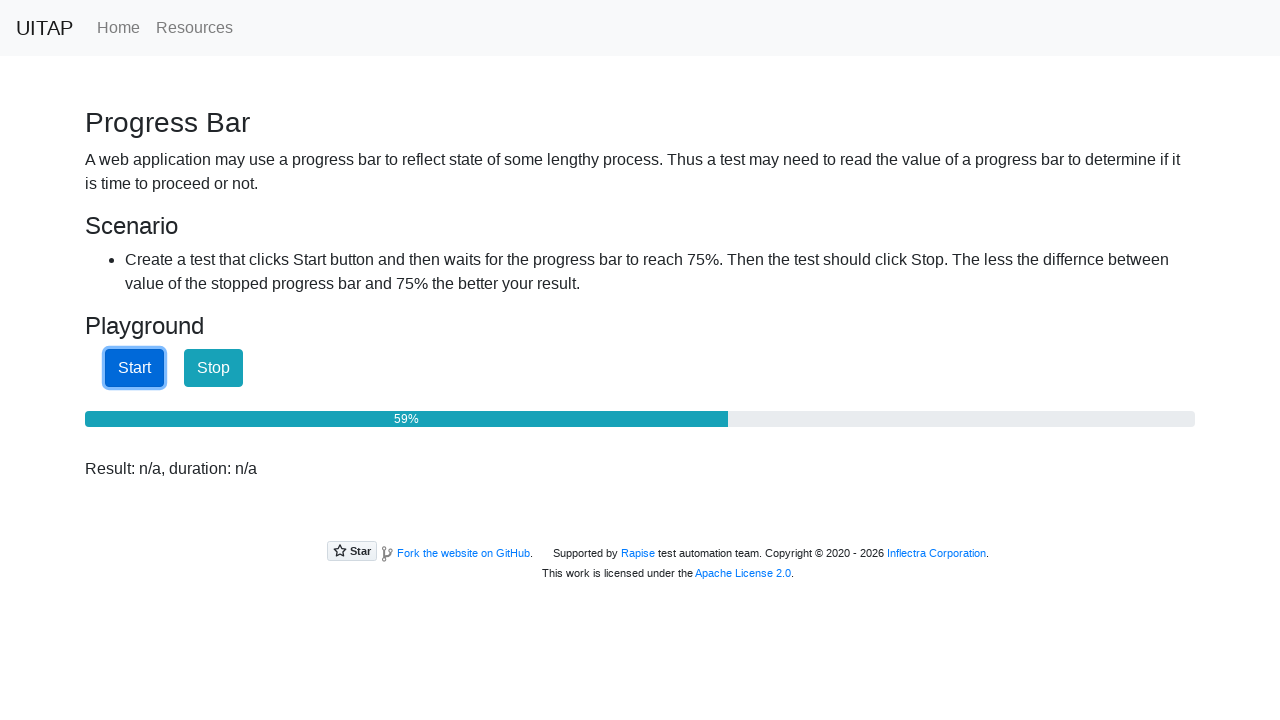

Checked progress bar value: 59%
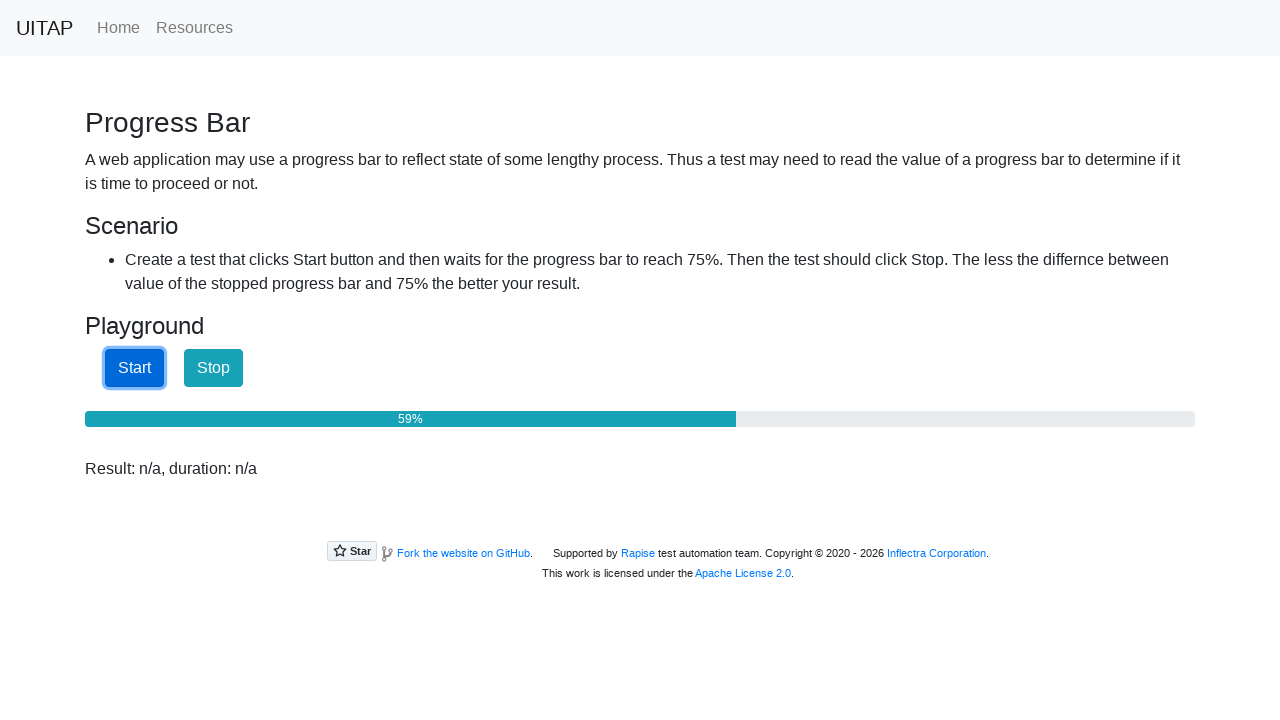

Checked progress bar value: 60%
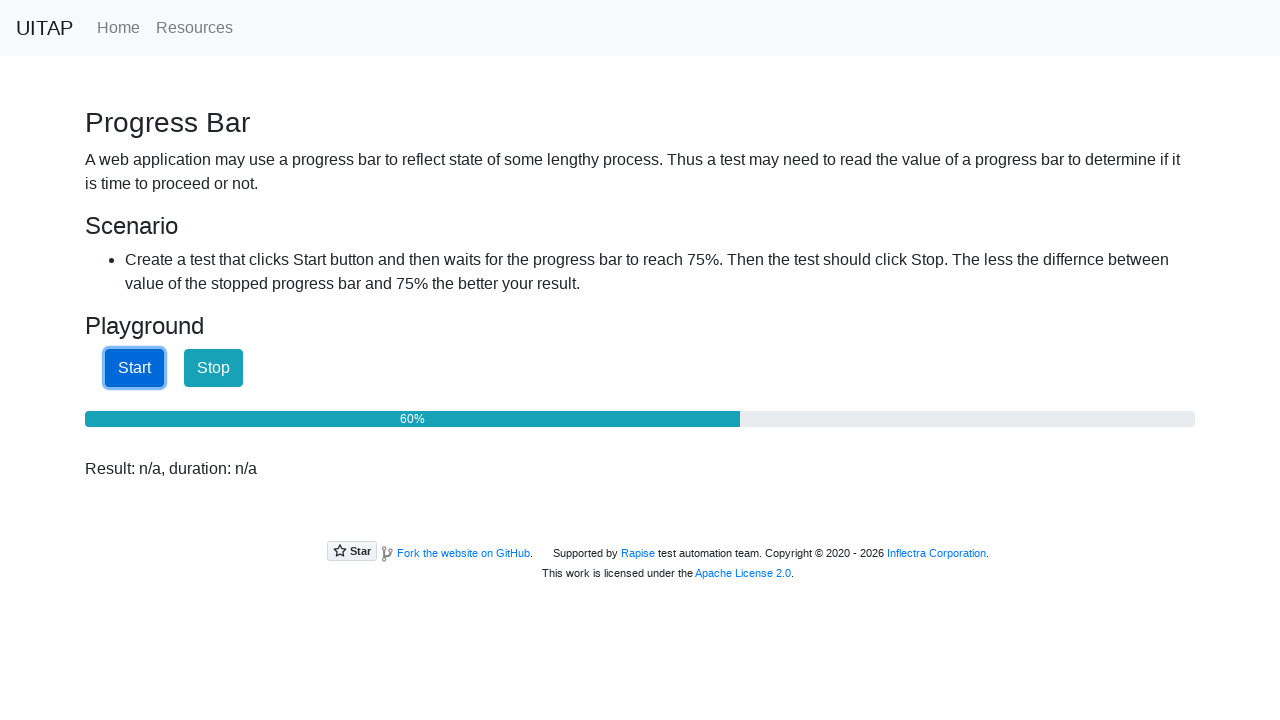

Checked progress bar value: 60%
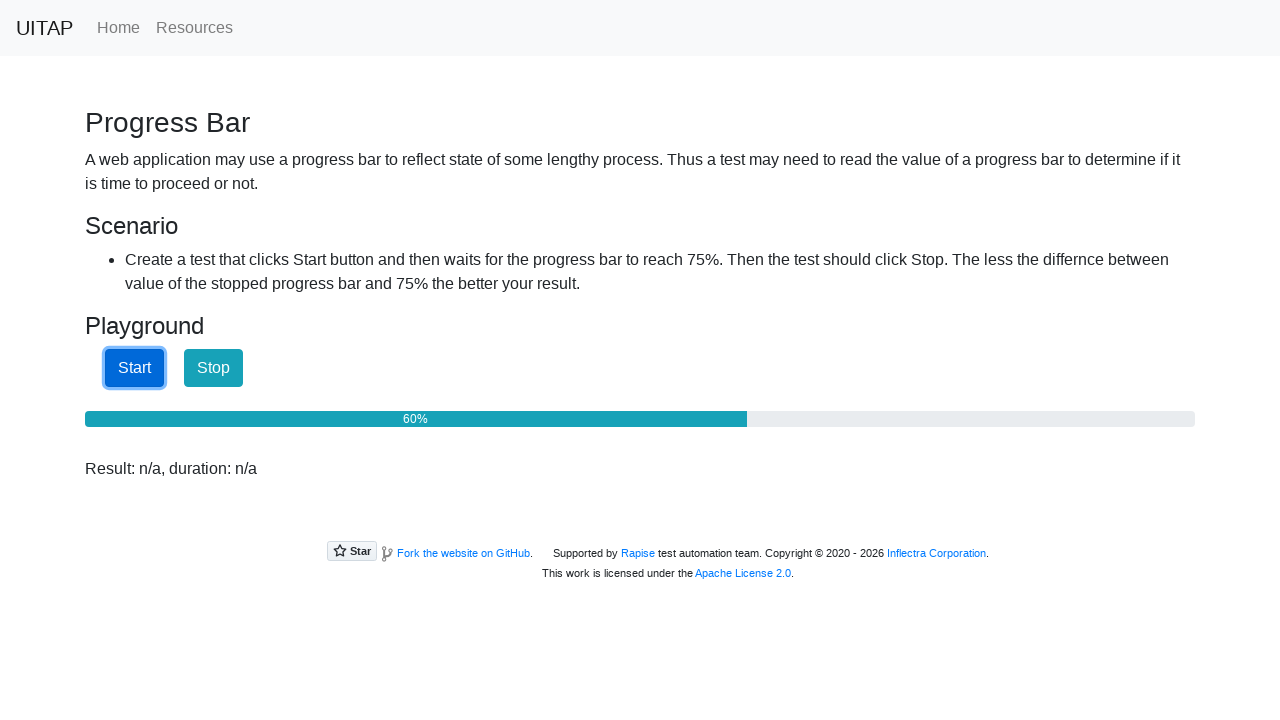

Checked progress bar value: 61%
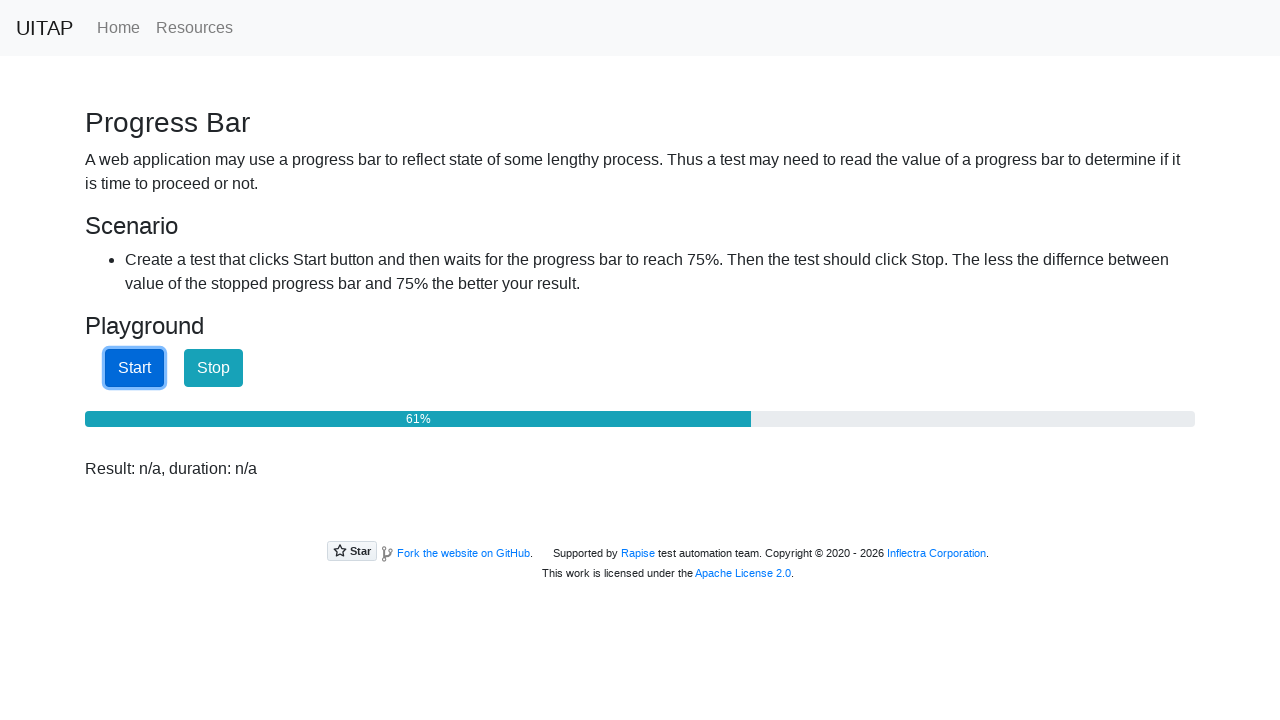

Checked progress bar value: 61%
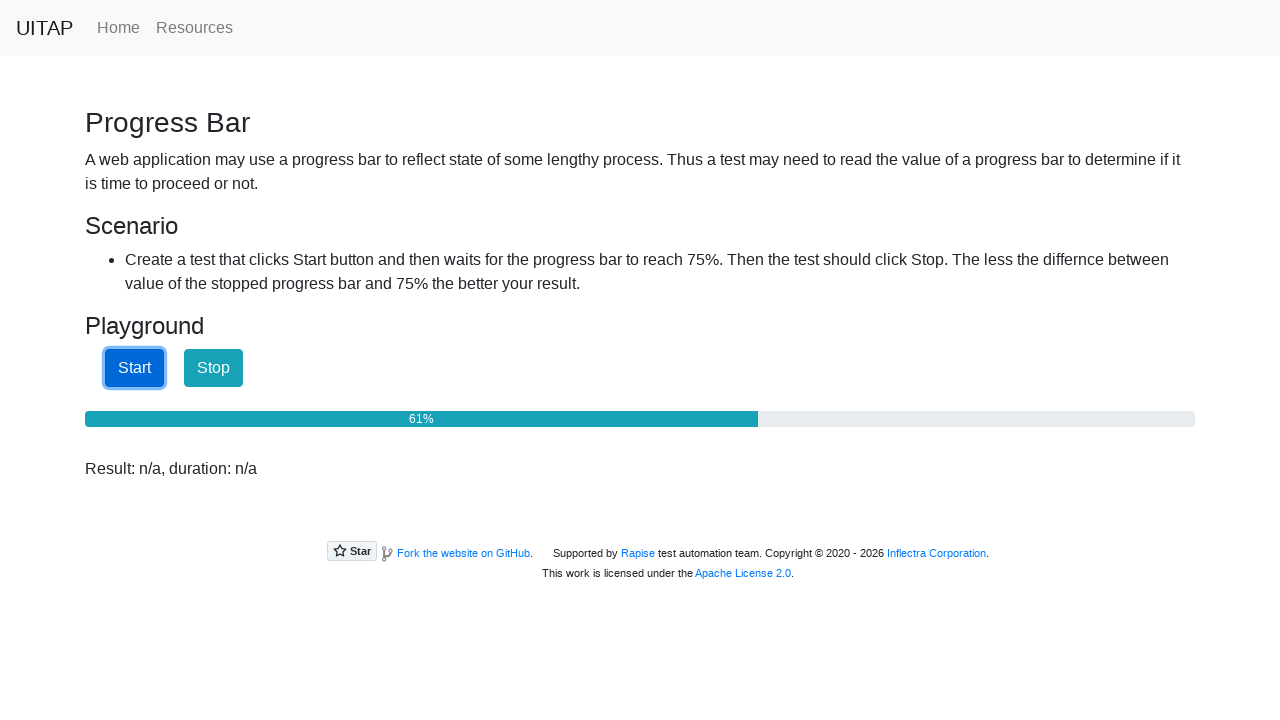

Checked progress bar value: 62%
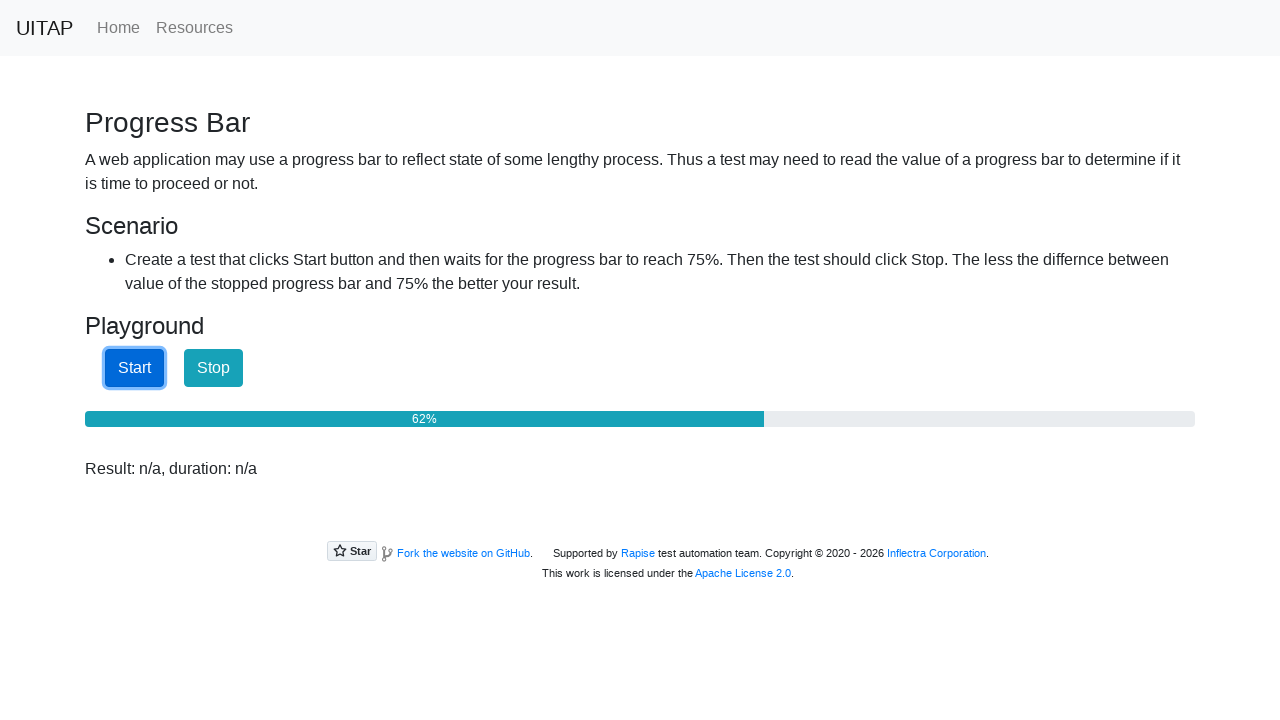

Checked progress bar value: 62%
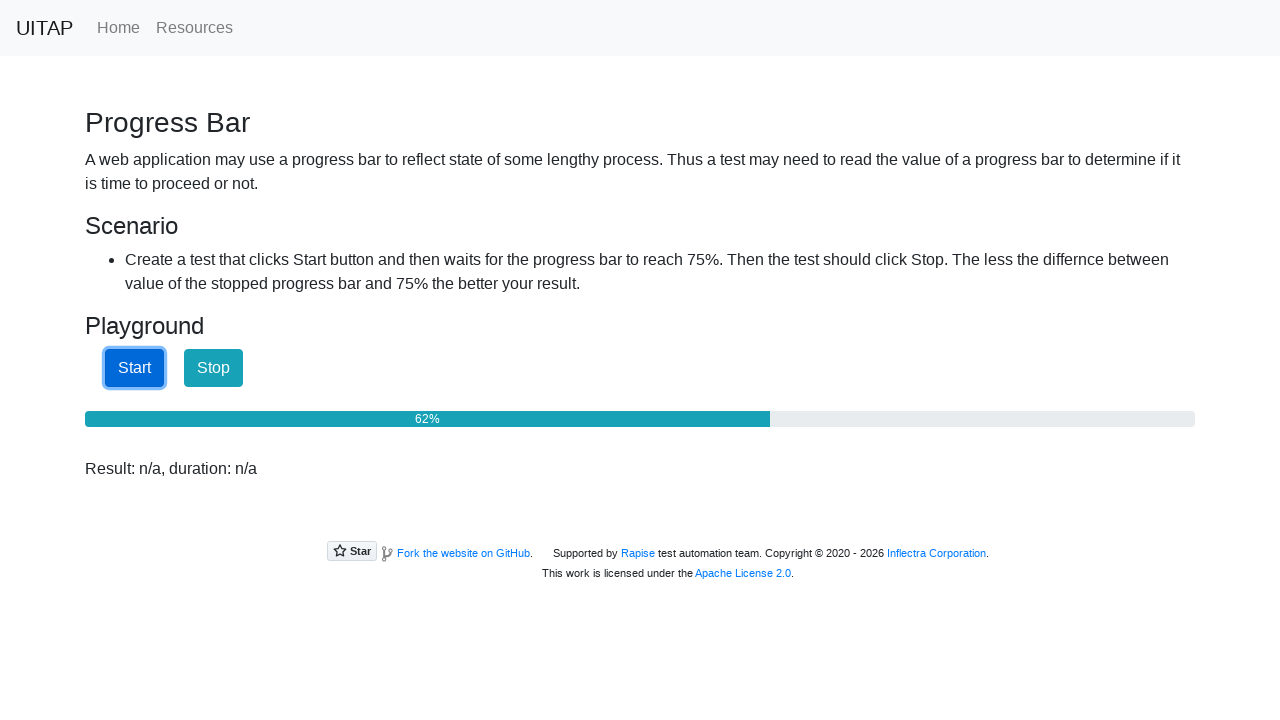

Checked progress bar value: 63%
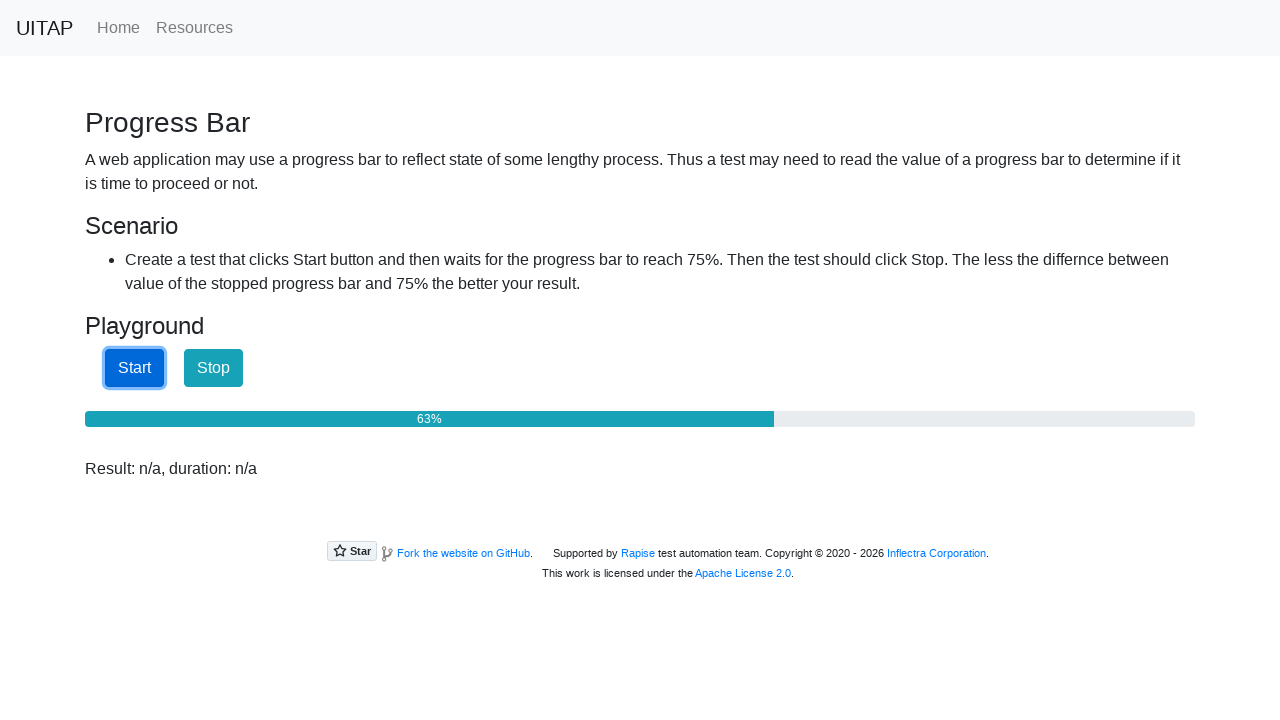

Checked progress bar value: 63%
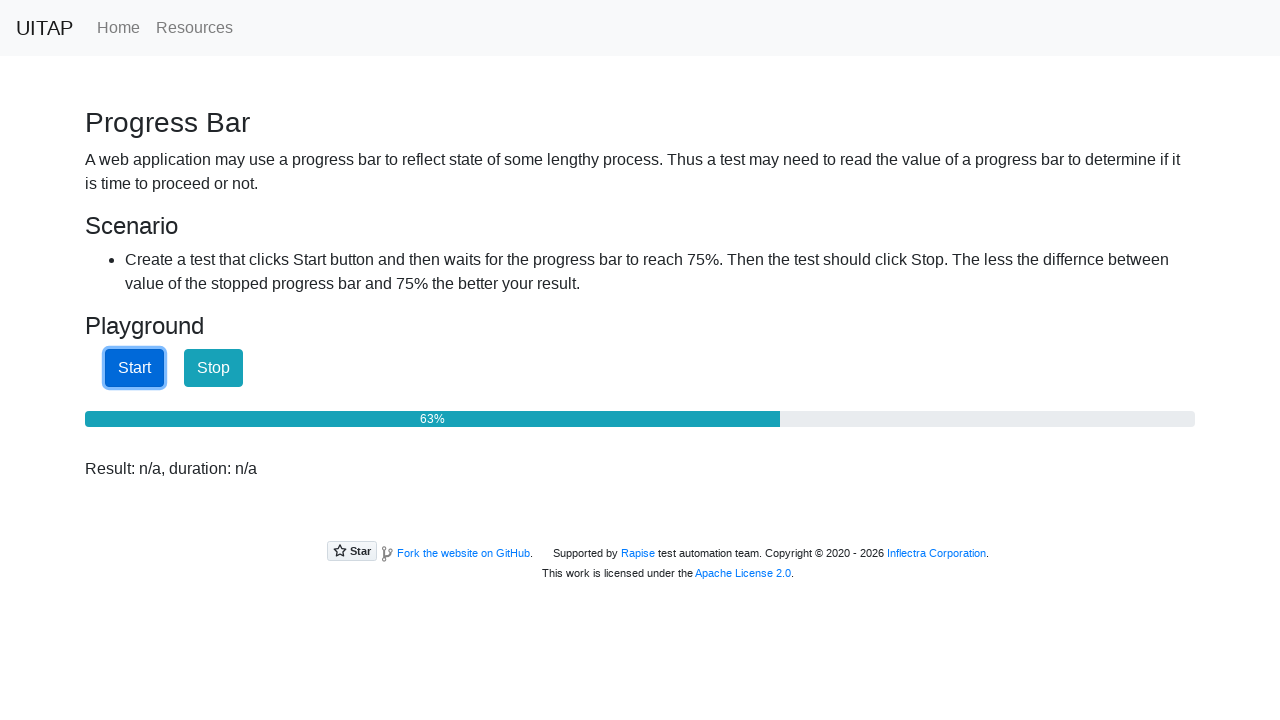

Checked progress bar value: 64%
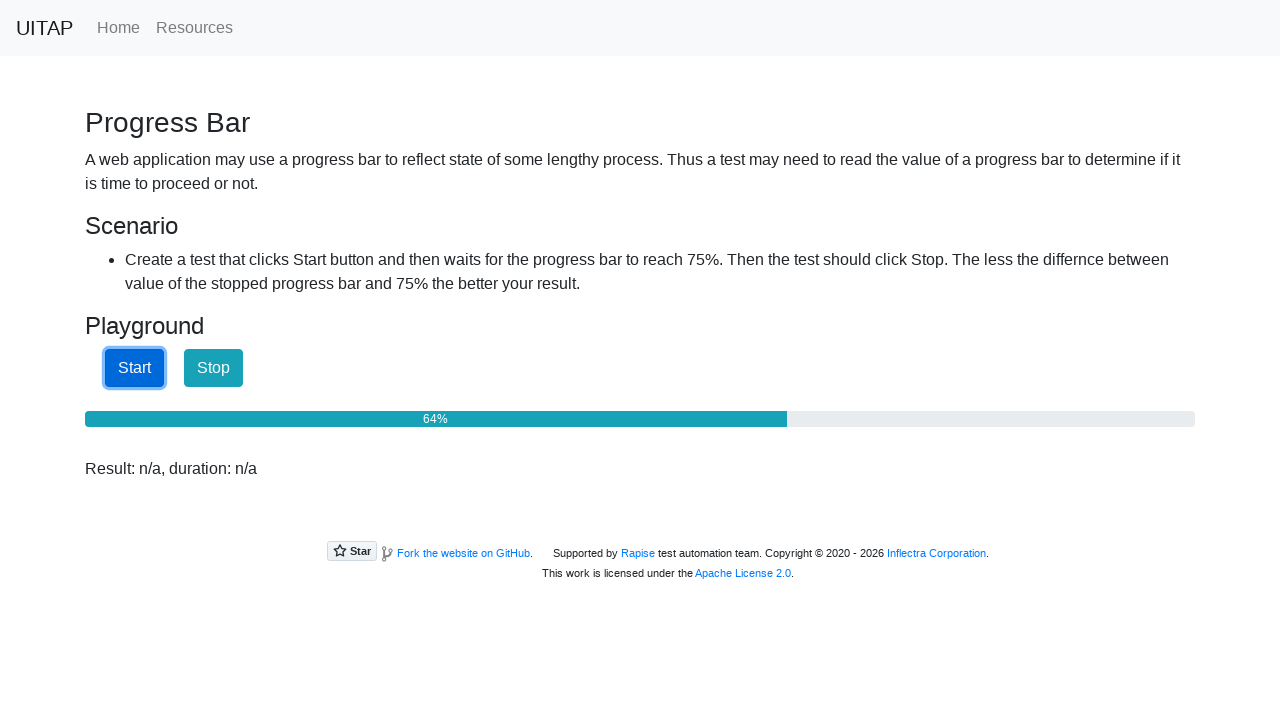

Checked progress bar value: 64%
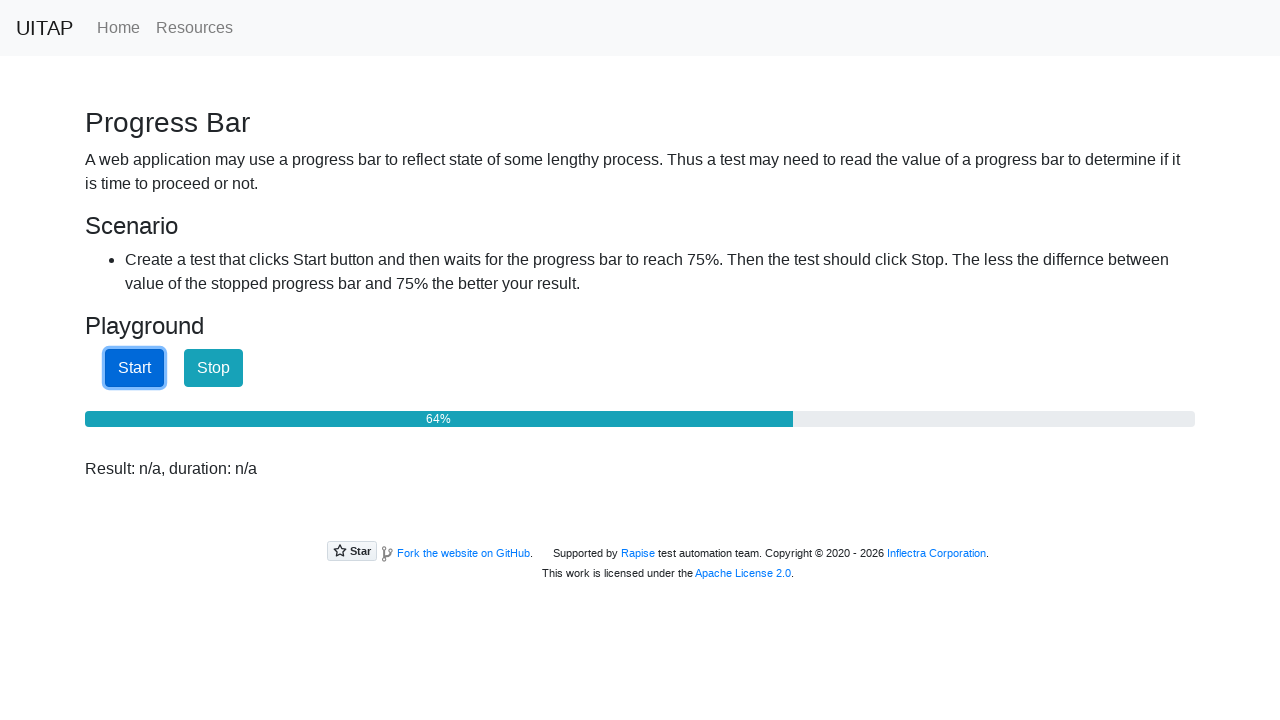

Checked progress bar value: 65%
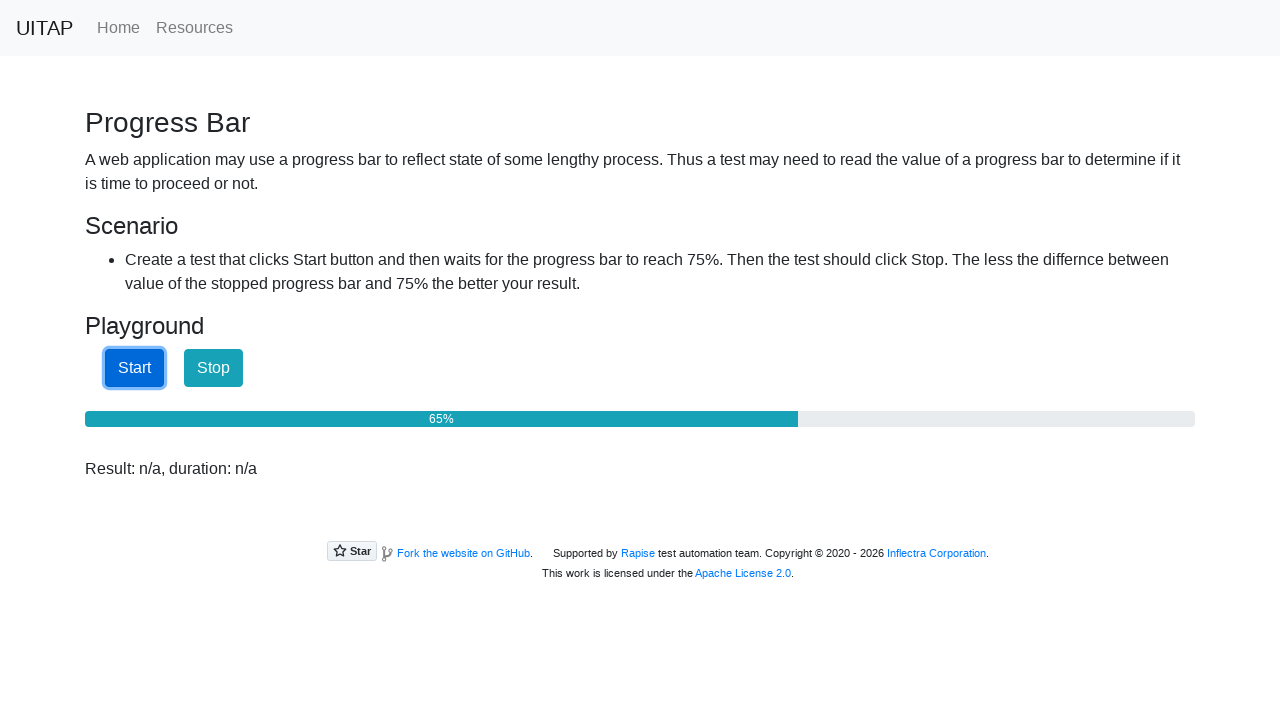

Checked progress bar value: 65%
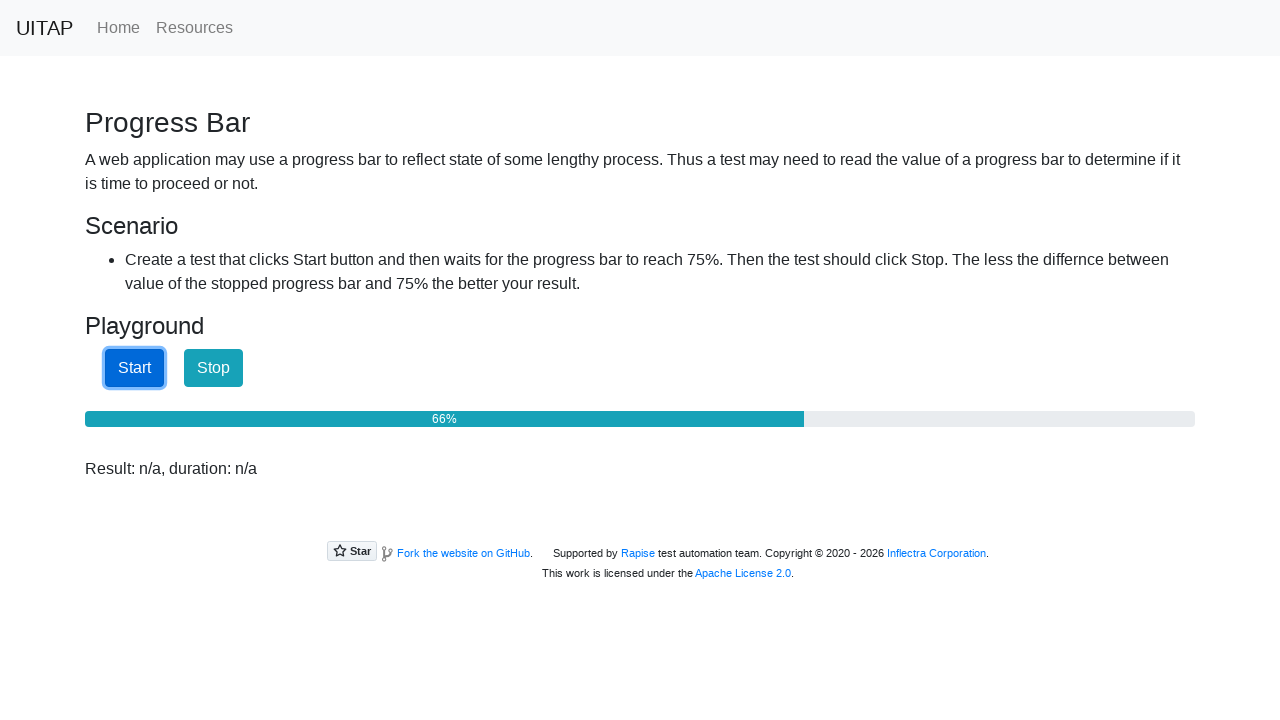

Checked progress bar value: 66%
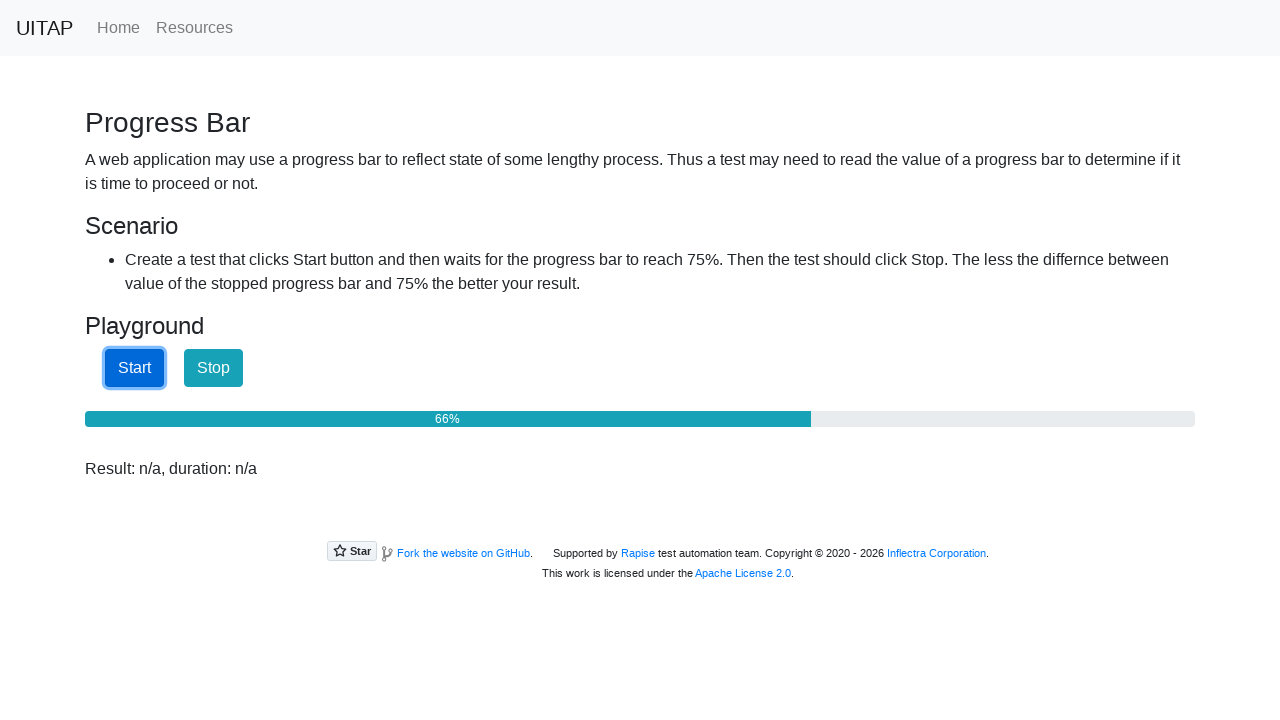

Checked progress bar value: 66%
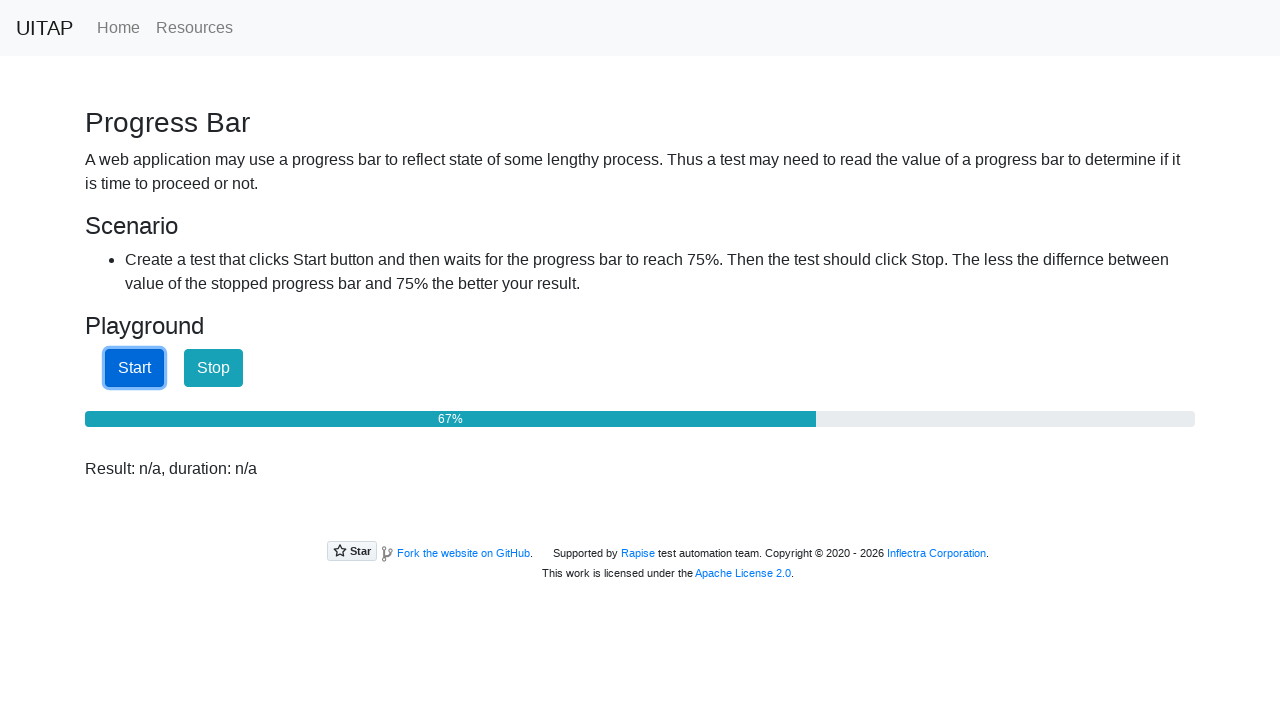

Checked progress bar value: 67%
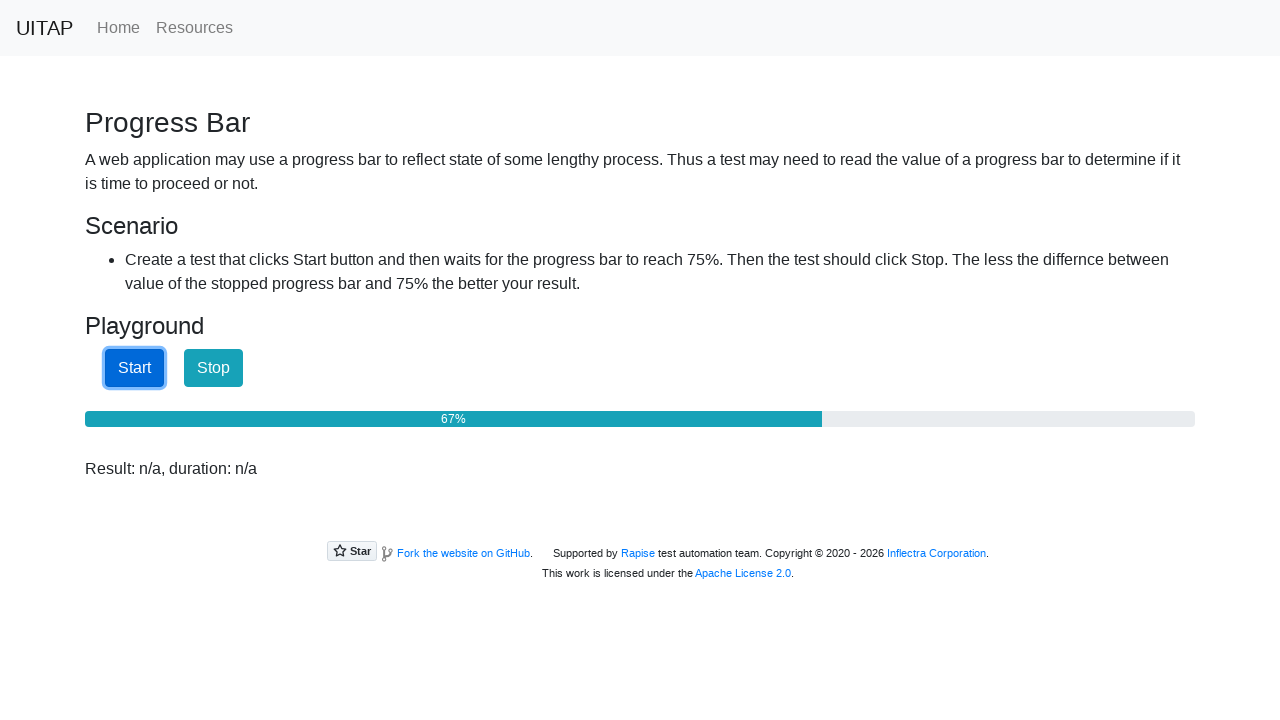

Checked progress bar value: 67%
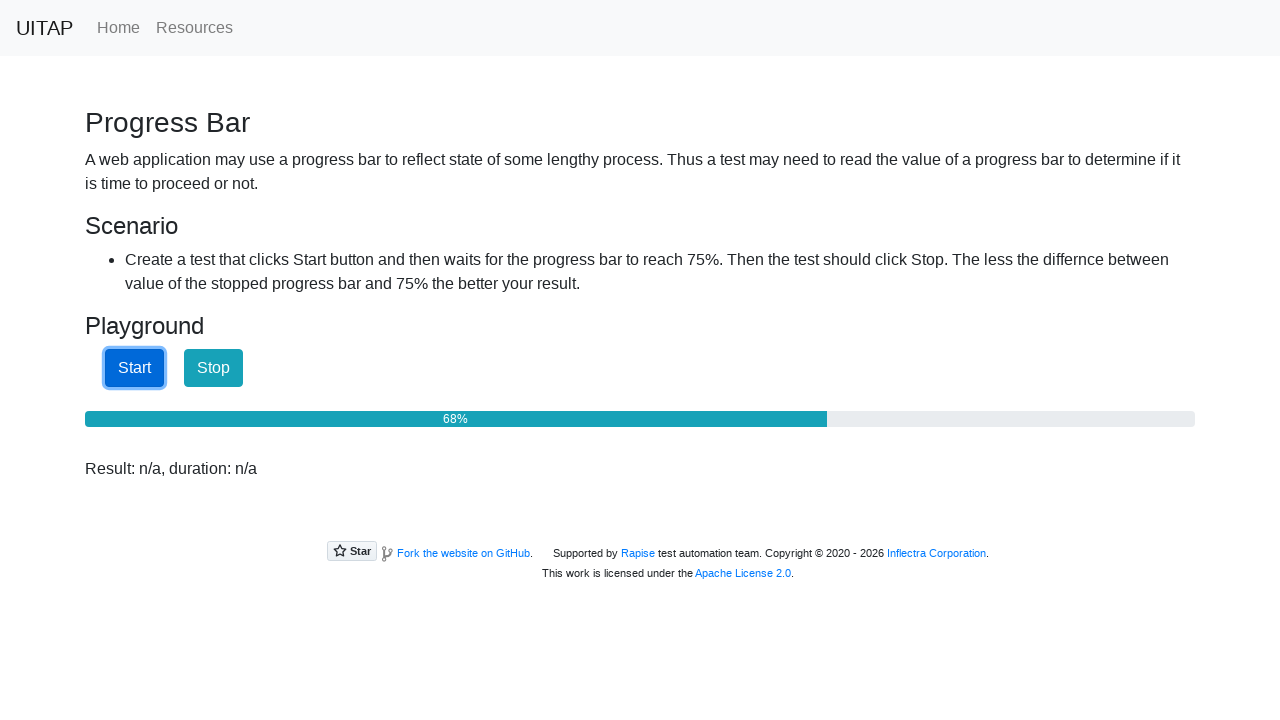

Checked progress bar value: 68%
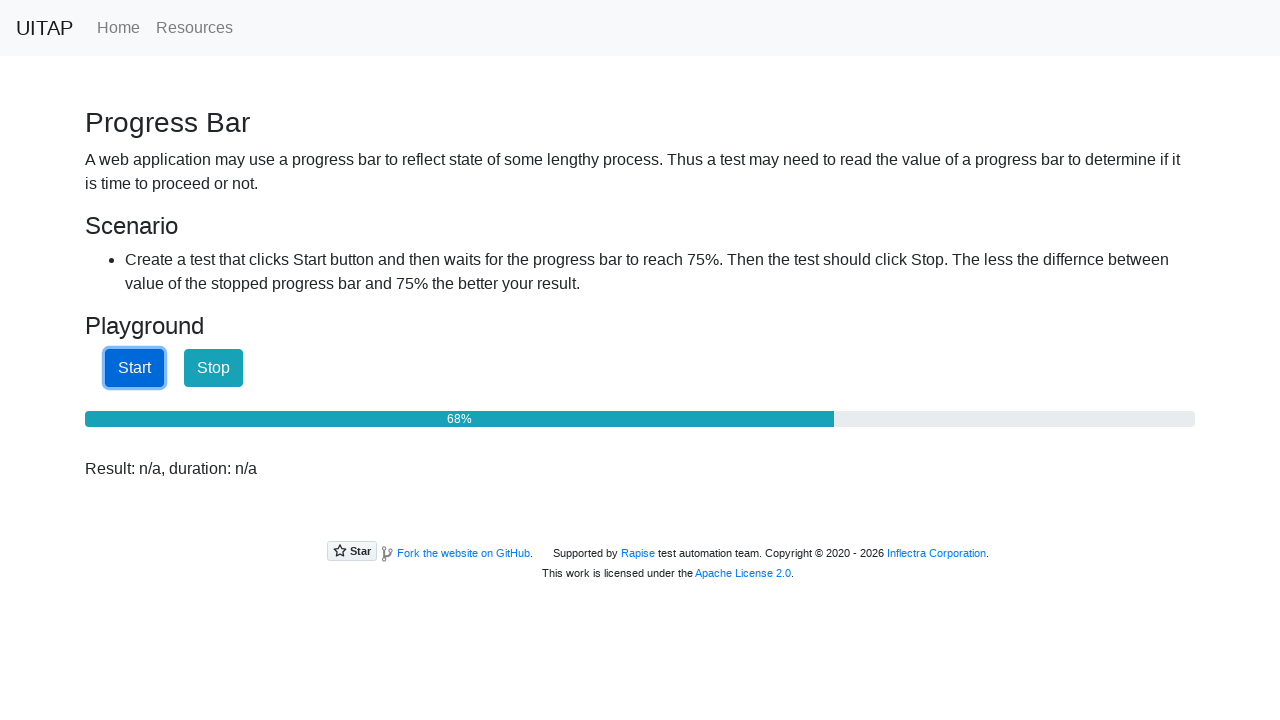

Checked progress bar value: 68%
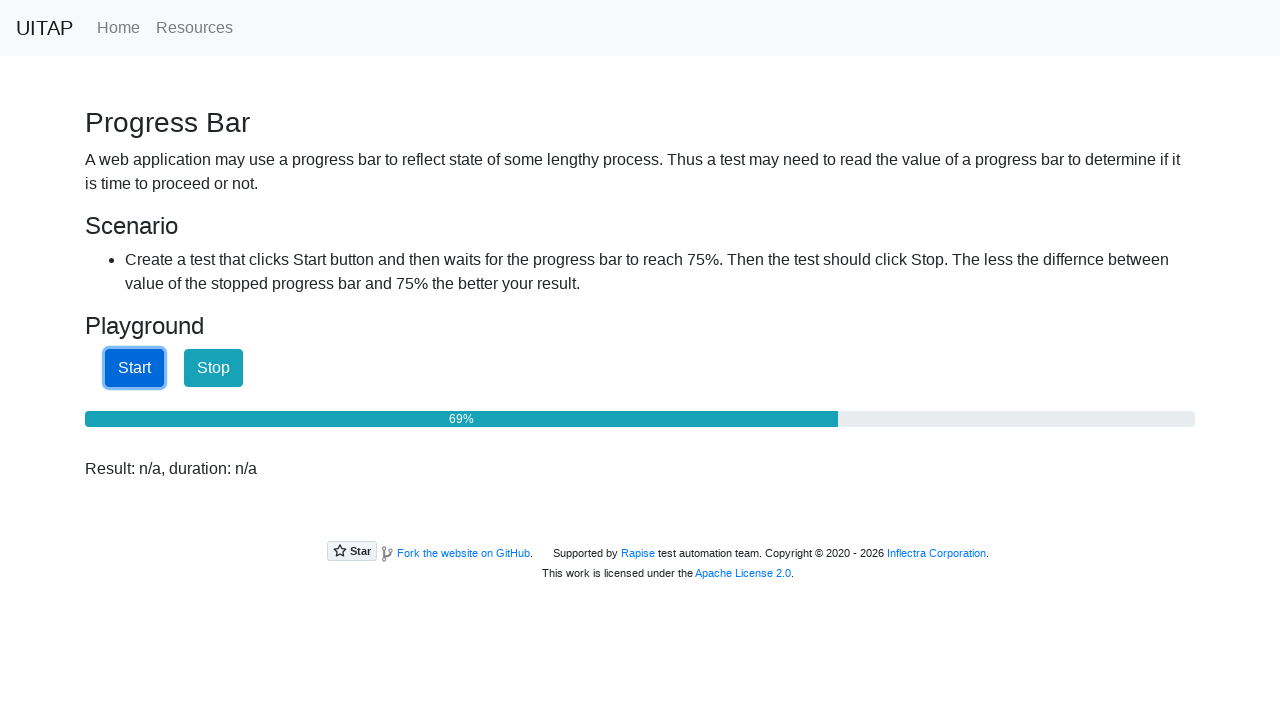

Checked progress bar value: 69%
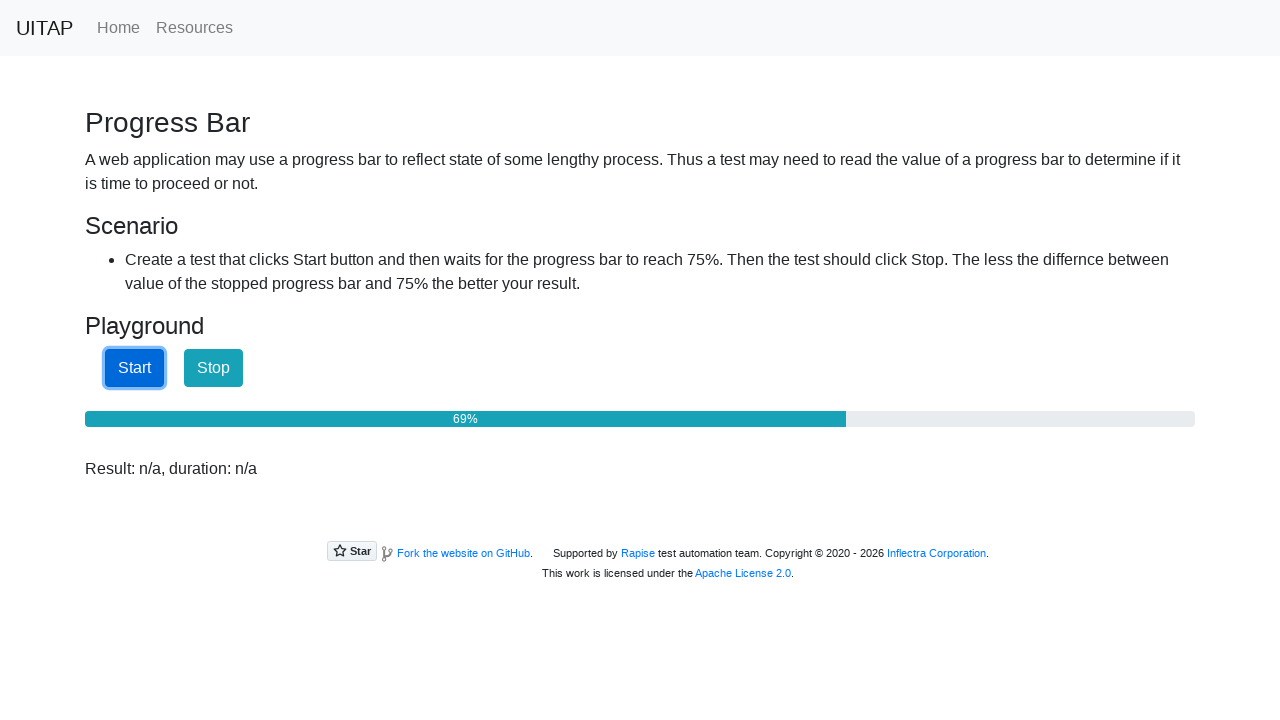

Checked progress bar value: 70%
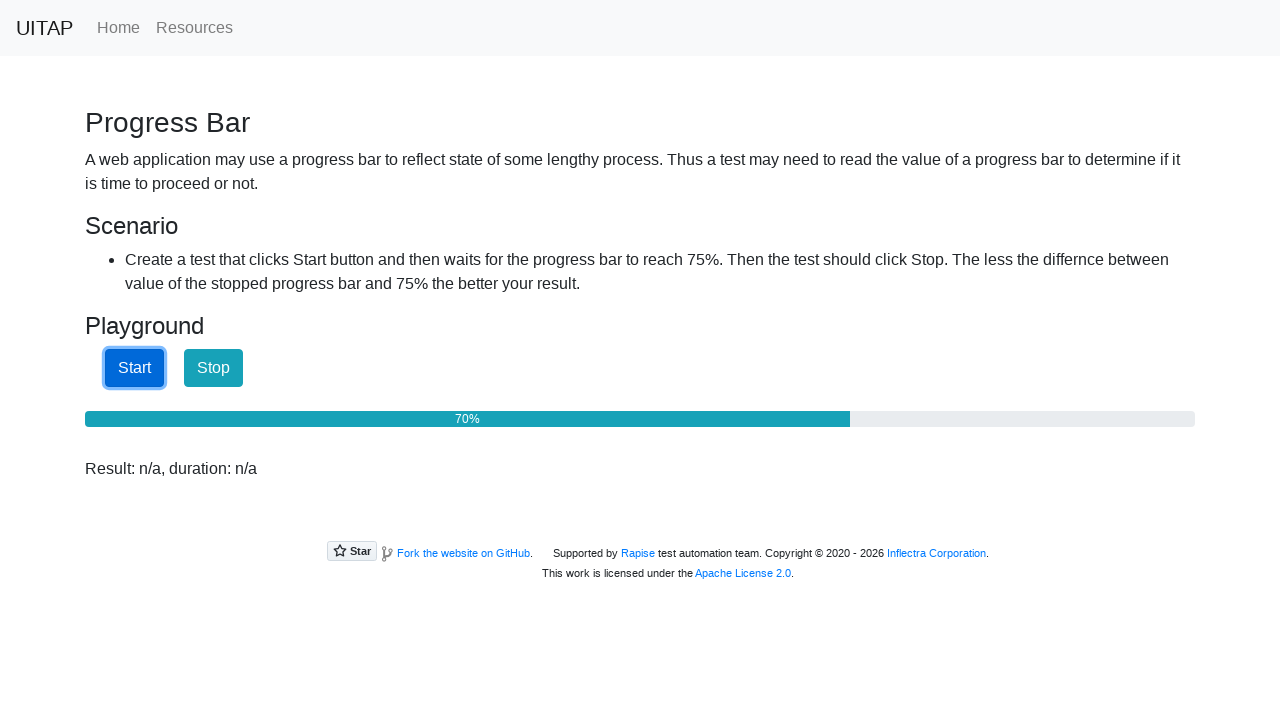

Checked progress bar value: 70%
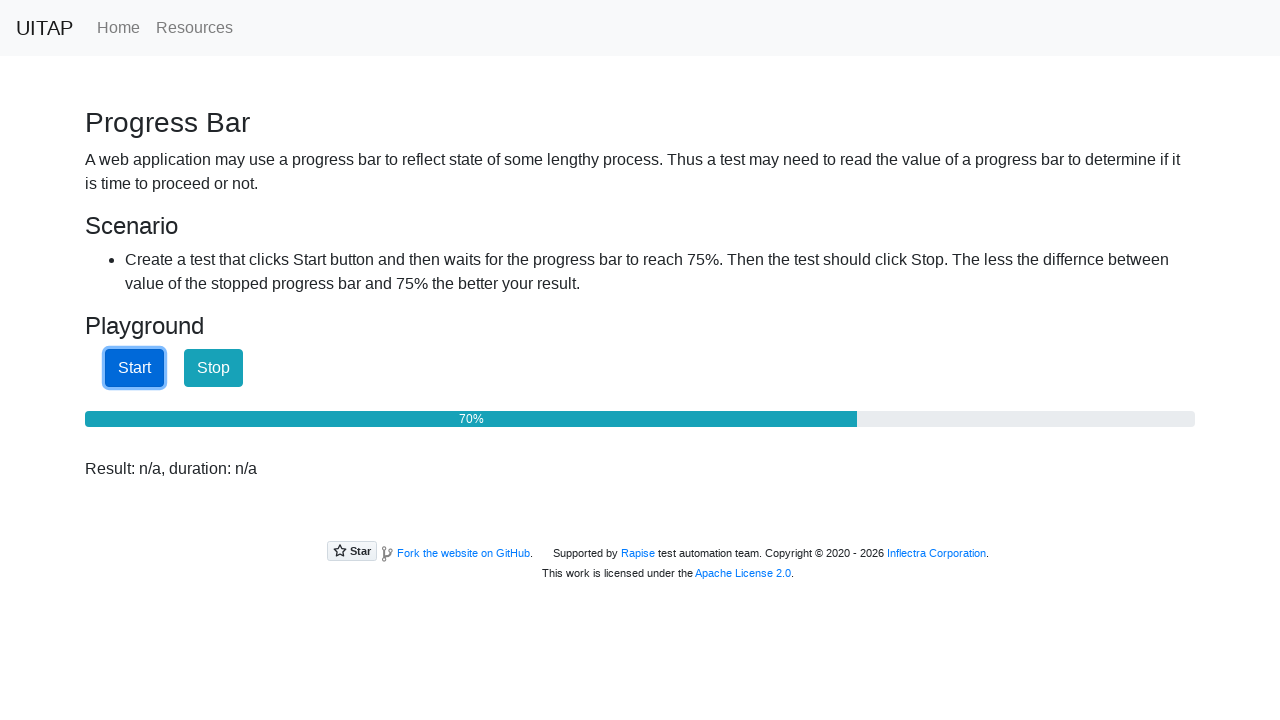

Checked progress bar value: 71%
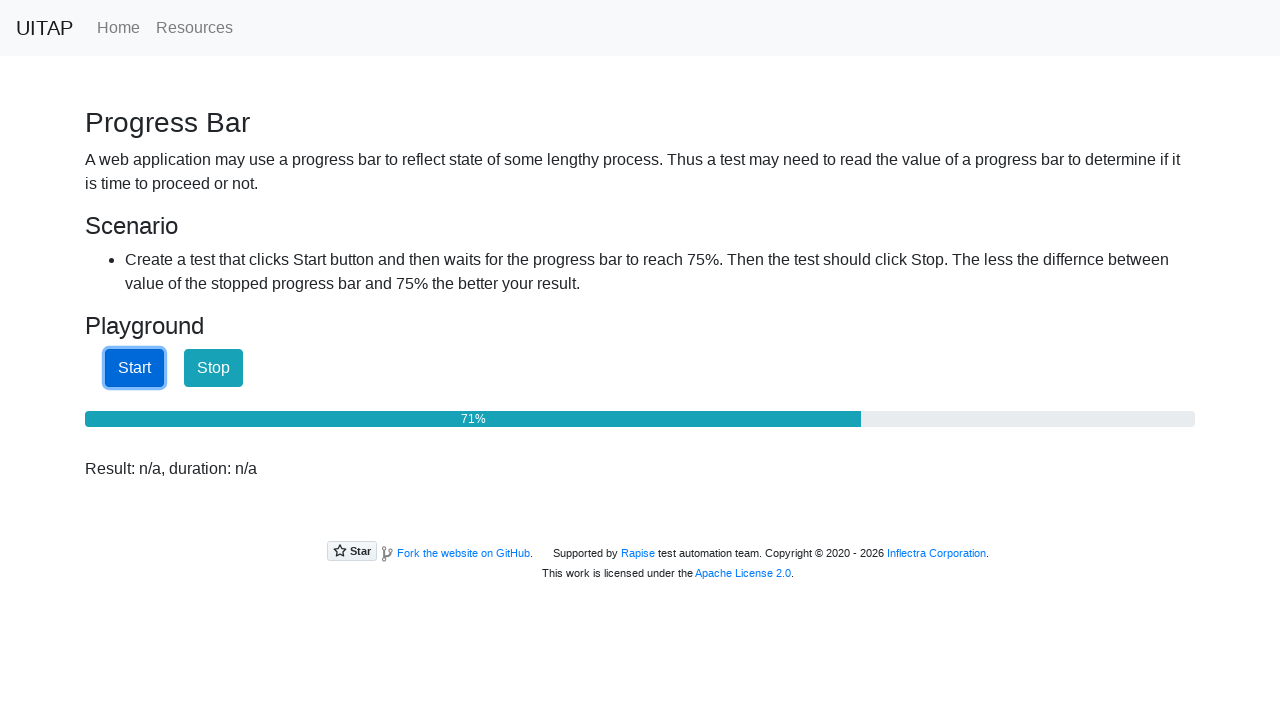

Checked progress bar value: 71%
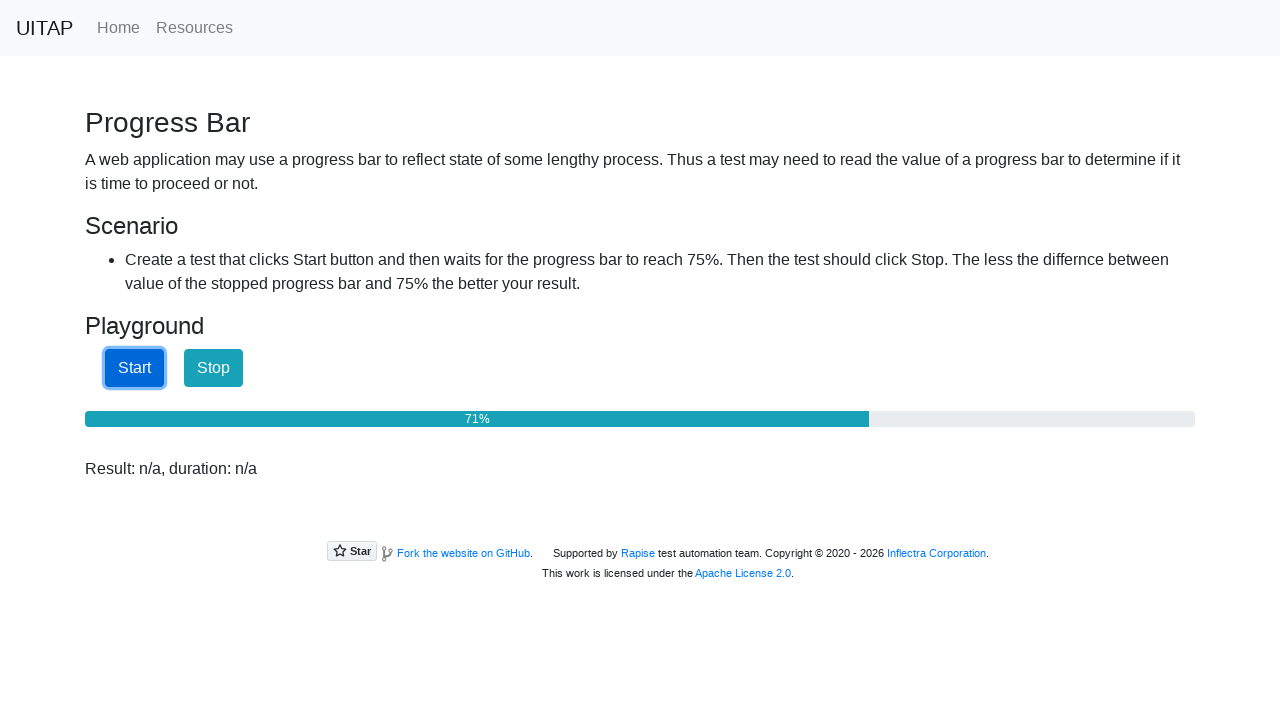

Checked progress bar value: 72%
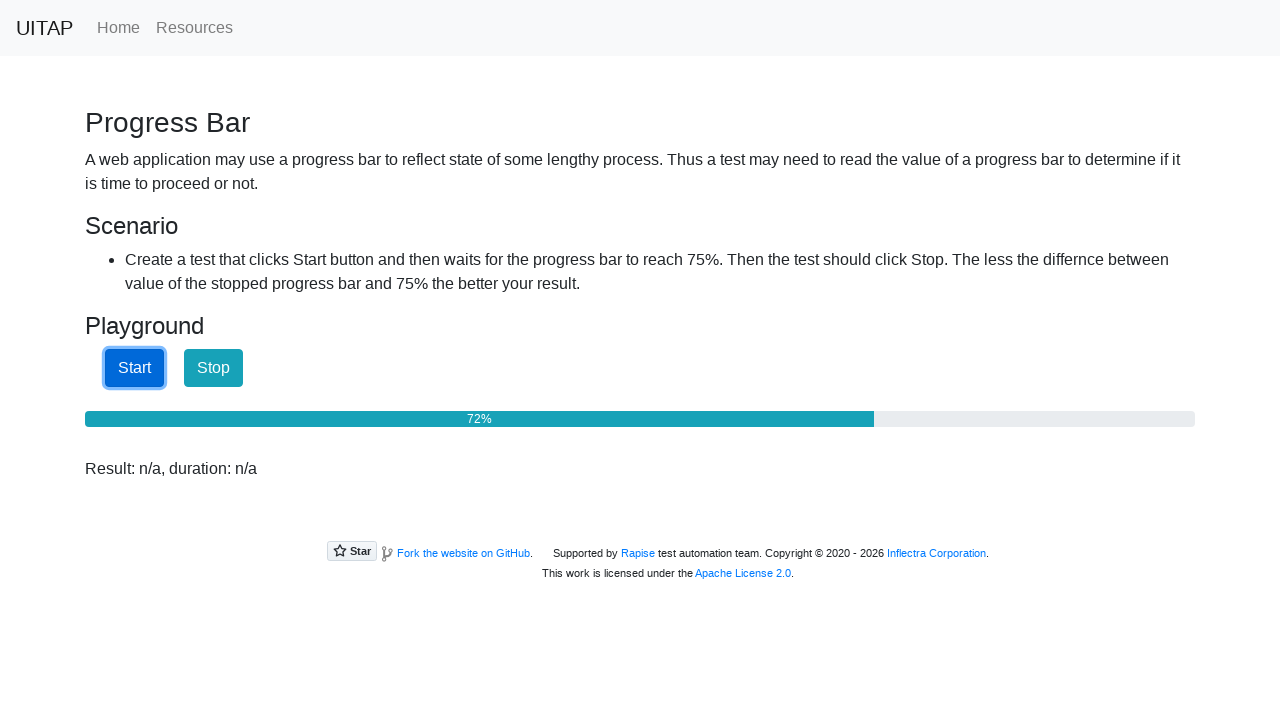

Checked progress bar value: 72%
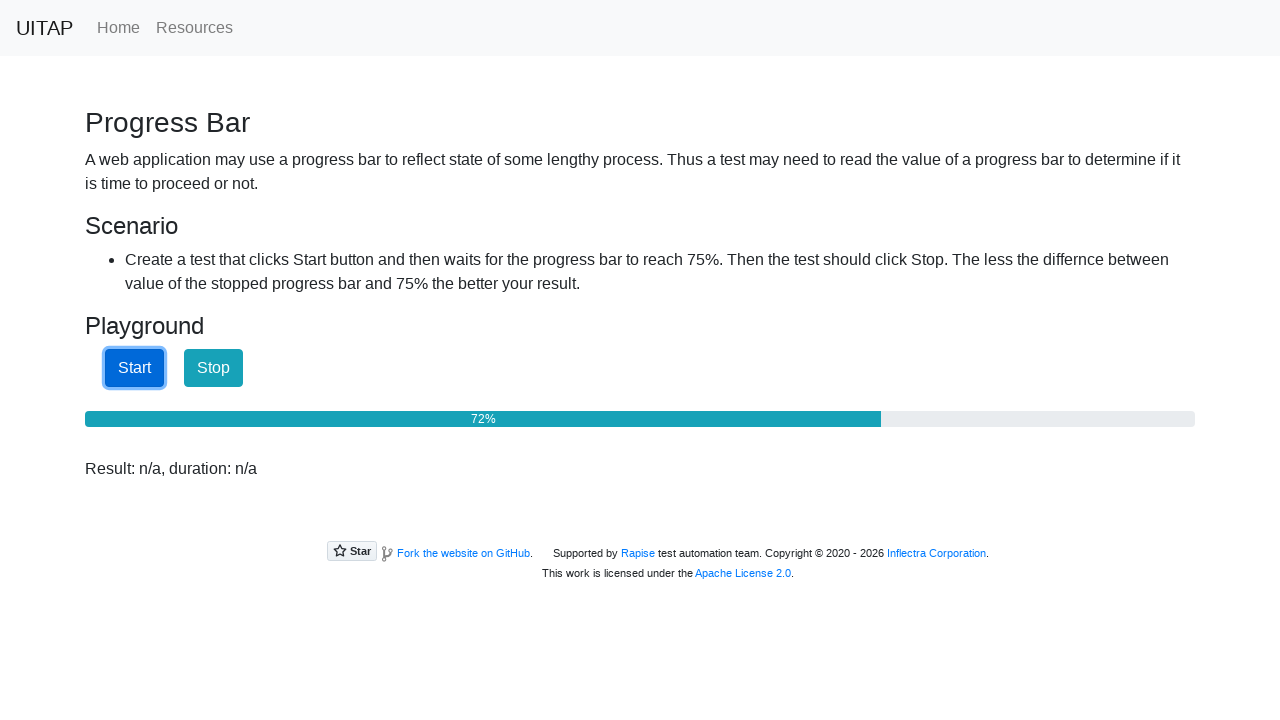

Checked progress bar value: 73%
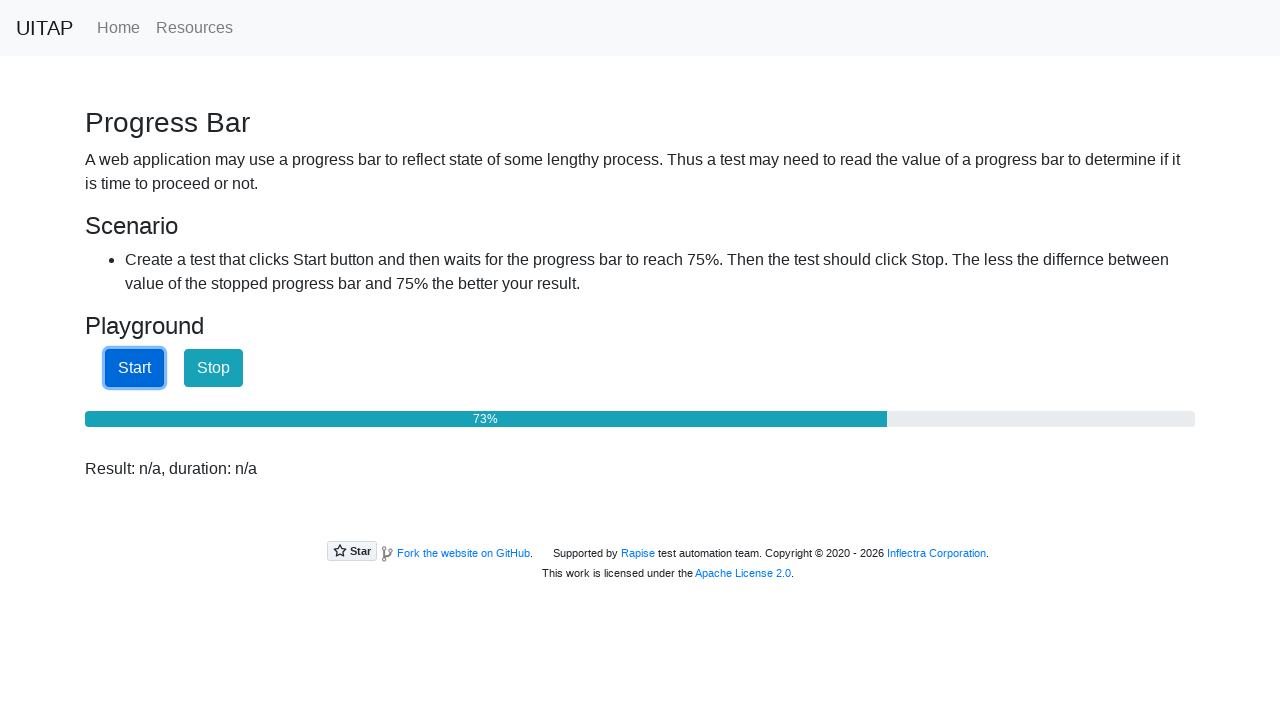

Checked progress bar value: 73%
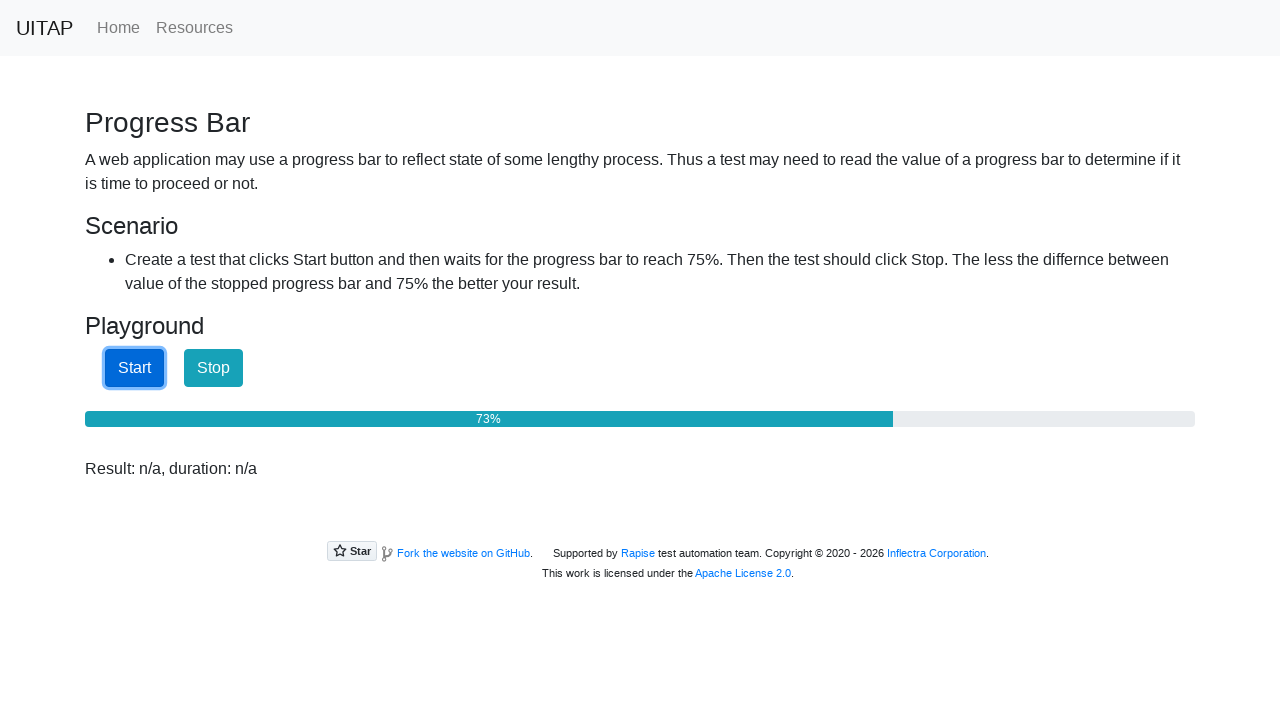

Checked progress bar value: 74%
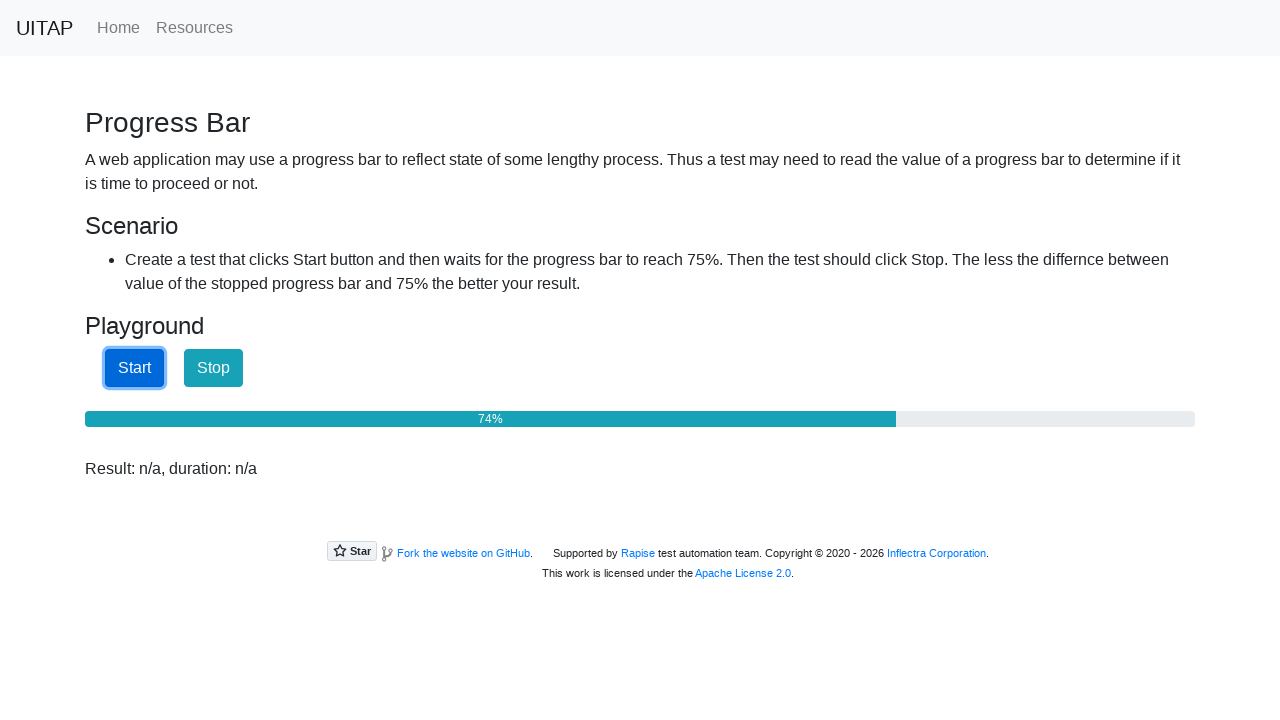

Checked progress bar value: 74%
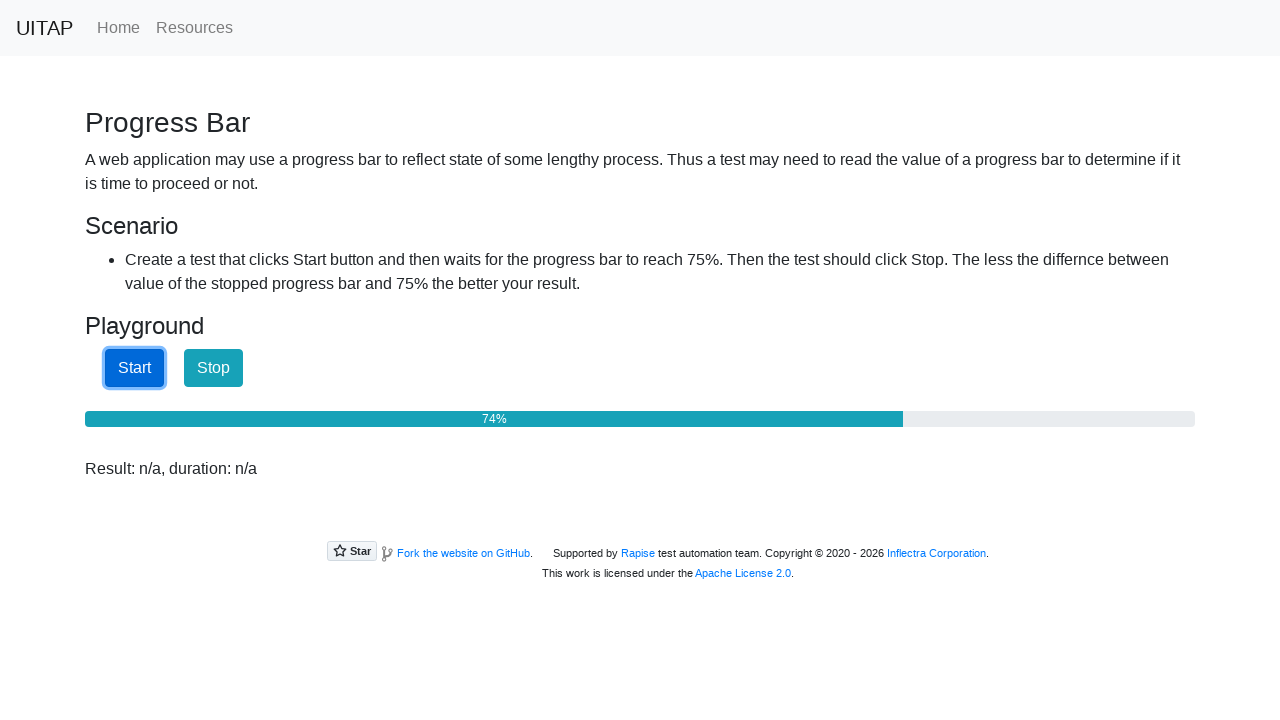

Checked progress bar value: 75%
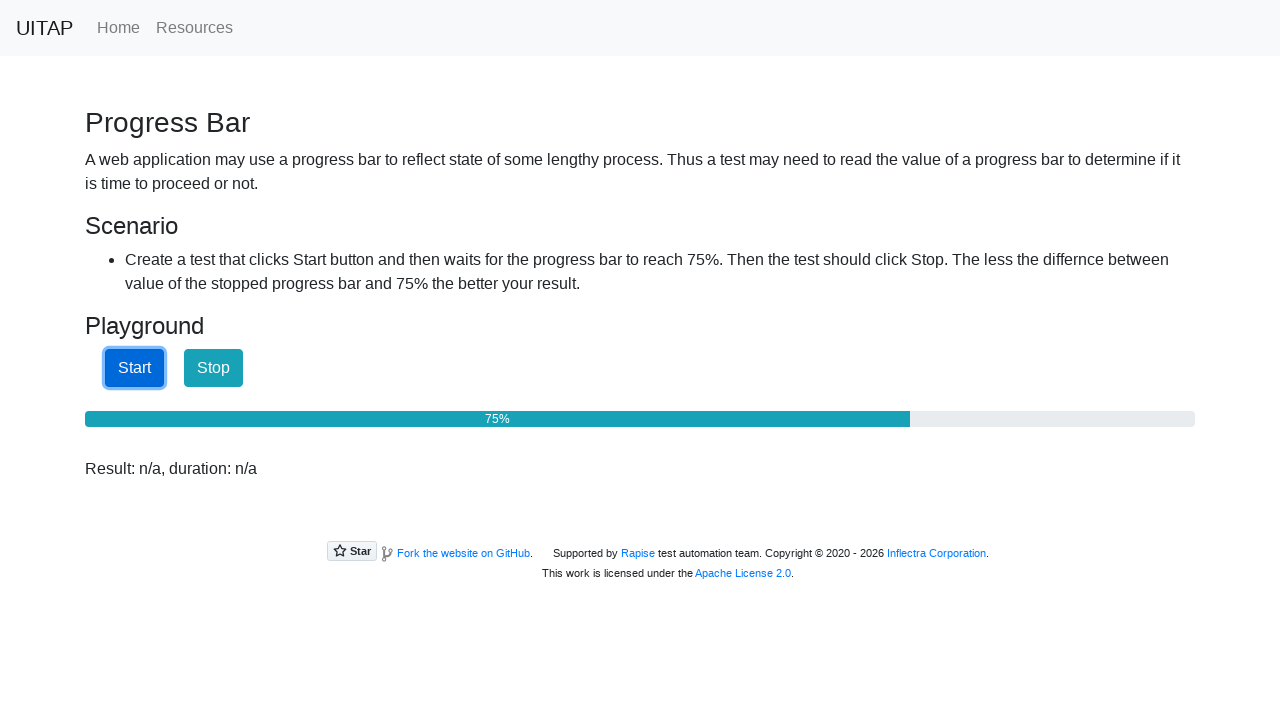

Progress reached 75%, clicked Stop button at (214, 368) on internal:role=button[name="Stop"i]
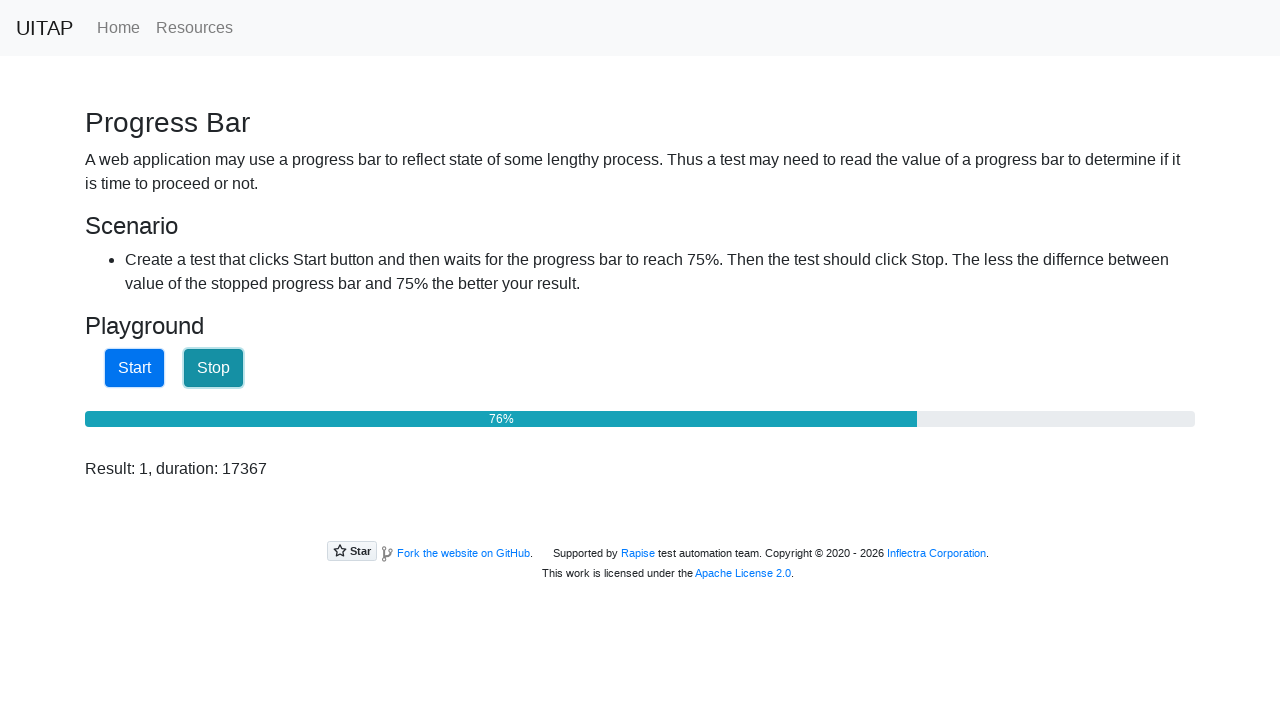

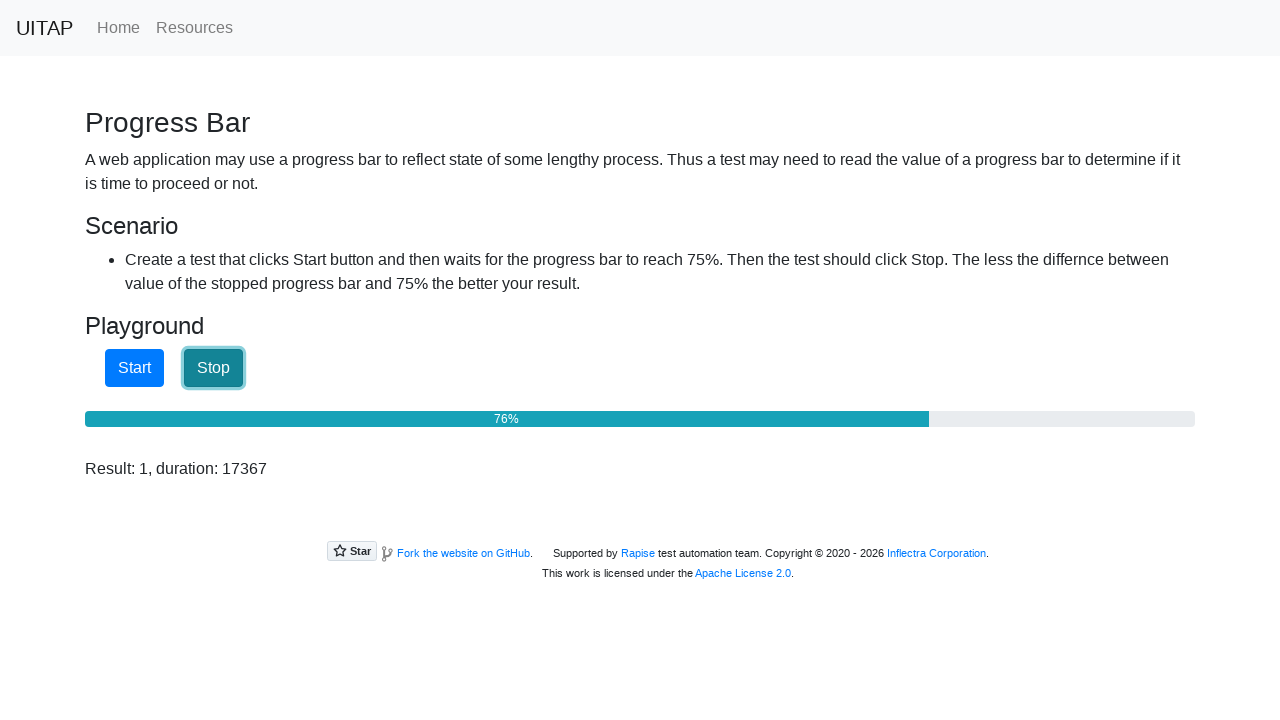